Tests filling out a large form by entering the same text into all text input fields and then submitting the form by clicking the submit button

Starting URL: http://suninjuly.github.io/huge_form.html

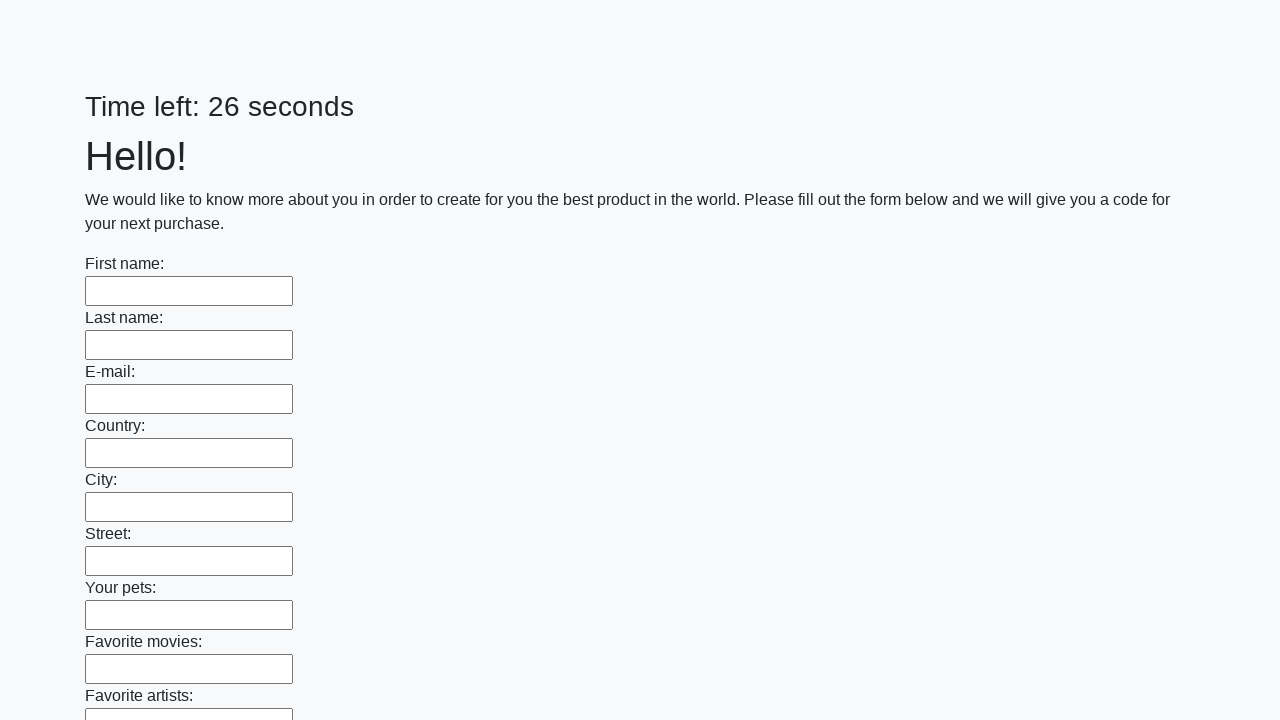

Navigated to huge form page
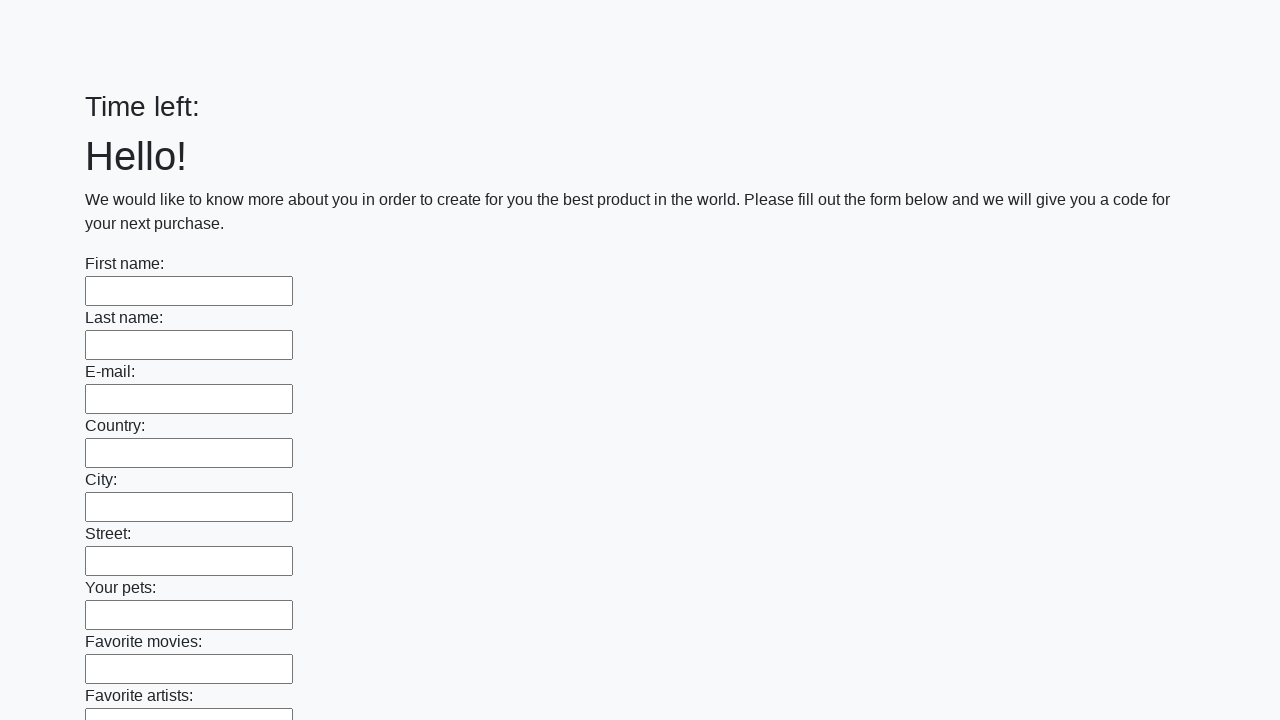

Located all text input fields on the form
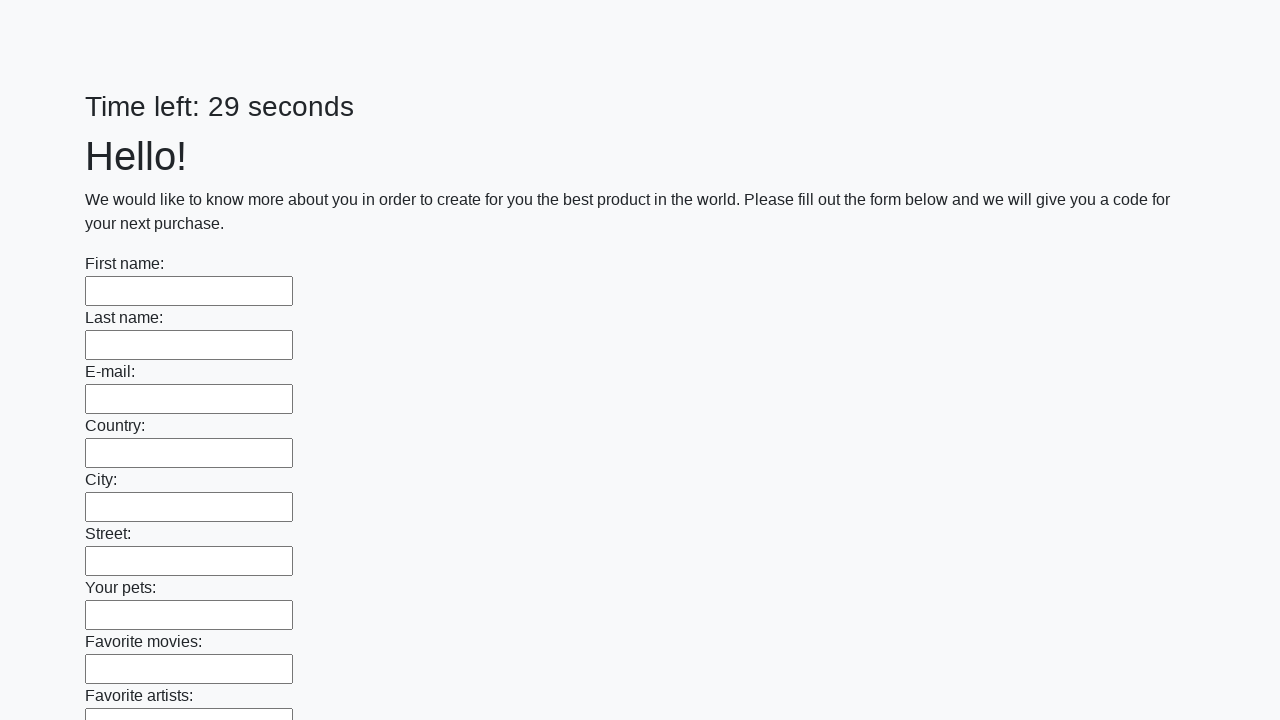

Filled a text input field with 'Мой ответ' on input[type='text'] >> nth=0
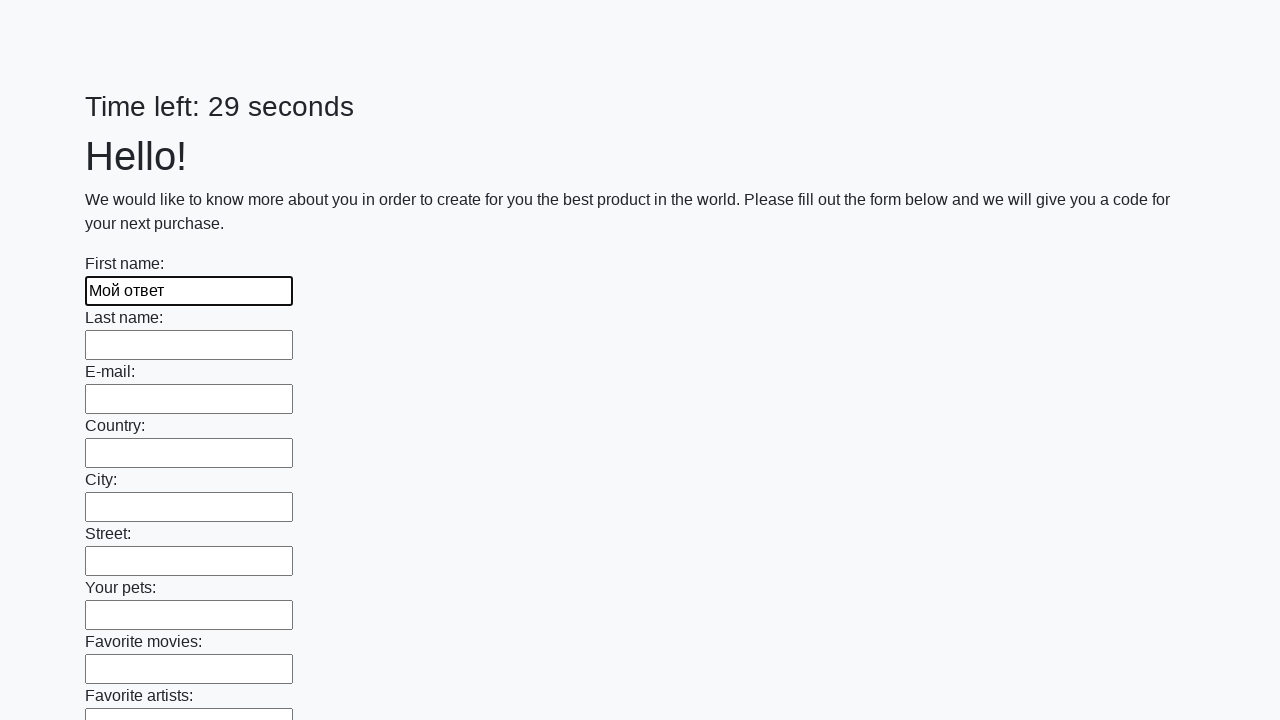

Filled a text input field with 'Мой ответ' on input[type='text'] >> nth=1
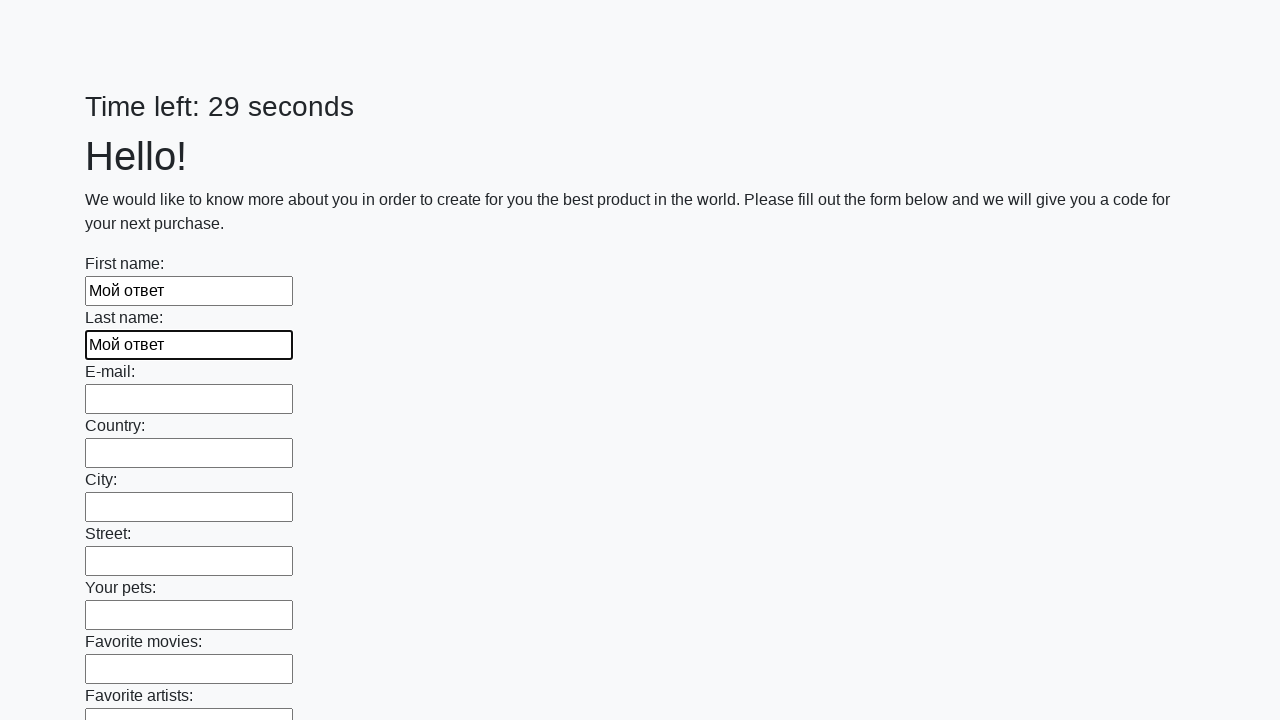

Filled a text input field with 'Мой ответ' on input[type='text'] >> nth=2
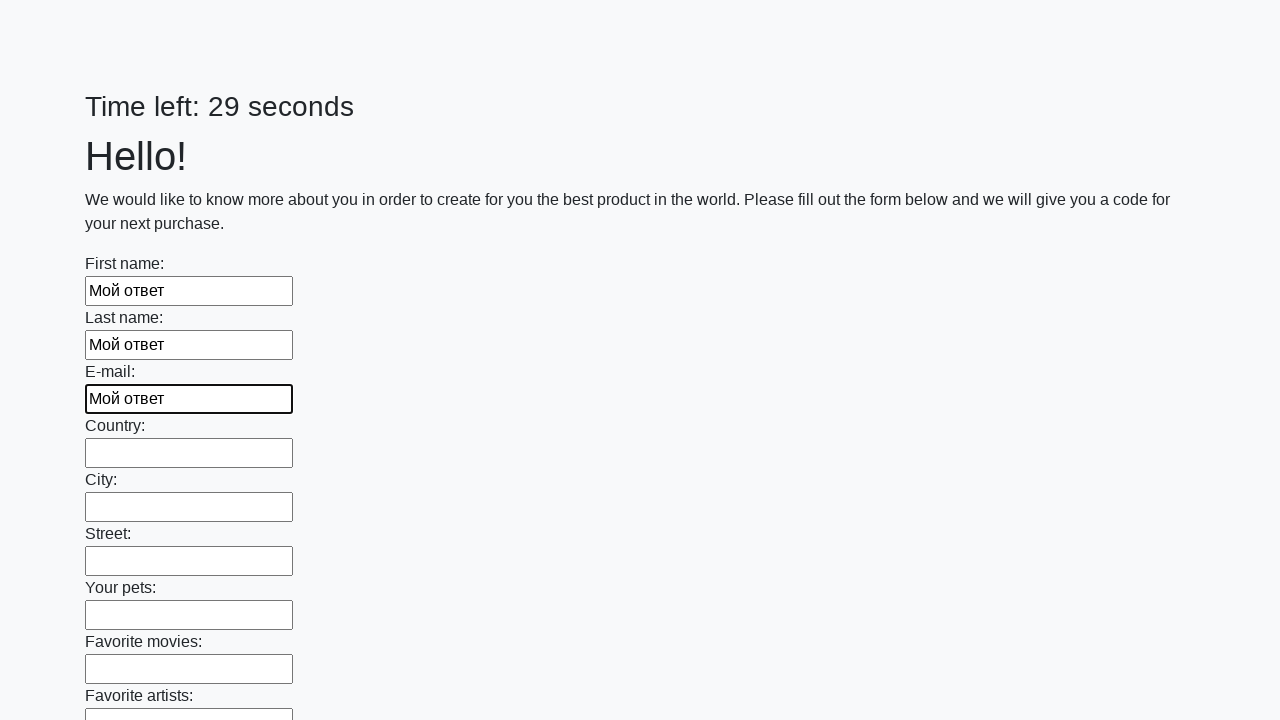

Filled a text input field with 'Мой ответ' on input[type='text'] >> nth=3
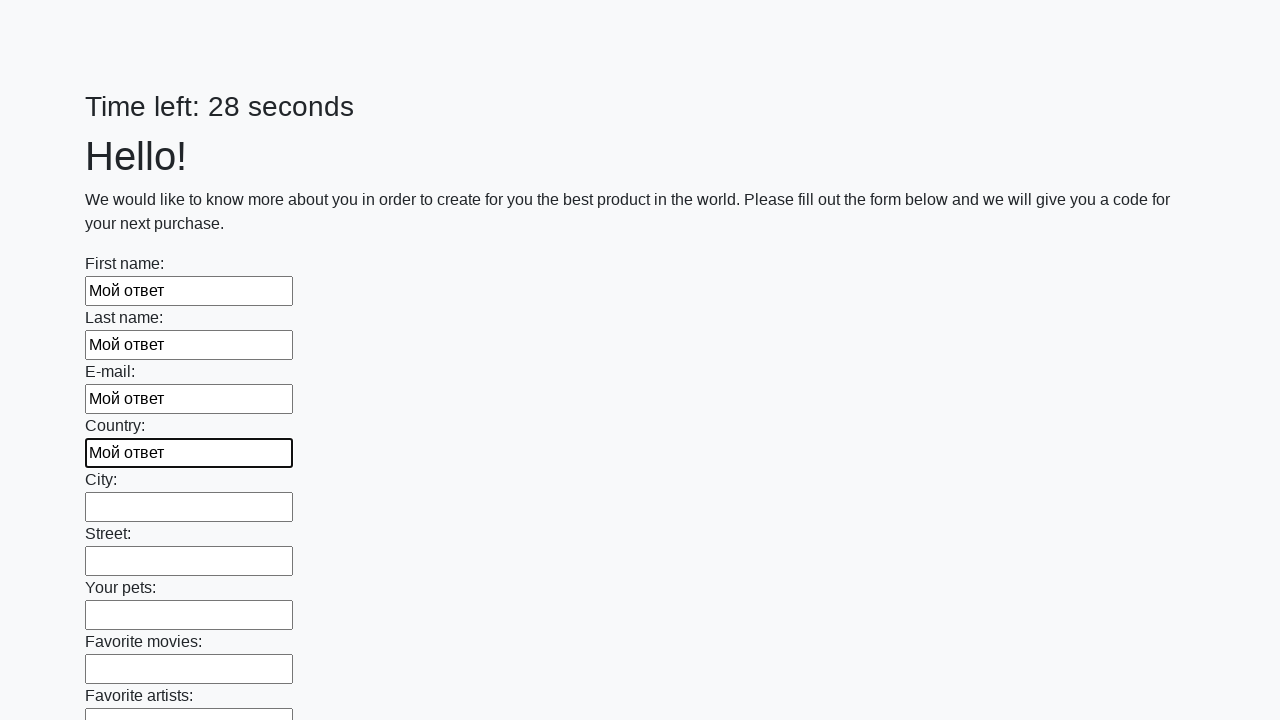

Filled a text input field with 'Мой ответ' on input[type='text'] >> nth=4
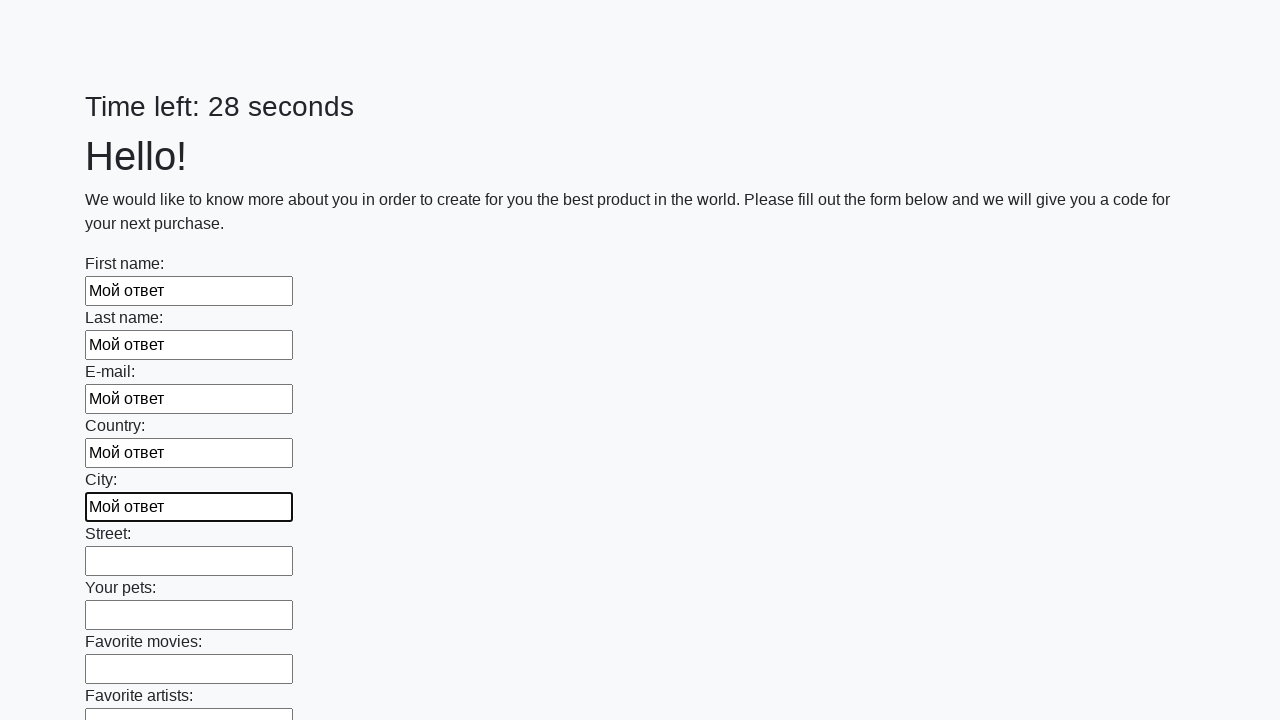

Filled a text input field with 'Мой ответ' on input[type='text'] >> nth=5
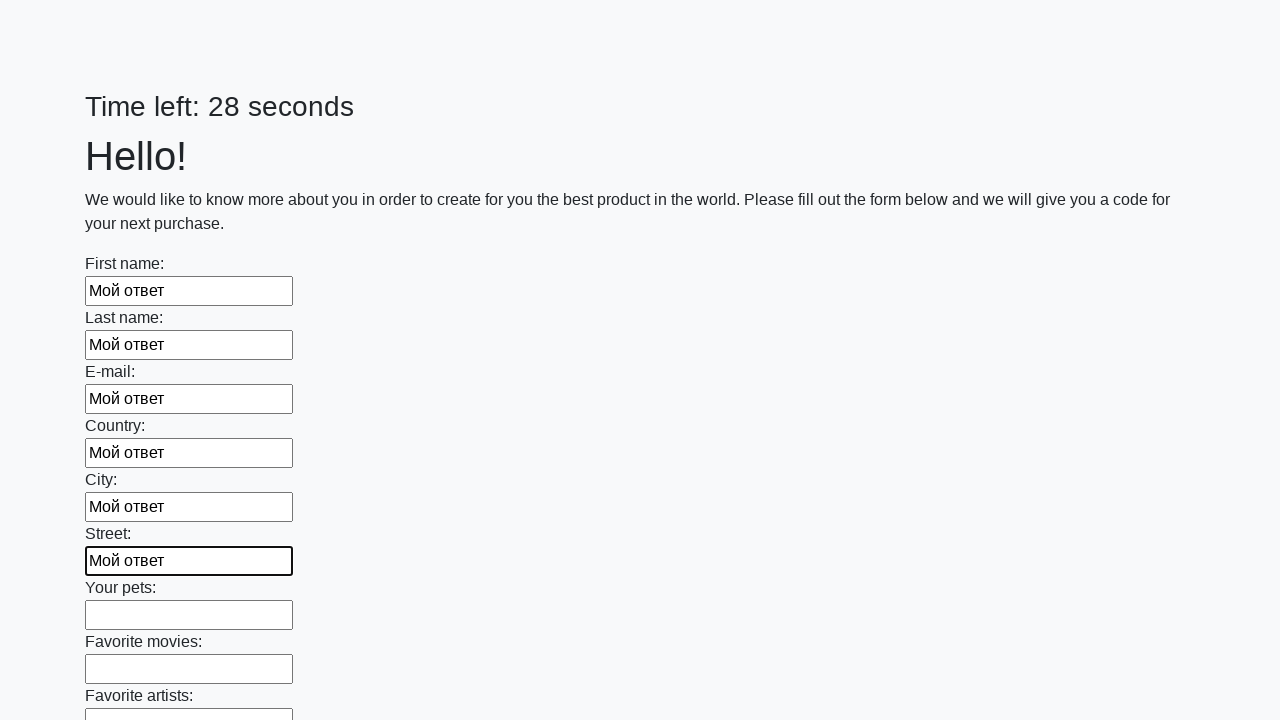

Filled a text input field with 'Мой ответ' on input[type='text'] >> nth=6
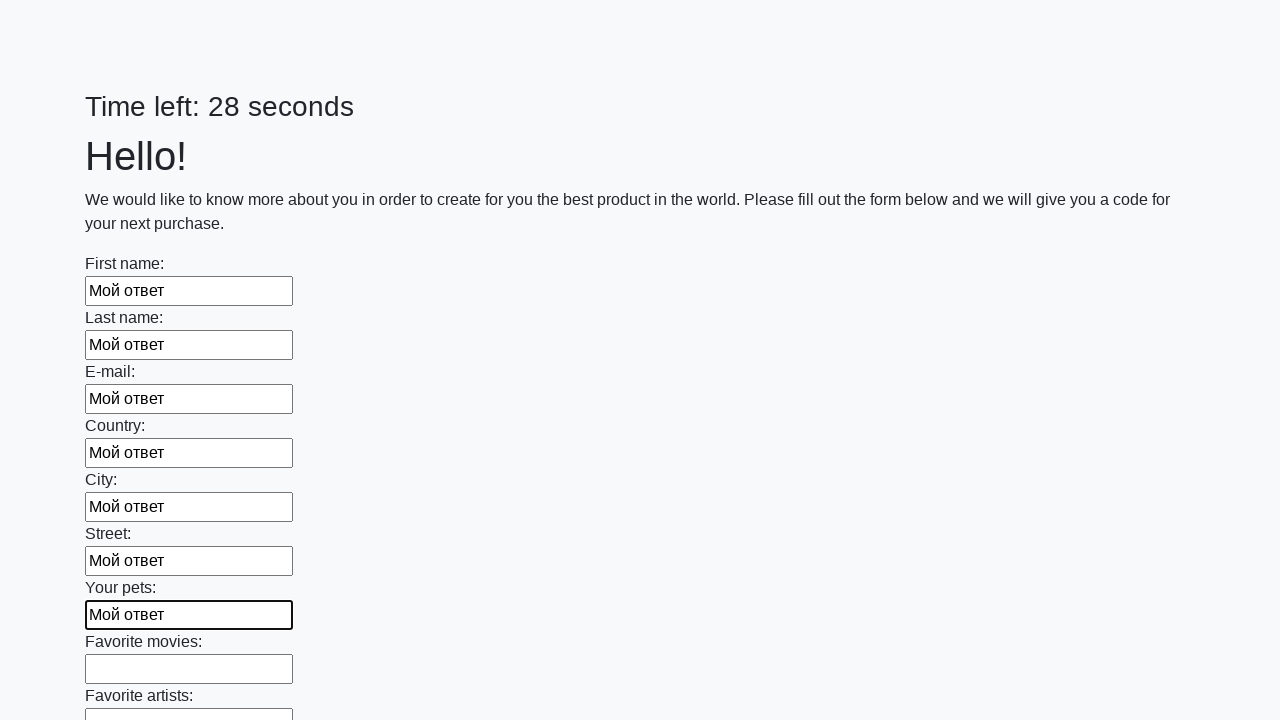

Filled a text input field with 'Мой ответ' on input[type='text'] >> nth=7
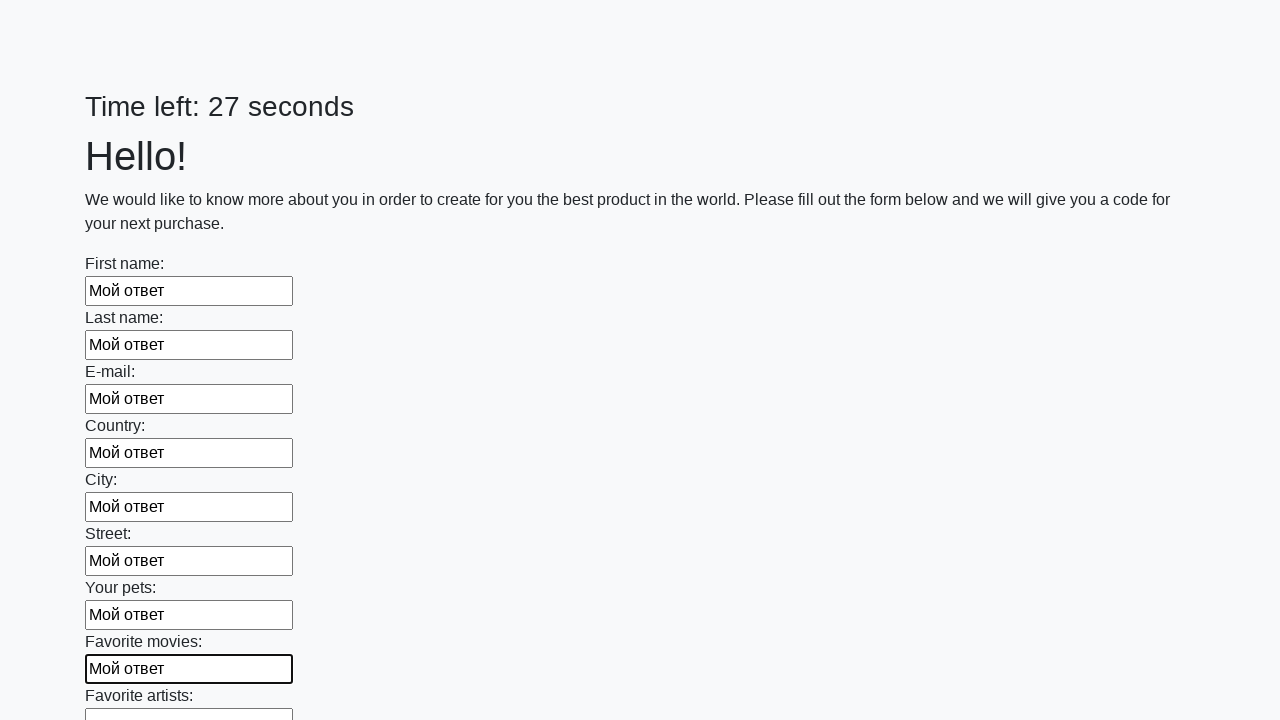

Filled a text input field with 'Мой ответ' on input[type='text'] >> nth=8
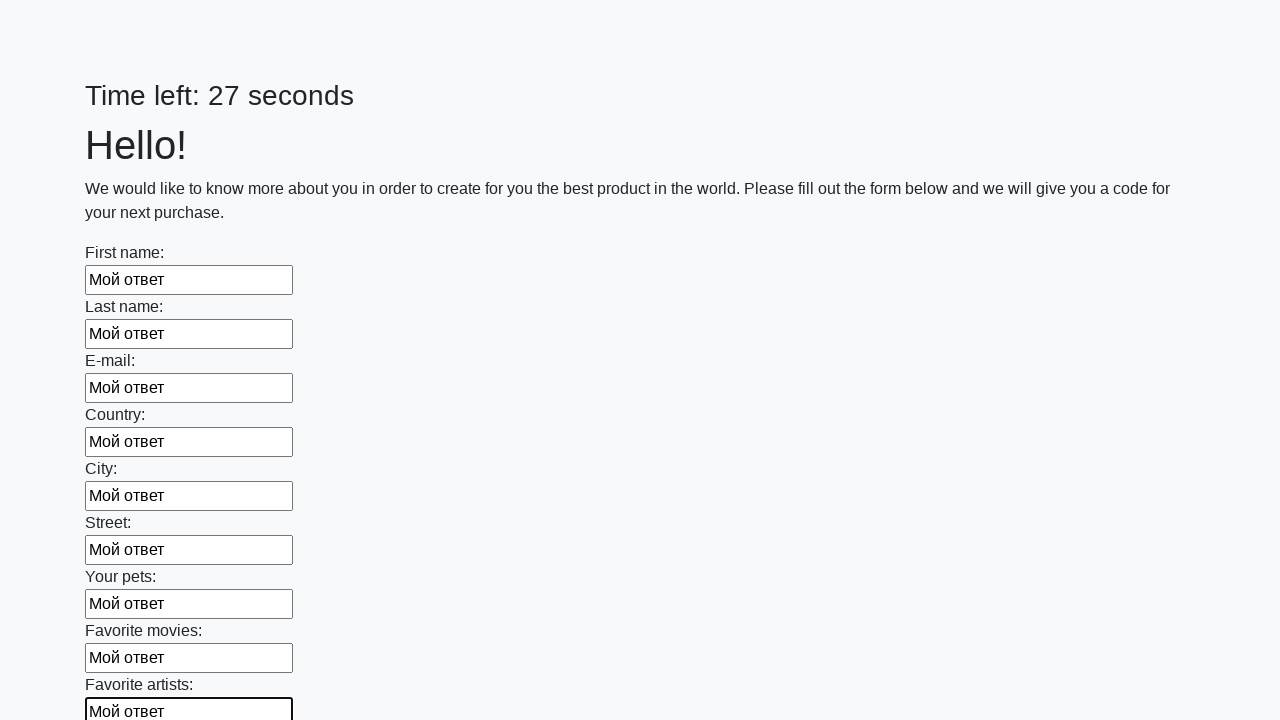

Filled a text input field with 'Мой ответ' on input[type='text'] >> nth=9
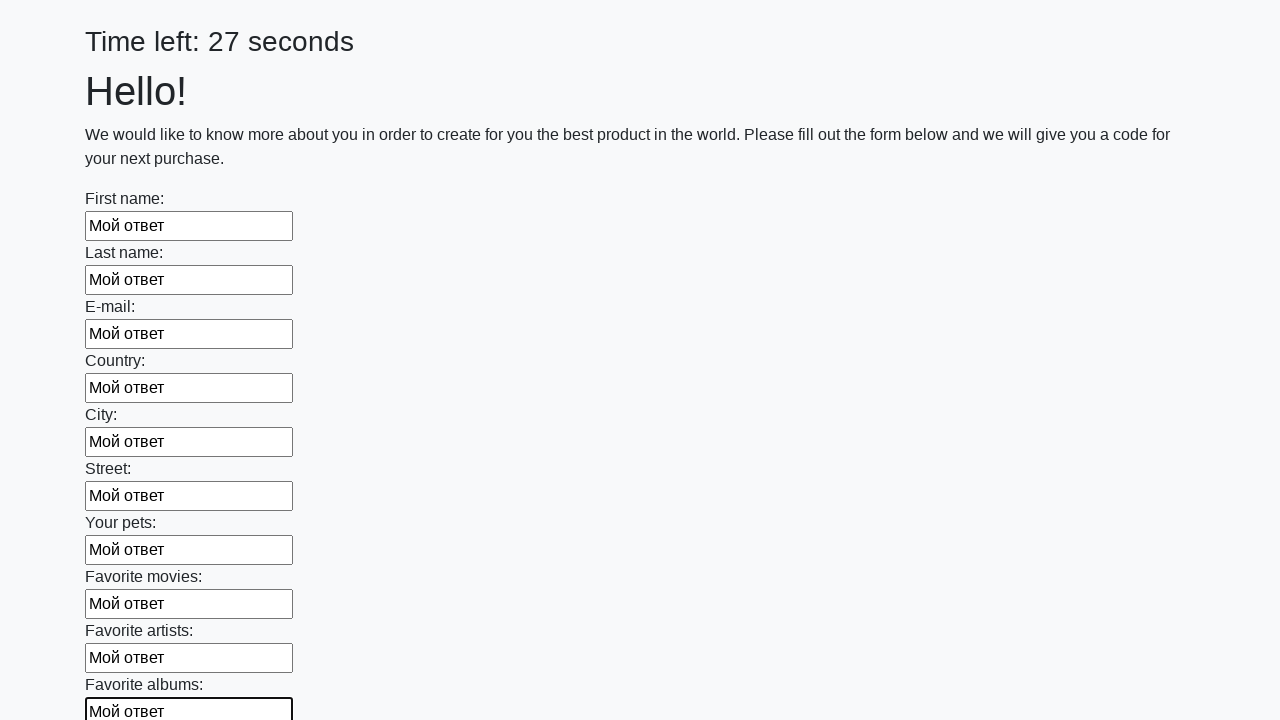

Filled a text input field with 'Мой ответ' on input[type='text'] >> nth=10
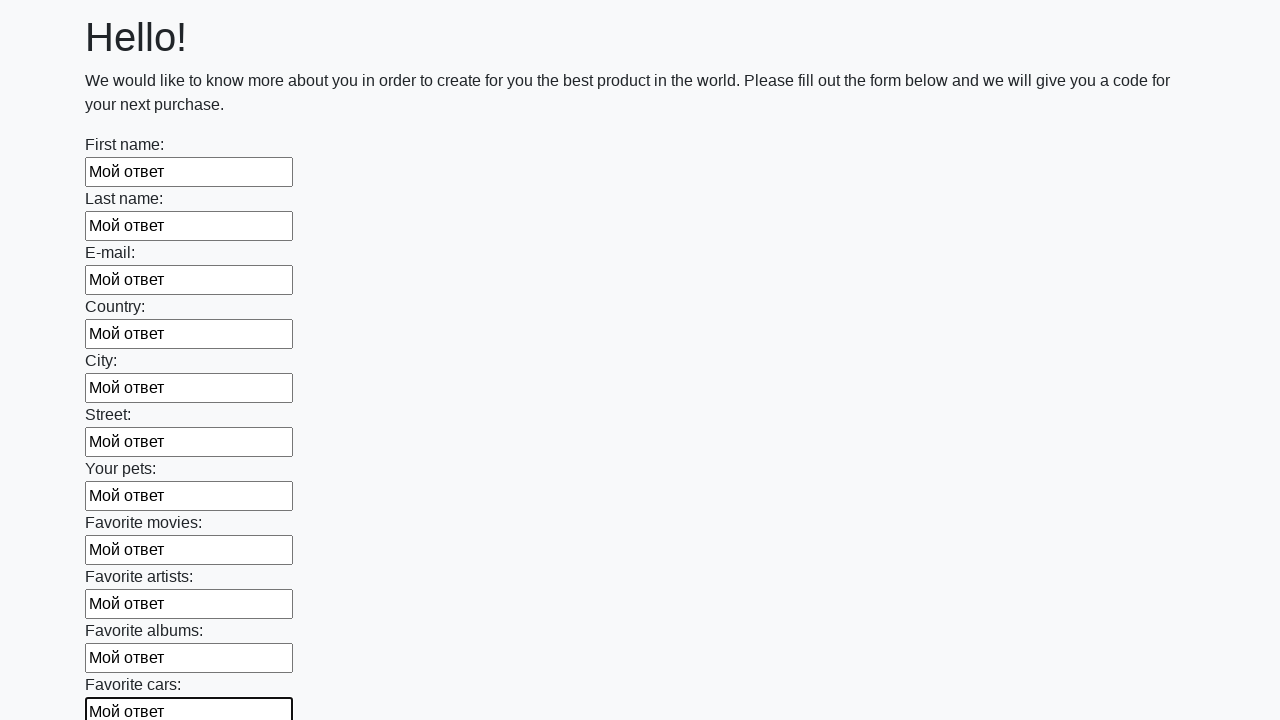

Filled a text input field with 'Мой ответ' on input[type='text'] >> nth=11
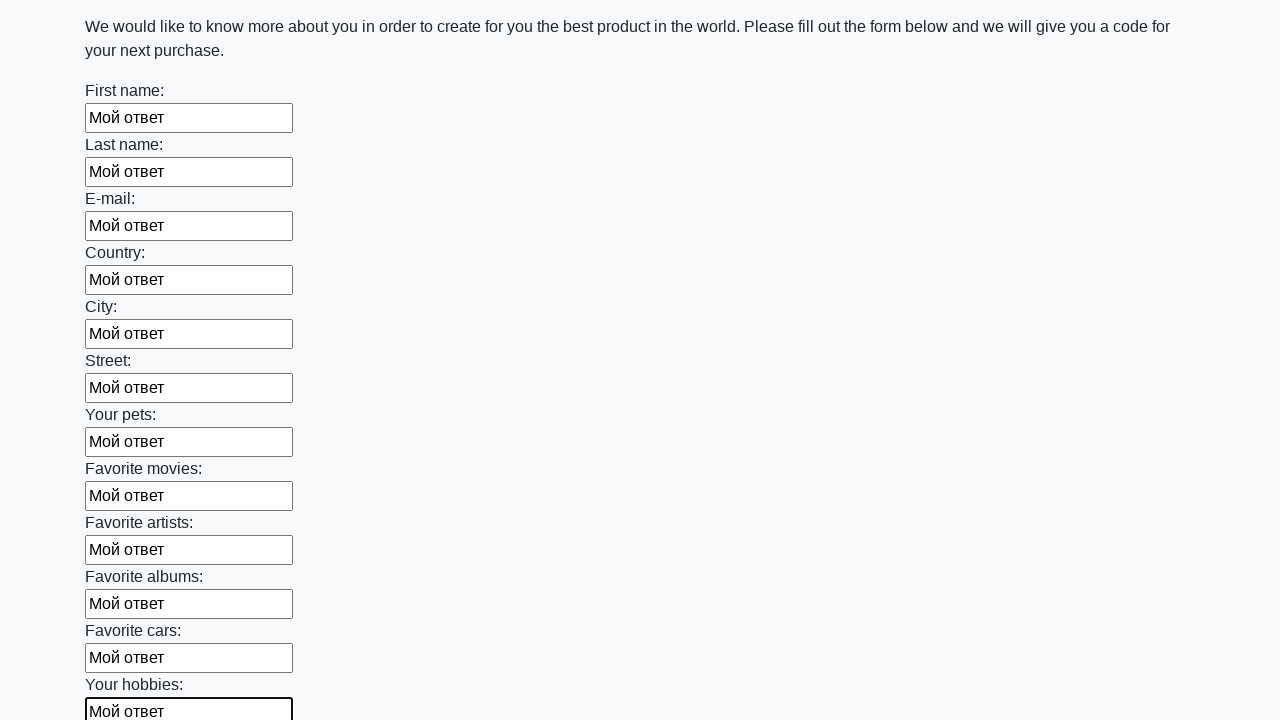

Filled a text input field with 'Мой ответ' on input[type='text'] >> nth=12
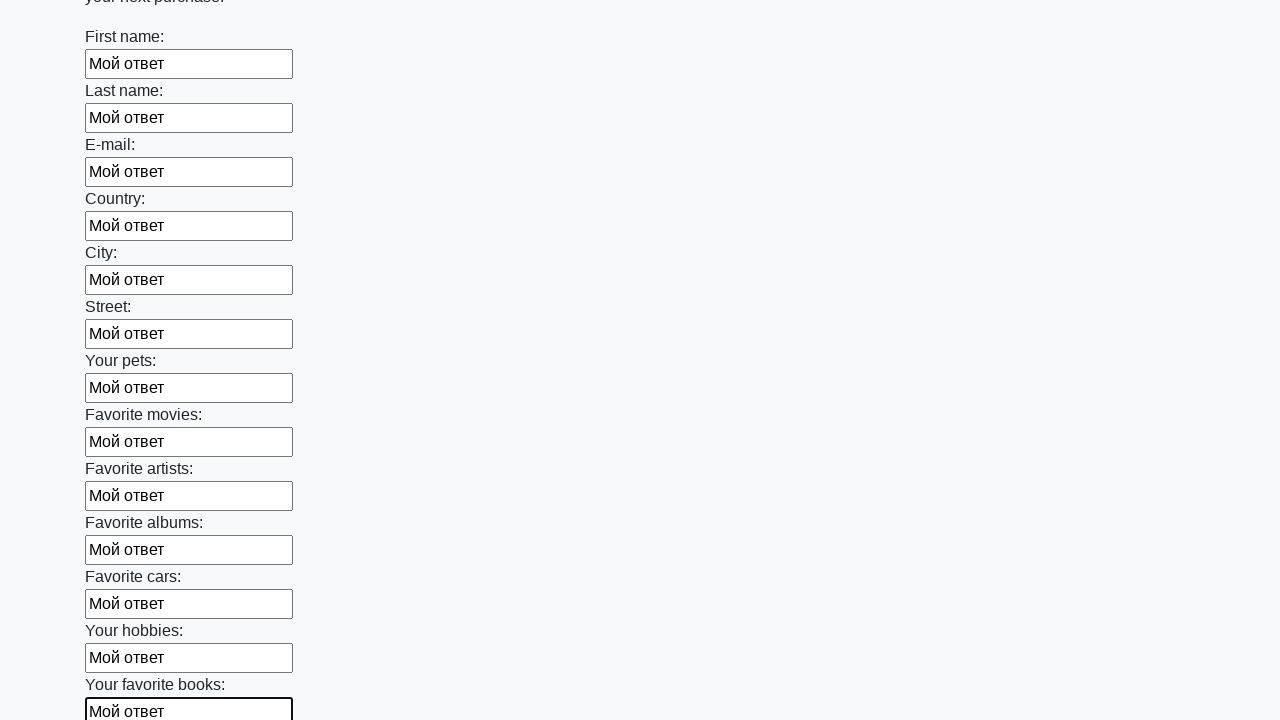

Filled a text input field with 'Мой ответ' on input[type='text'] >> nth=13
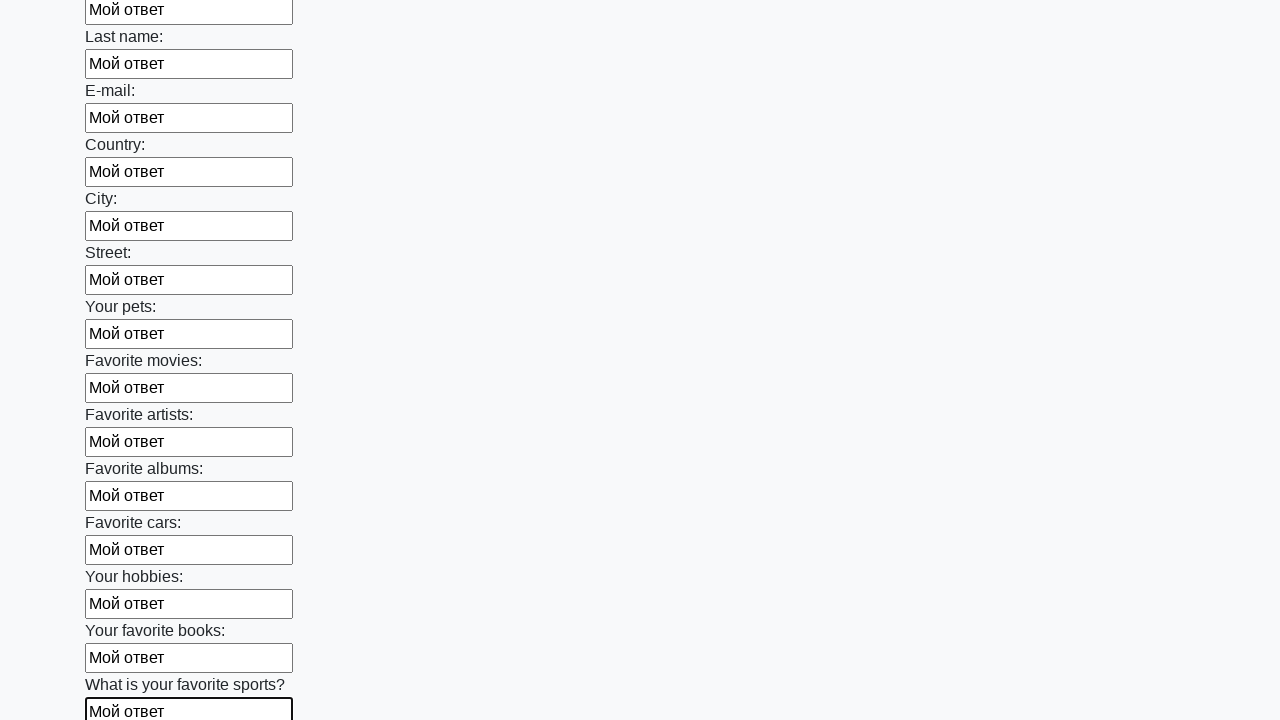

Filled a text input field with 'Мой ответ' on input[type='text'] >> nth=14
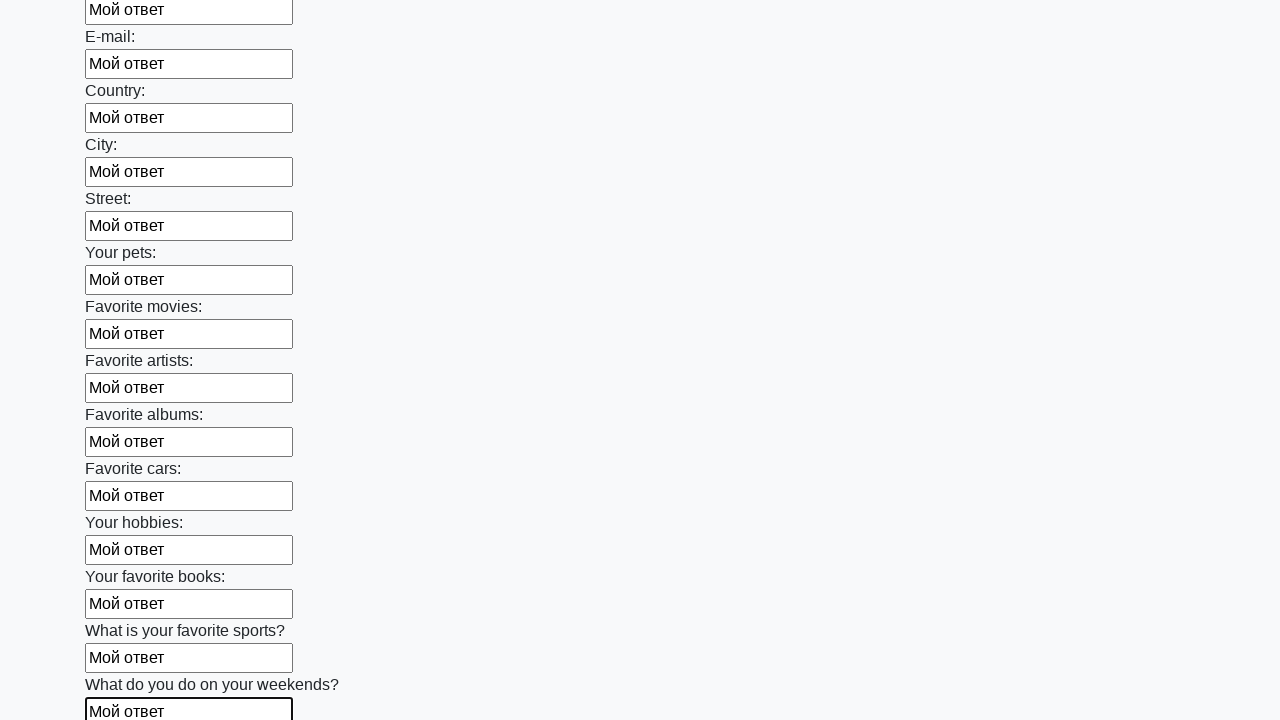

Filled a text input field with 'Мой ответ' on input[type='text'] >> nth=15
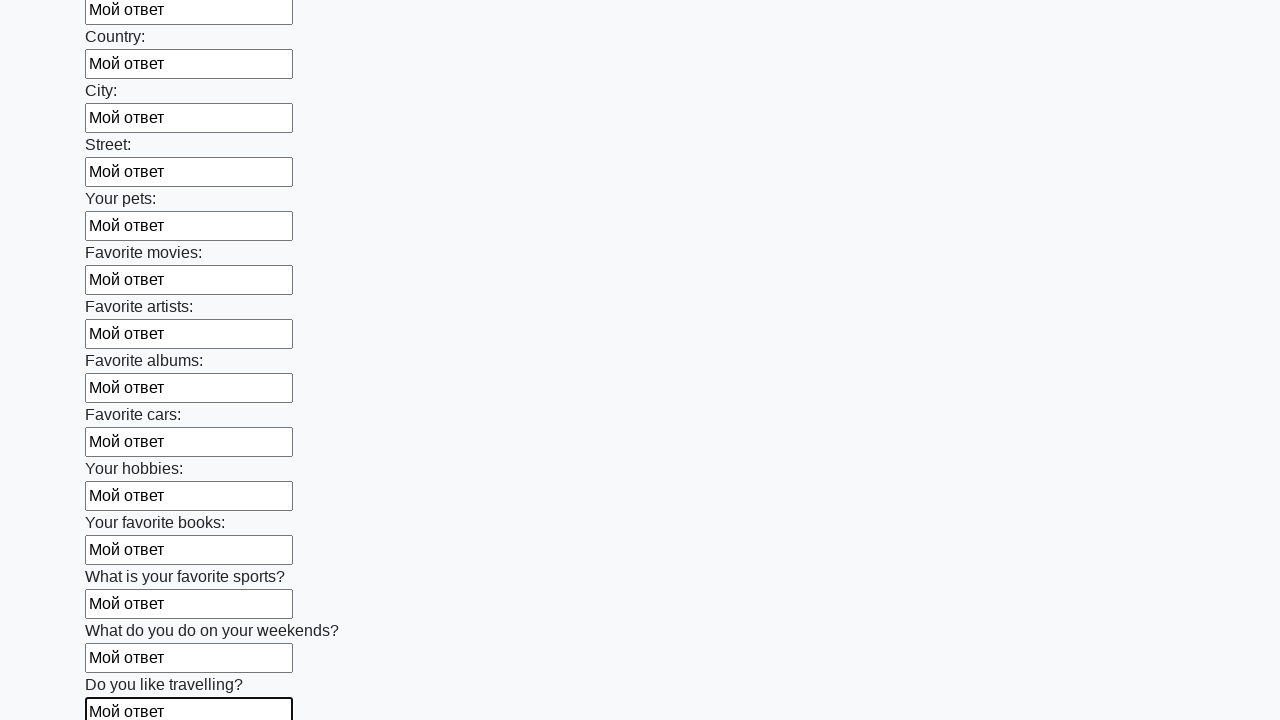

Filled a text input field with 'Мой ответ' on input[type='text'] >> nth=16
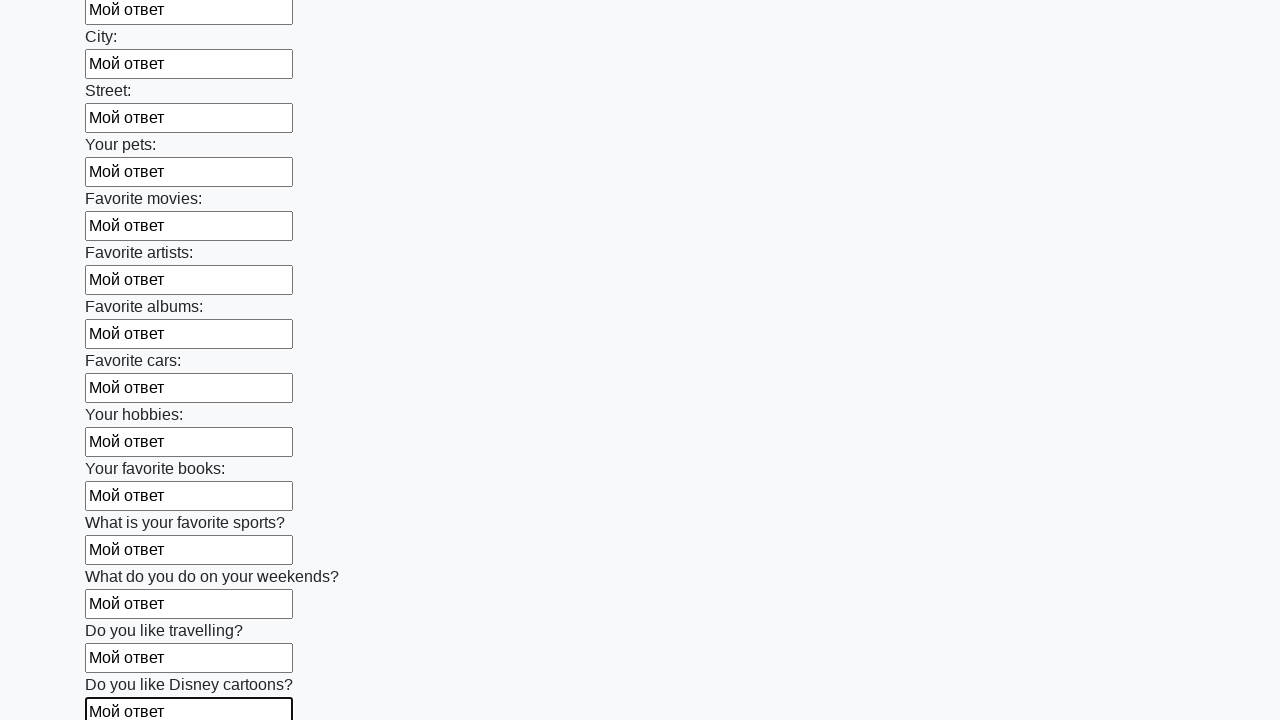

Filled a text input field with 'Мой ответ' on input[type='text'] >> nth=17
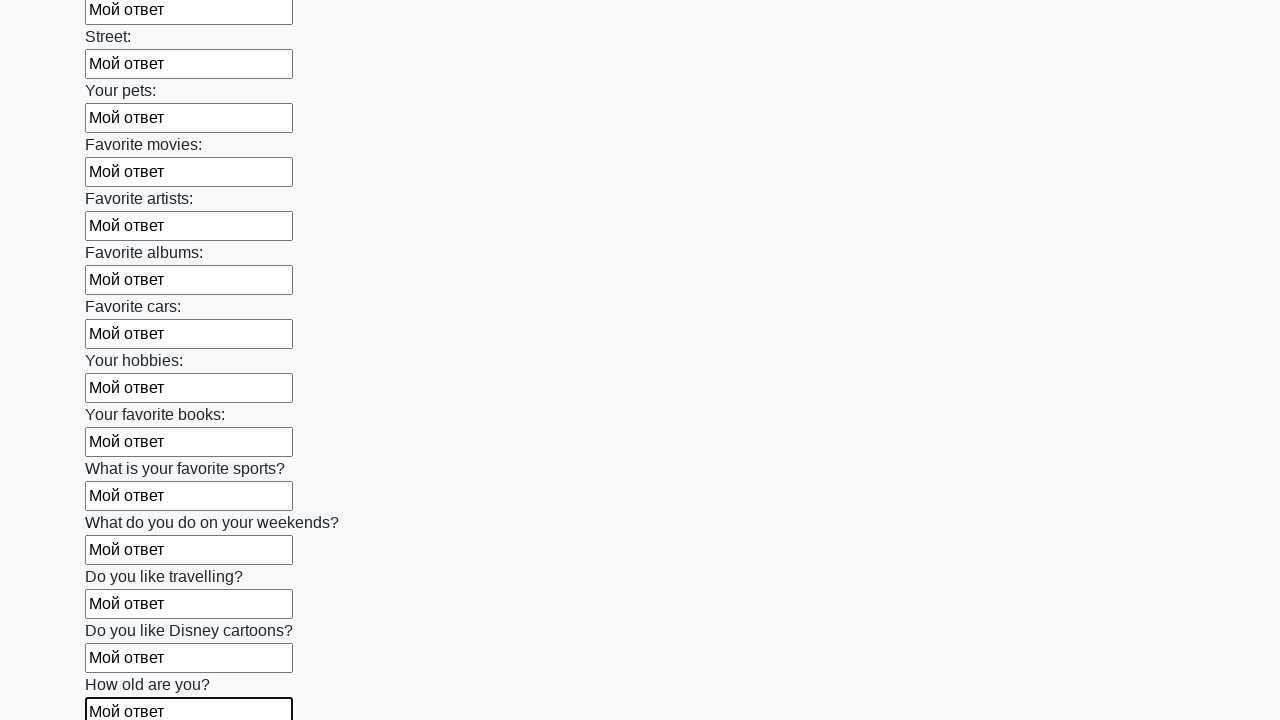

Filled a text input field with 'Мой ответ' on input[type='text'] >> nth=18
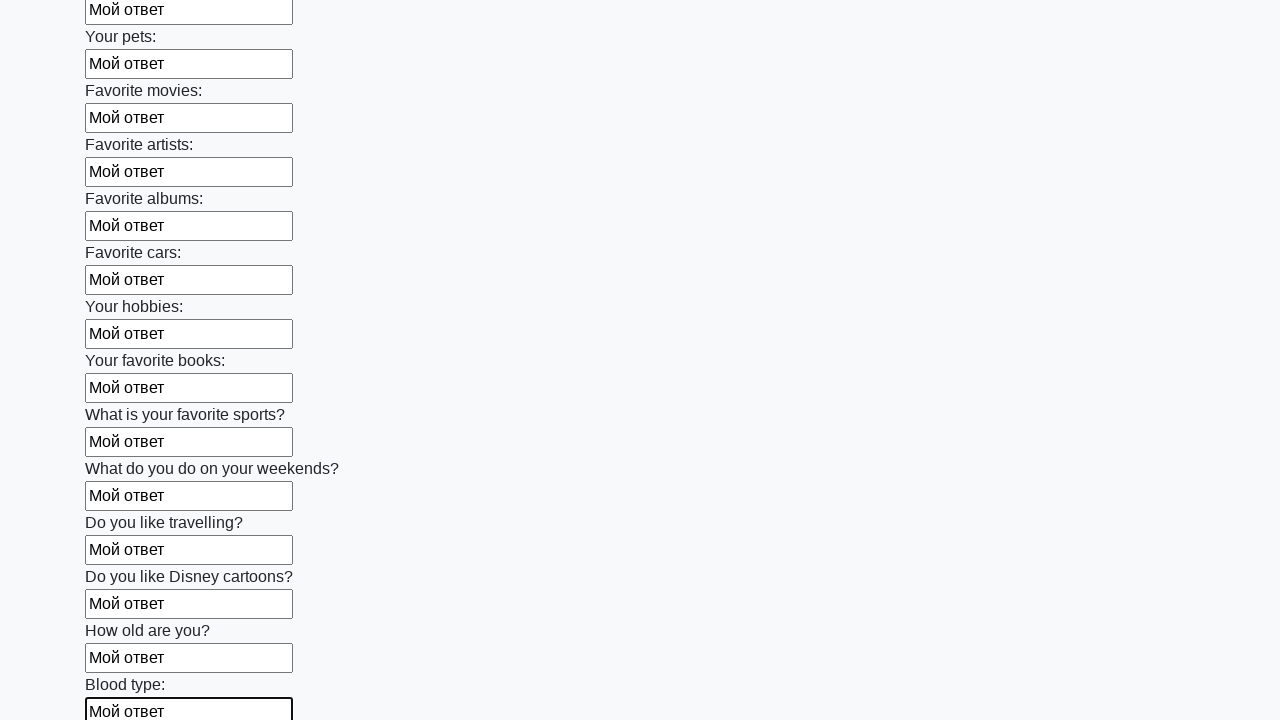

Filled a text input field with 'Мой ответ' on input[type='text'] >> nth=19
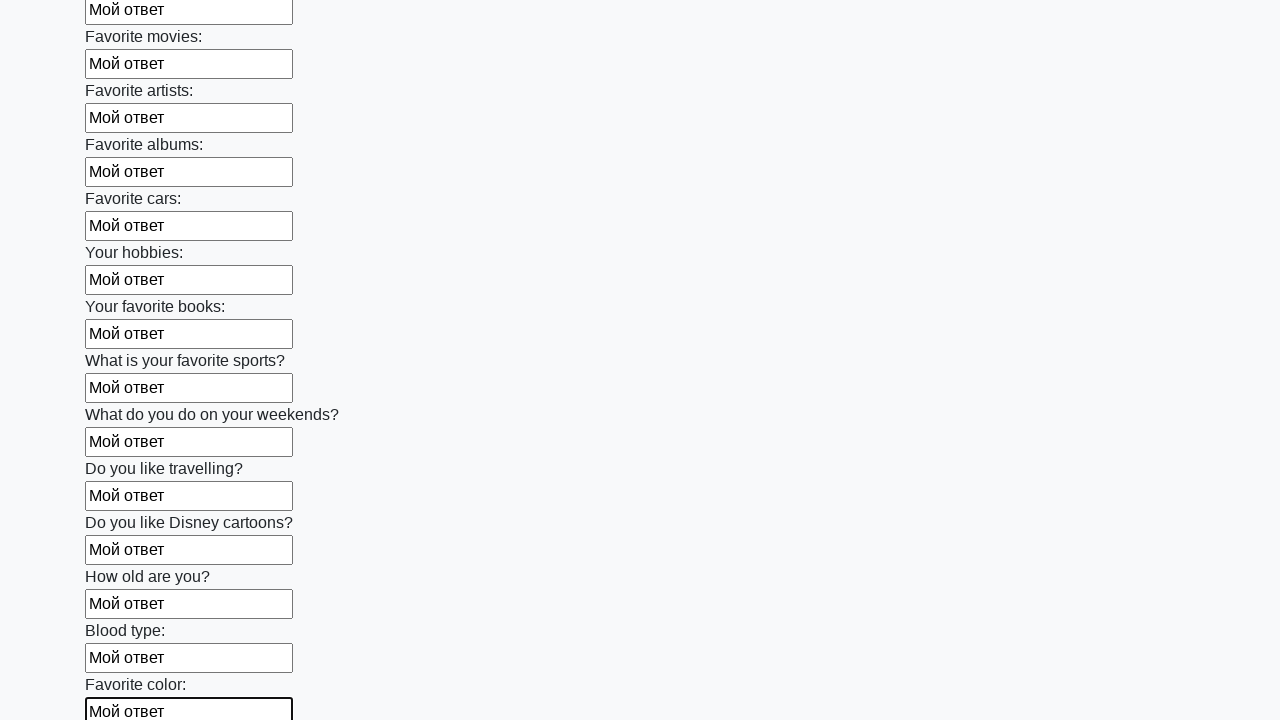

Filled a text input field with 'Мой ответ' on input[type='text'] >> nth=20
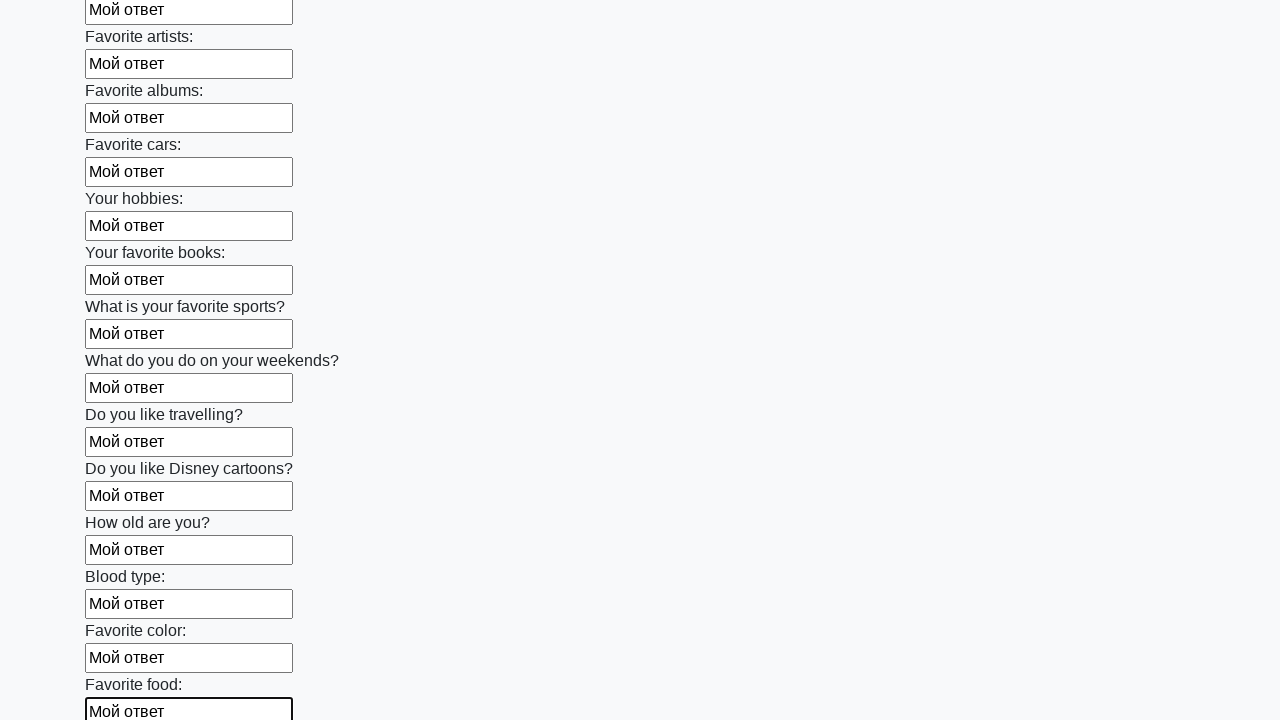

Filled a text input field with 'Мой ответ' on input[type='text'] >> nth=21
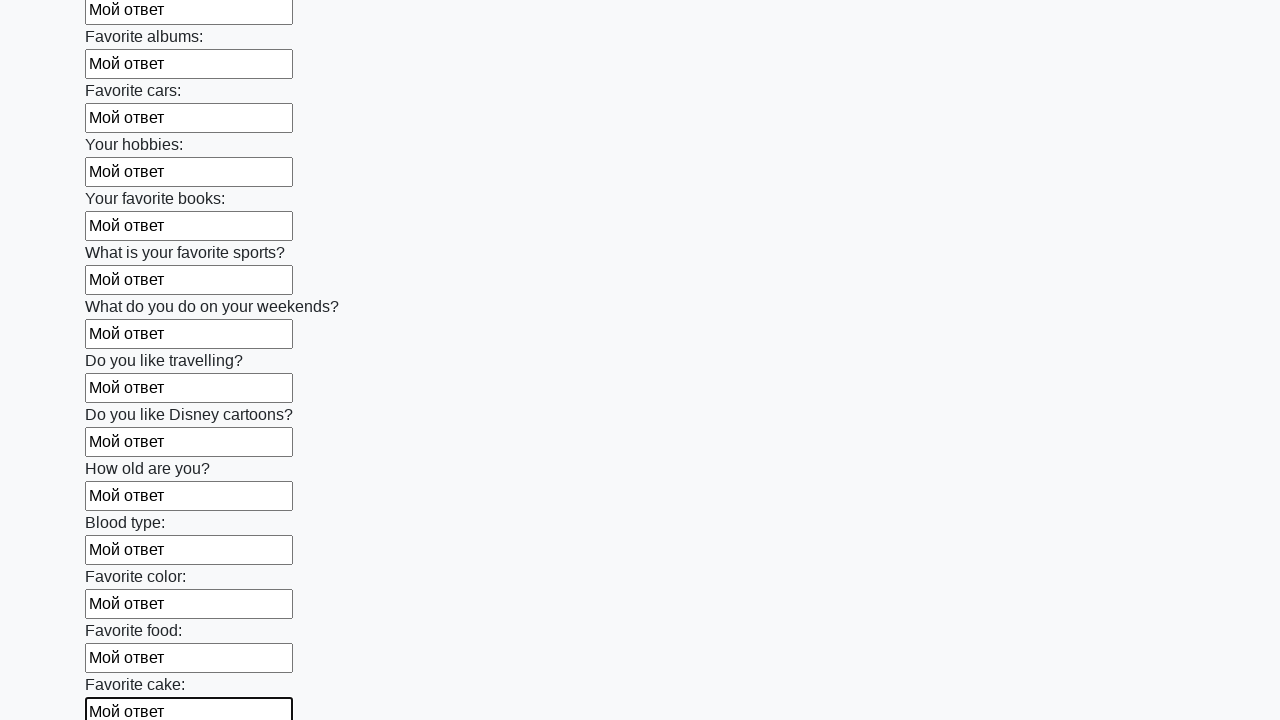

Filled a text input field with 'Мой ответ' on input[type='text'] >> nth=22
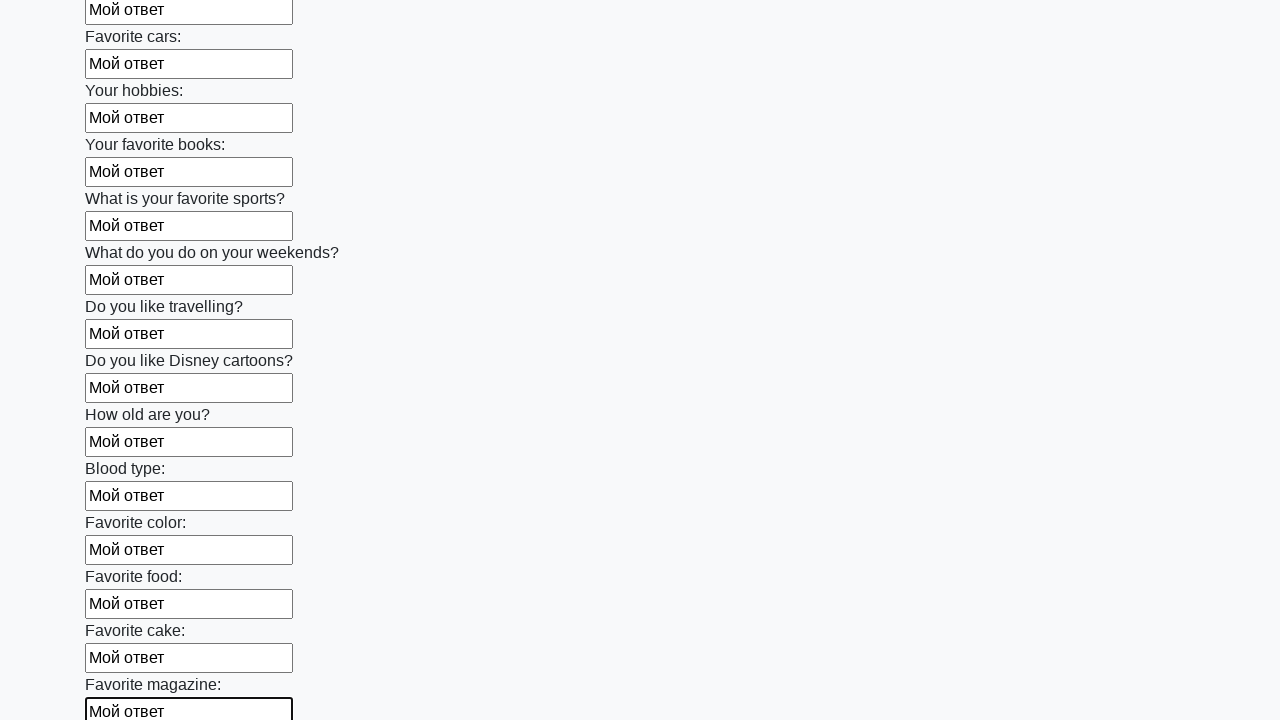

Filled a text input field with 'Мой ответ' on input[type='text'] >> nth=23
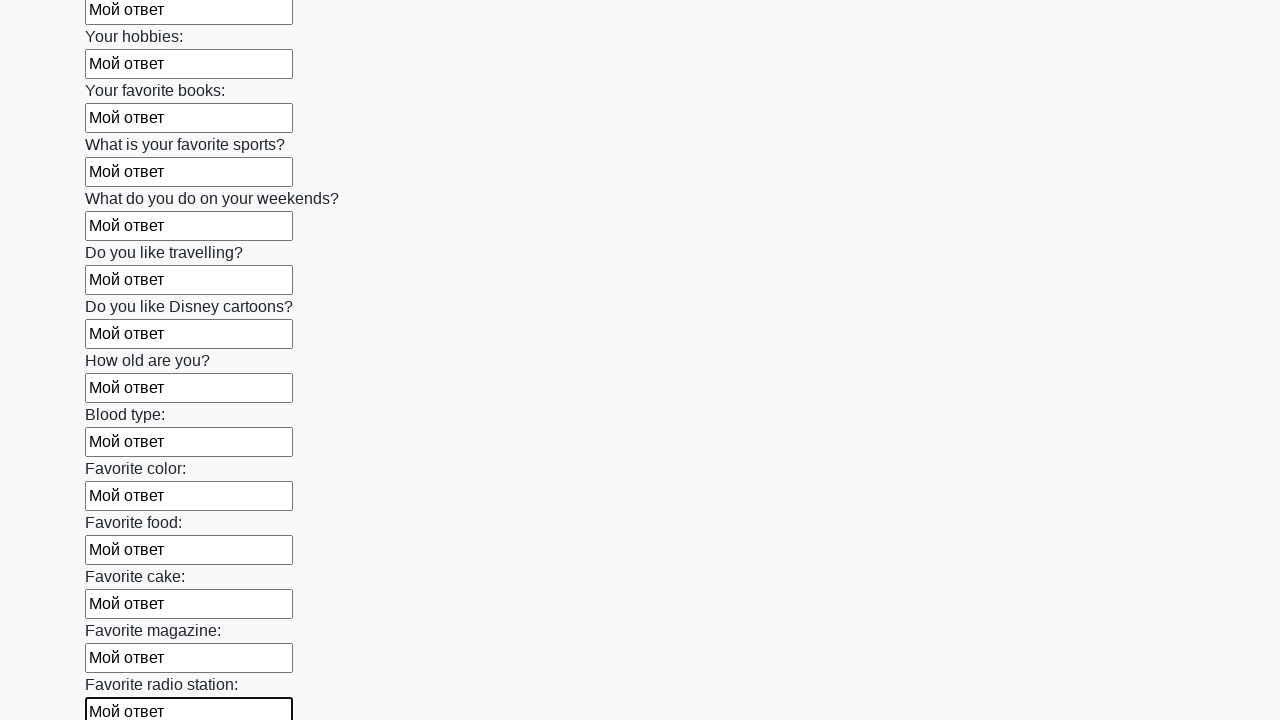

Filled a text input field with 'Мой ответ' on input[type='text'] >> nth=24
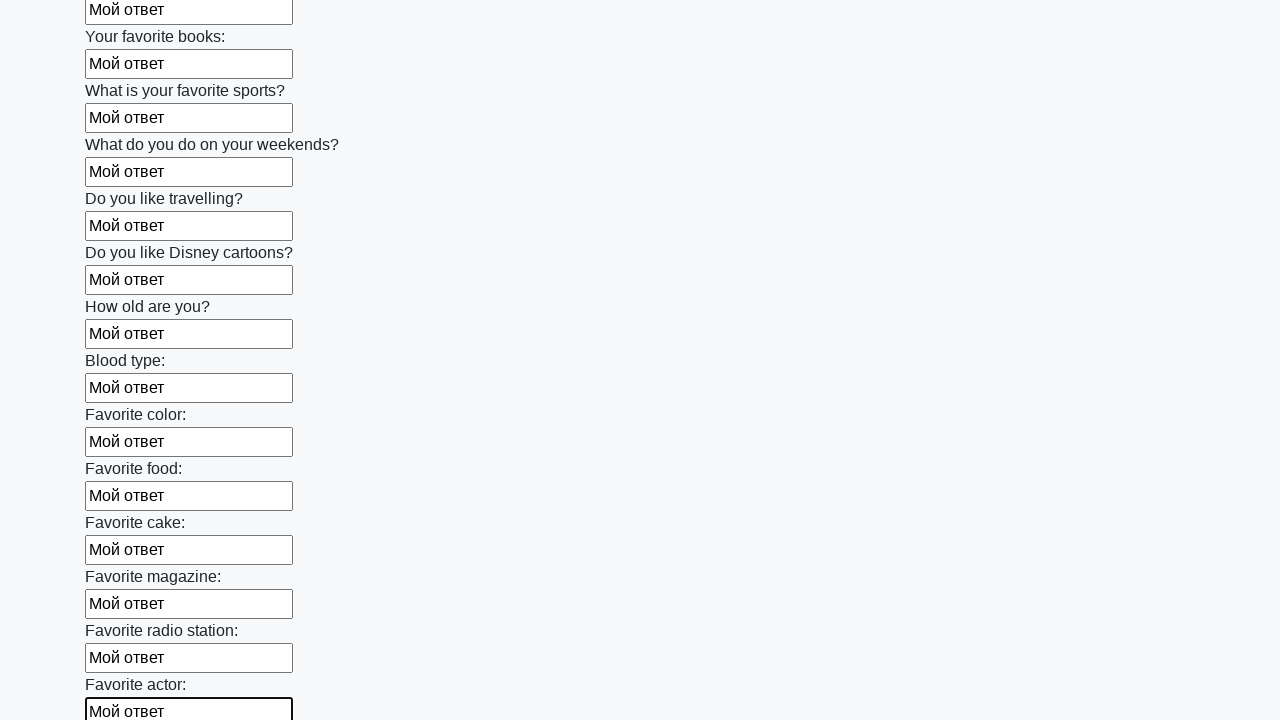

Filled a text input field with 'Мой ответ' on input[type='text'] >> nth=25
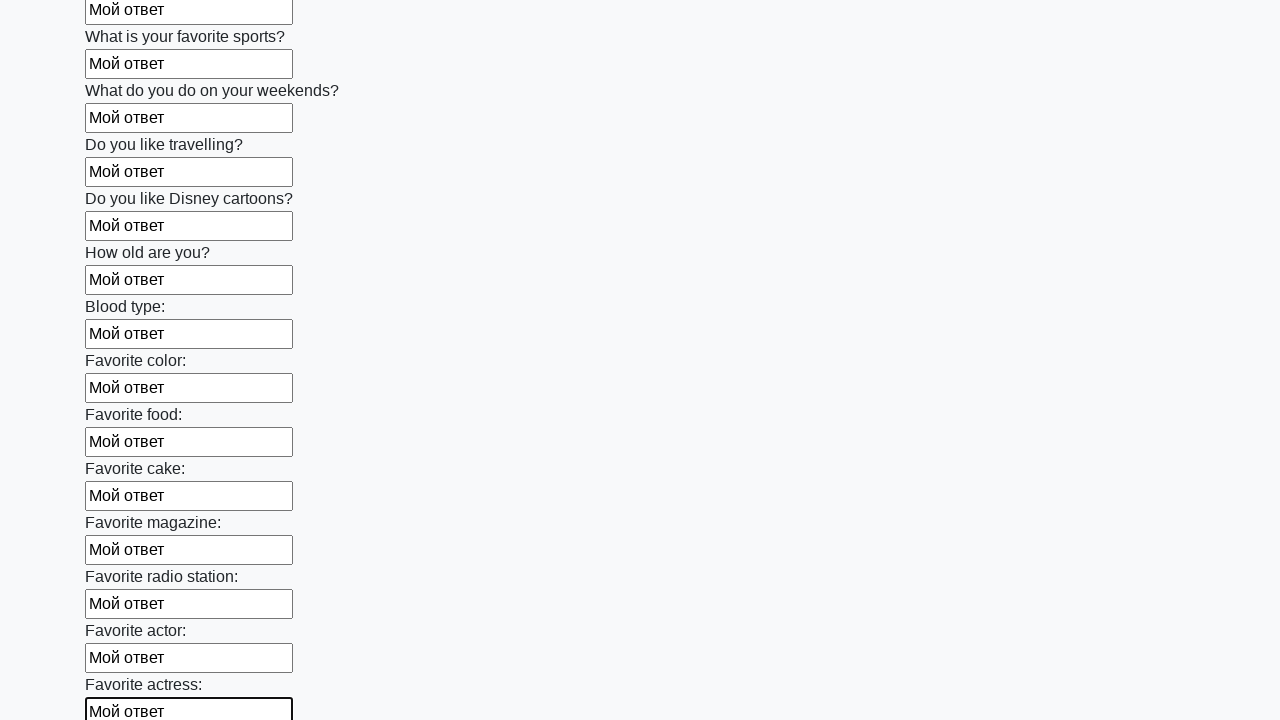

Filled a text input field with 'Мой ответ' on input[type='text'] >> nth=26
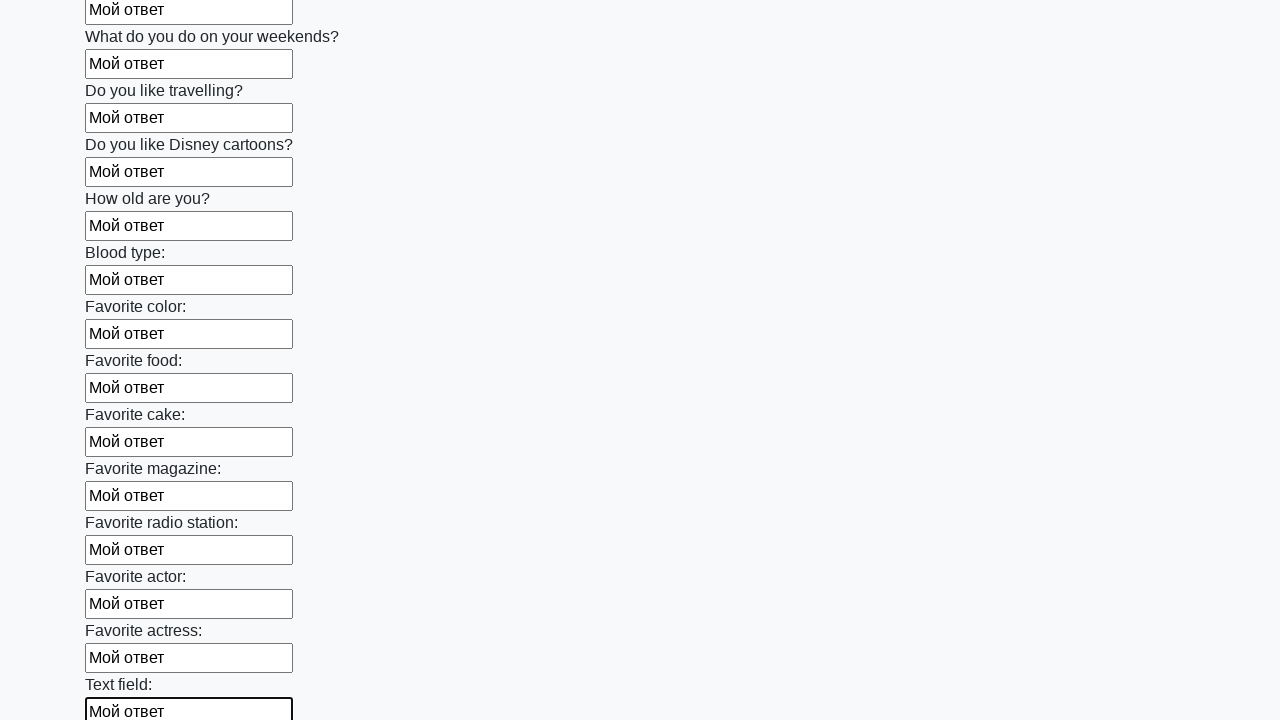

Filled a text input field with 'Мой ответ' on input[type='text'] >> nth=27
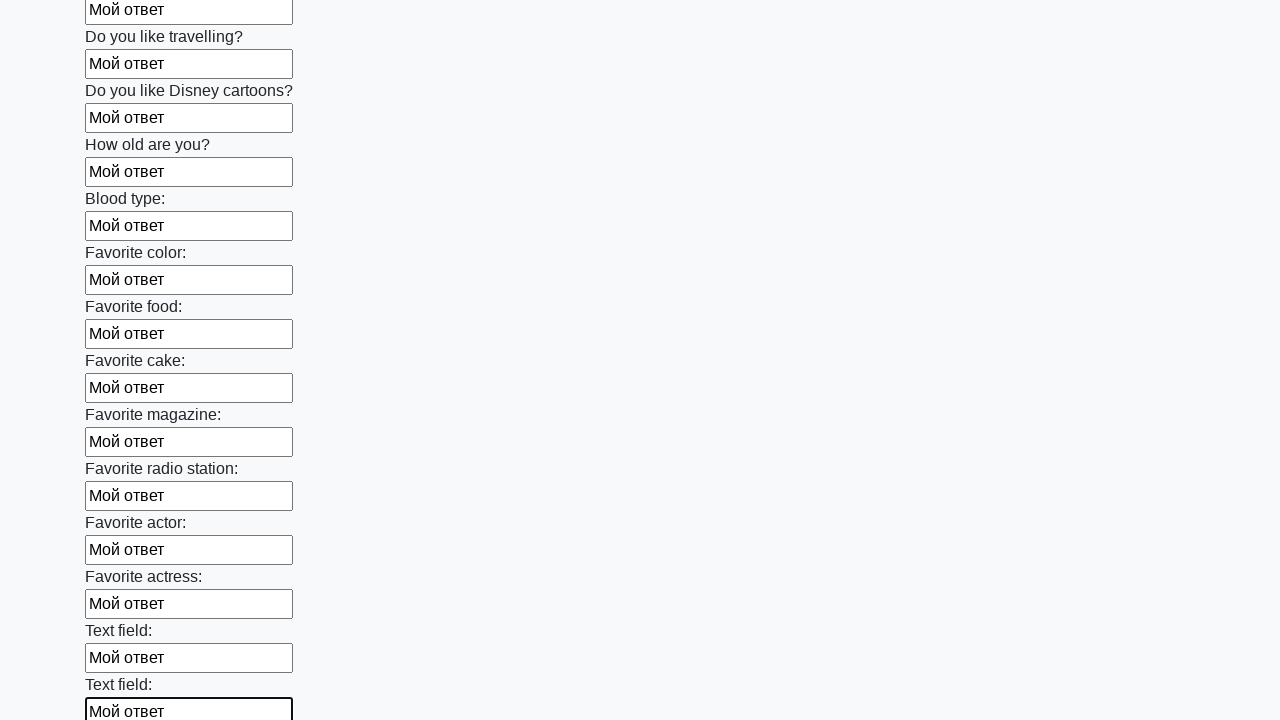

Filled a text input field with 'Мой ответ' on input[type='text'] >> nth=28
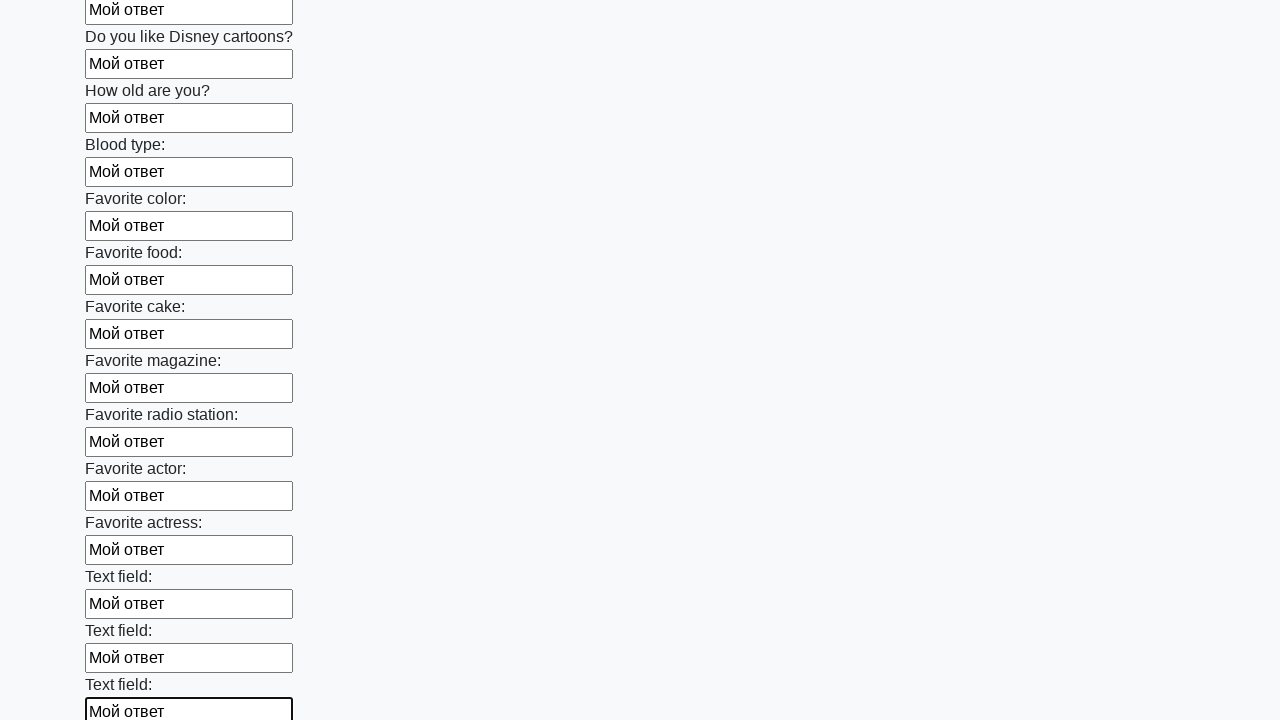

Filled a text input field with 'Мой ответ' on input[type='text'] >> nth=29
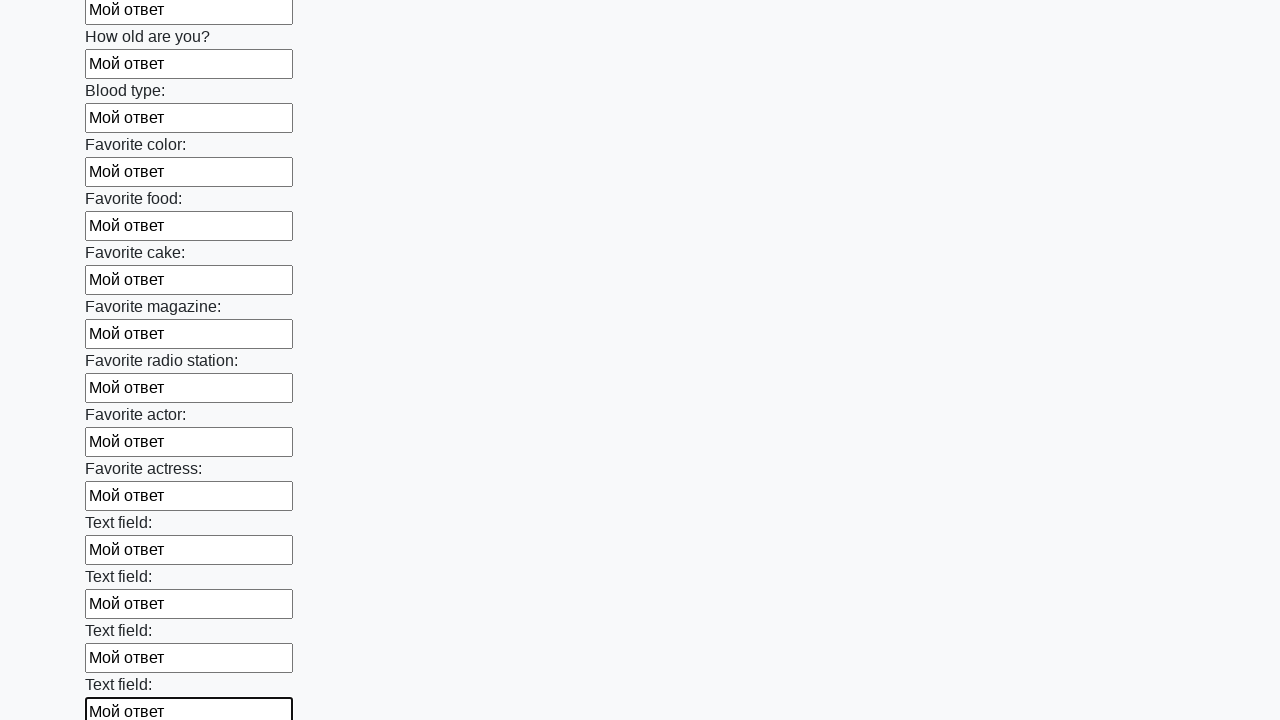

Filled a text input field with 'Мой ответ' on input[type='text'] >> nth=30
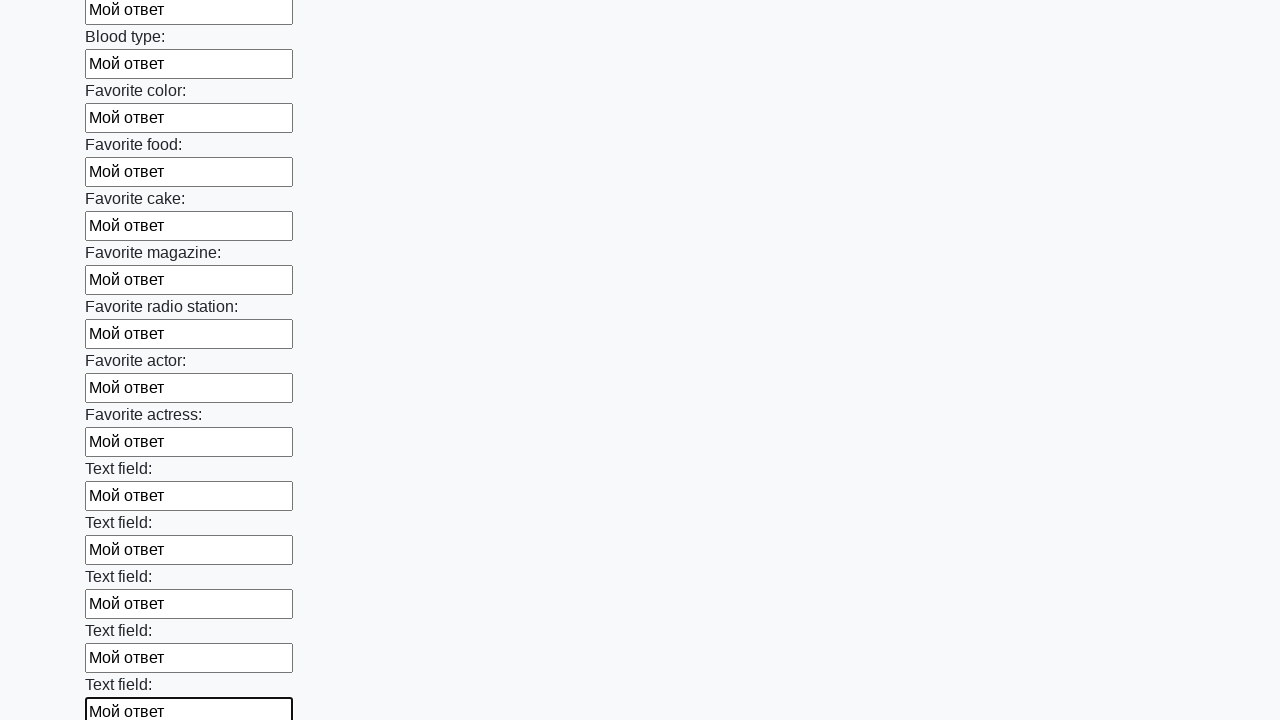

Filled a text input field with 'Мой ответ' on input[type='text'] >> nth=31
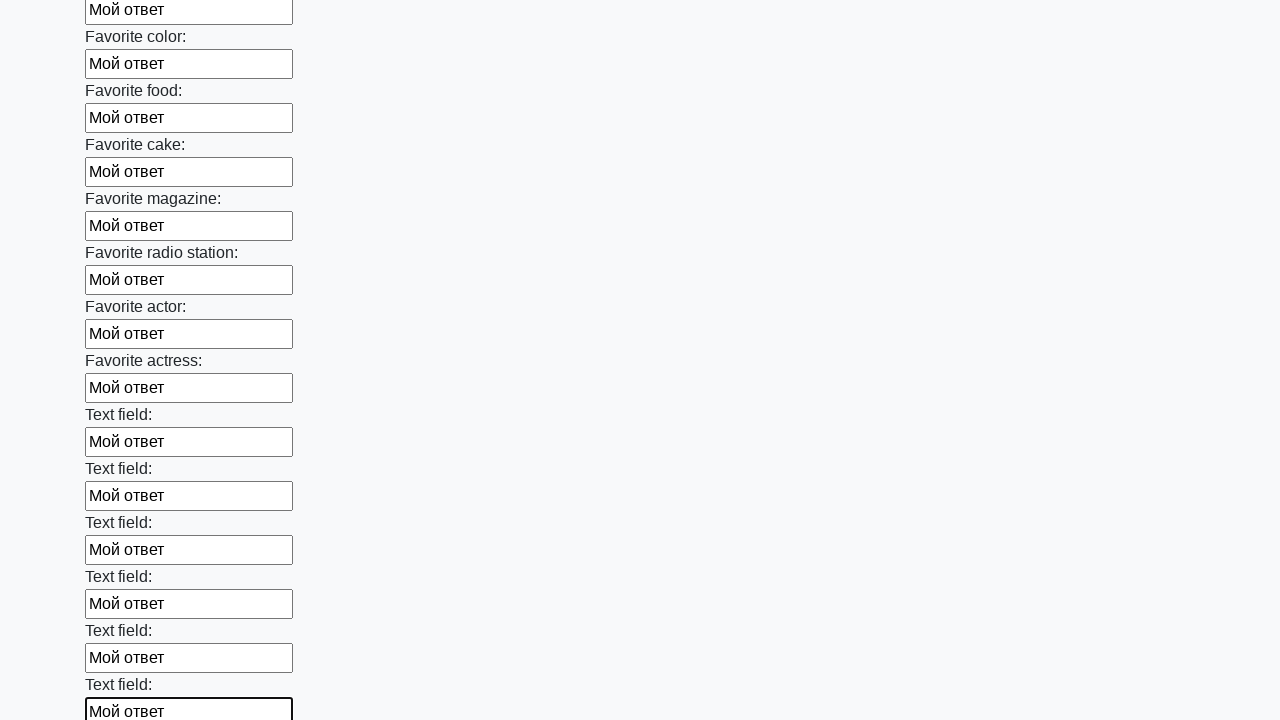

Filled a text input field with 'Мой ответ' on input[type='text'] >> nth=32
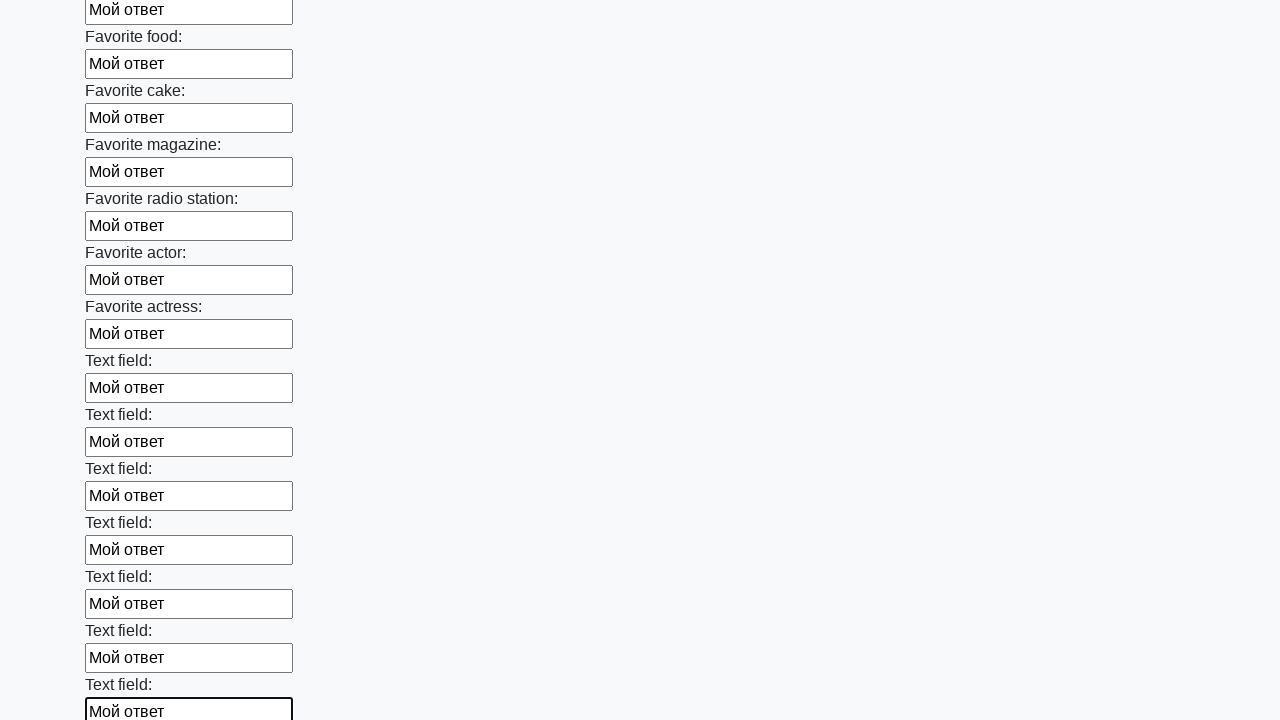

Filled a text input field with 'Мой ответ' on input[type='text'] >> nth=33
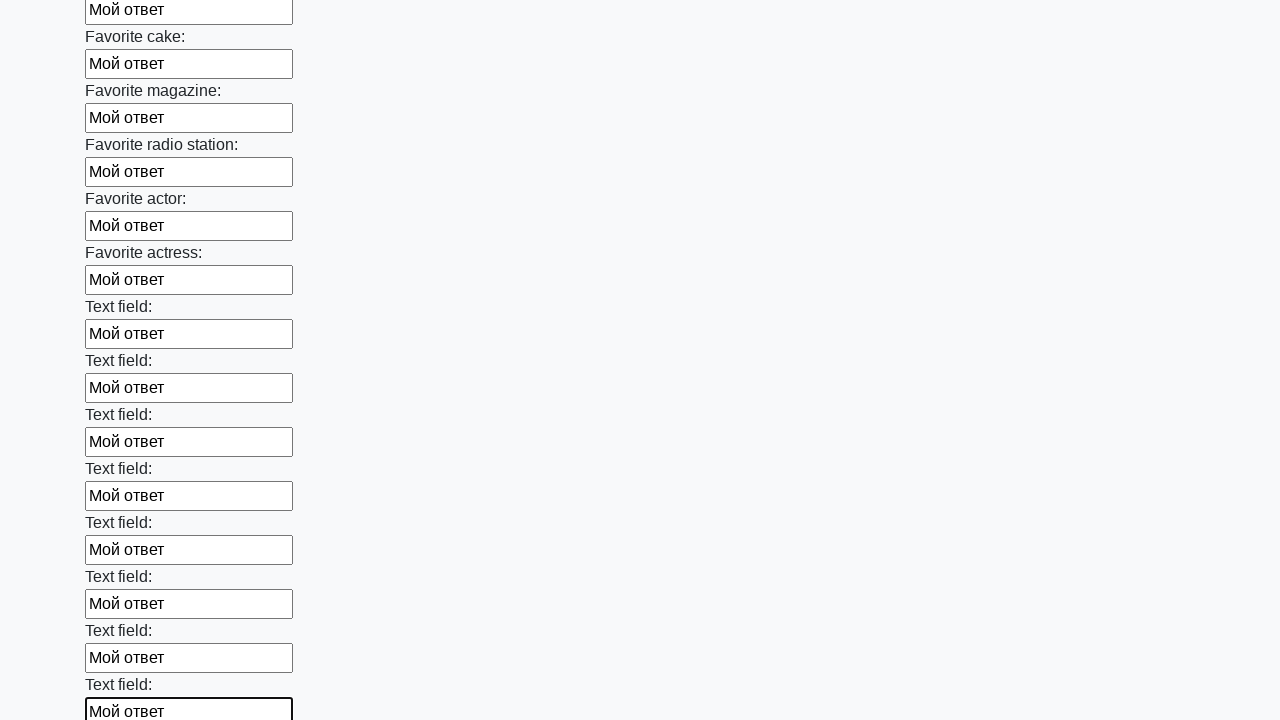

Filled a text input field with 'Мой ответ' on input[type='text'] >> nth=34
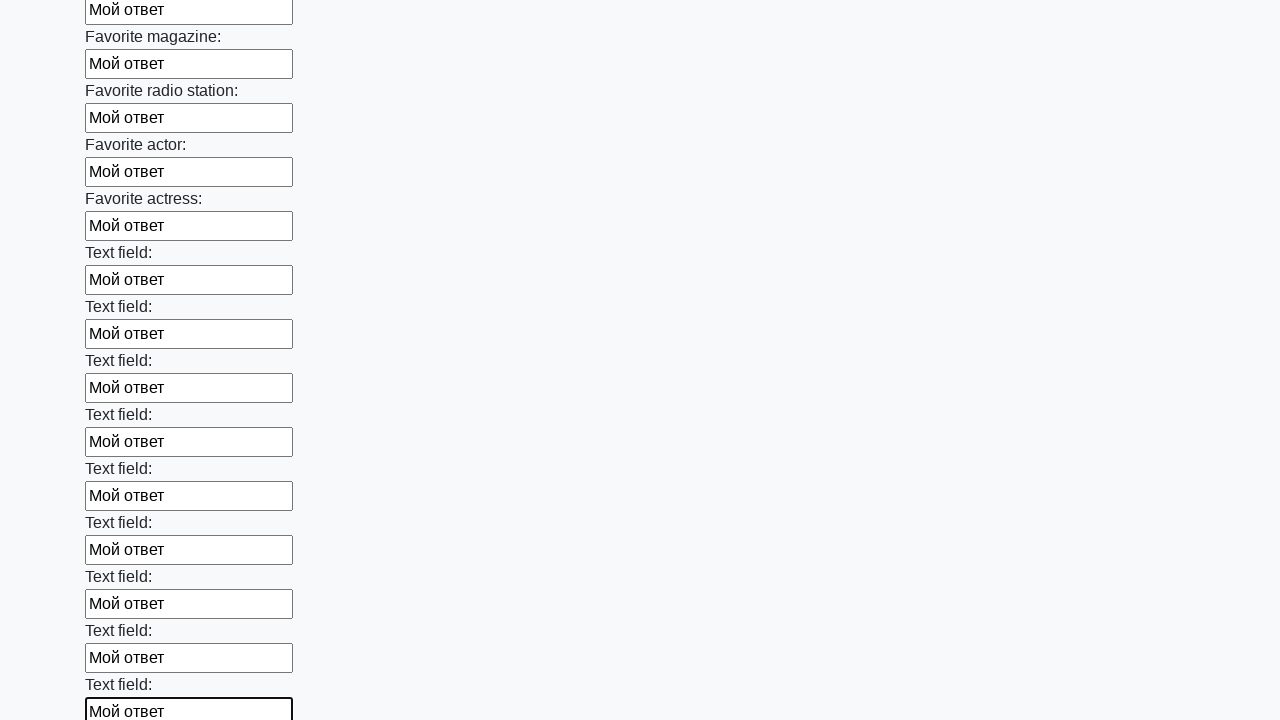

Filled a text input field with 'Мой ответ' on input[type='text'] >> nth=35
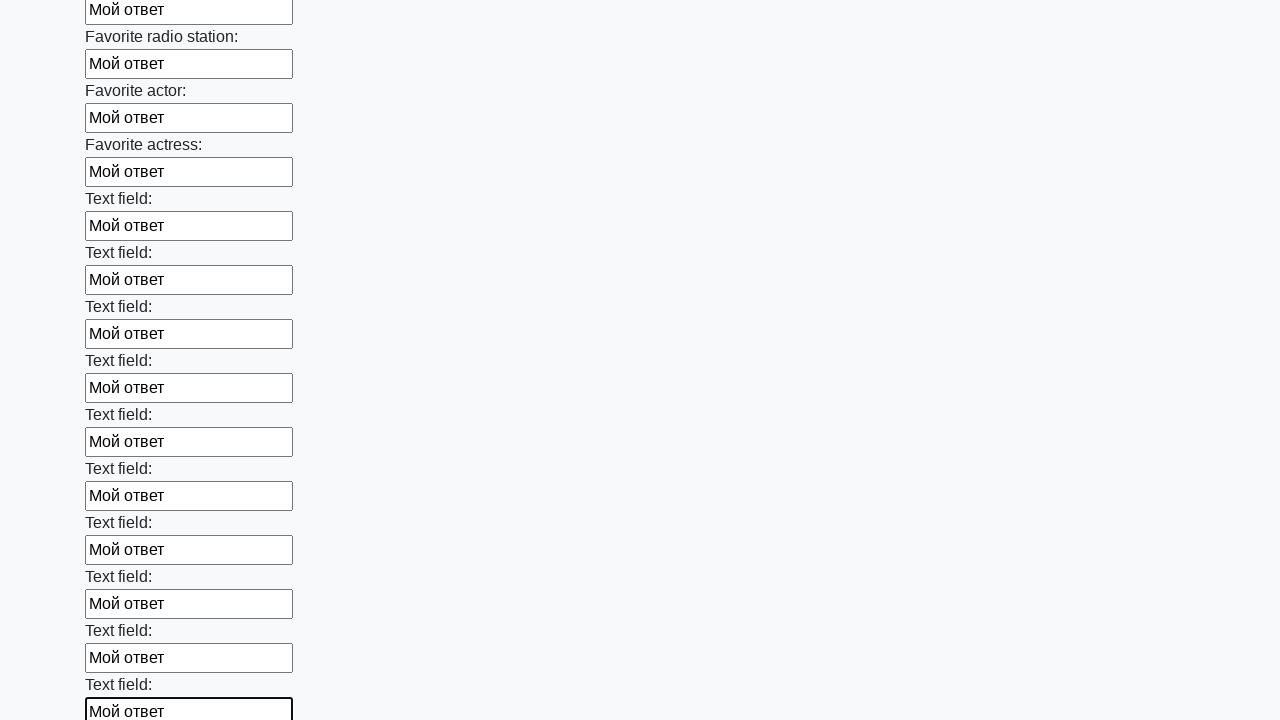

Filled a text input field with 'Мой ответ' on input[type='text'] >> nth=36
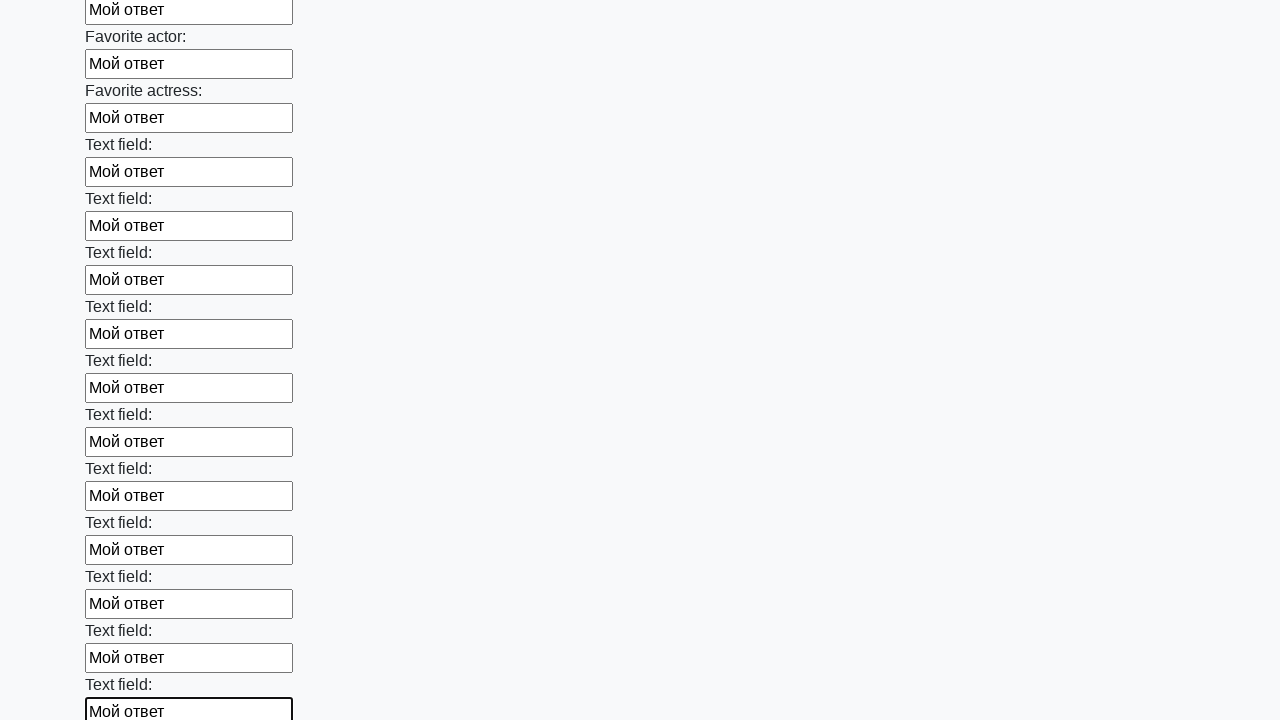

Filled a text input field with 'Мой ответ' on input[type='text'] >> nth=37
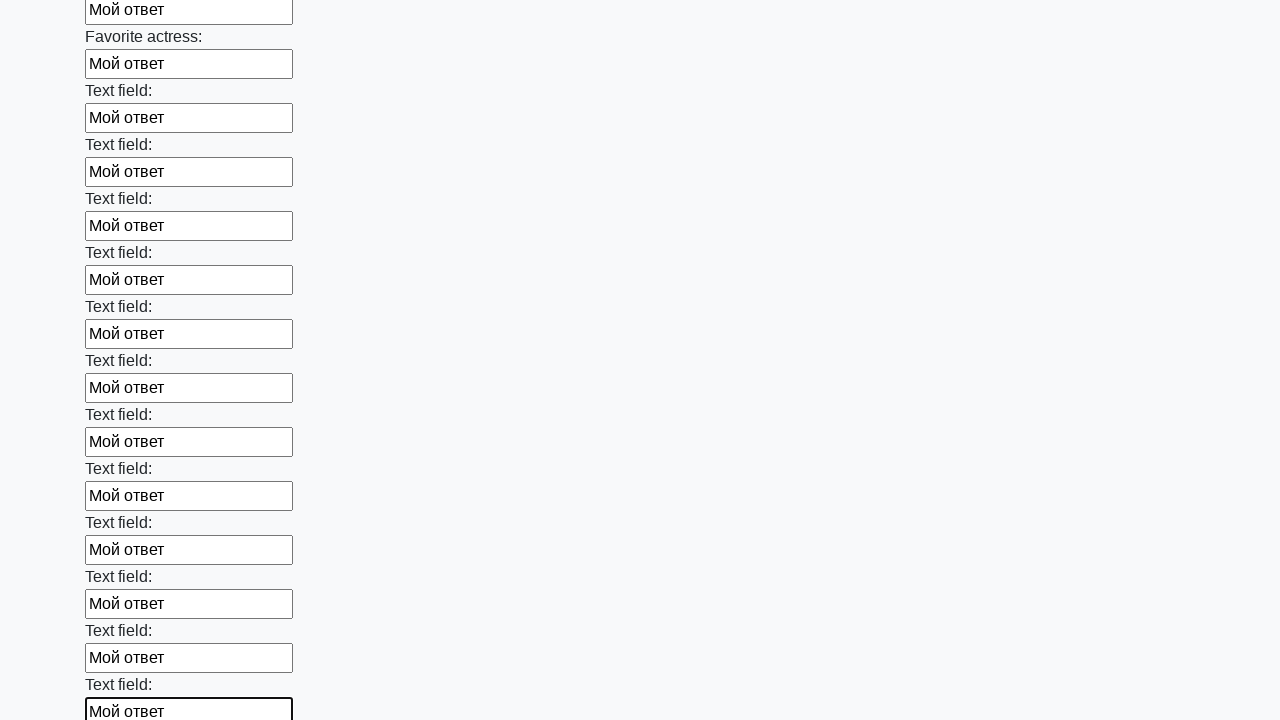

Filled a text input field with 'Мой ответ' on input[type='text'] >> nth=38
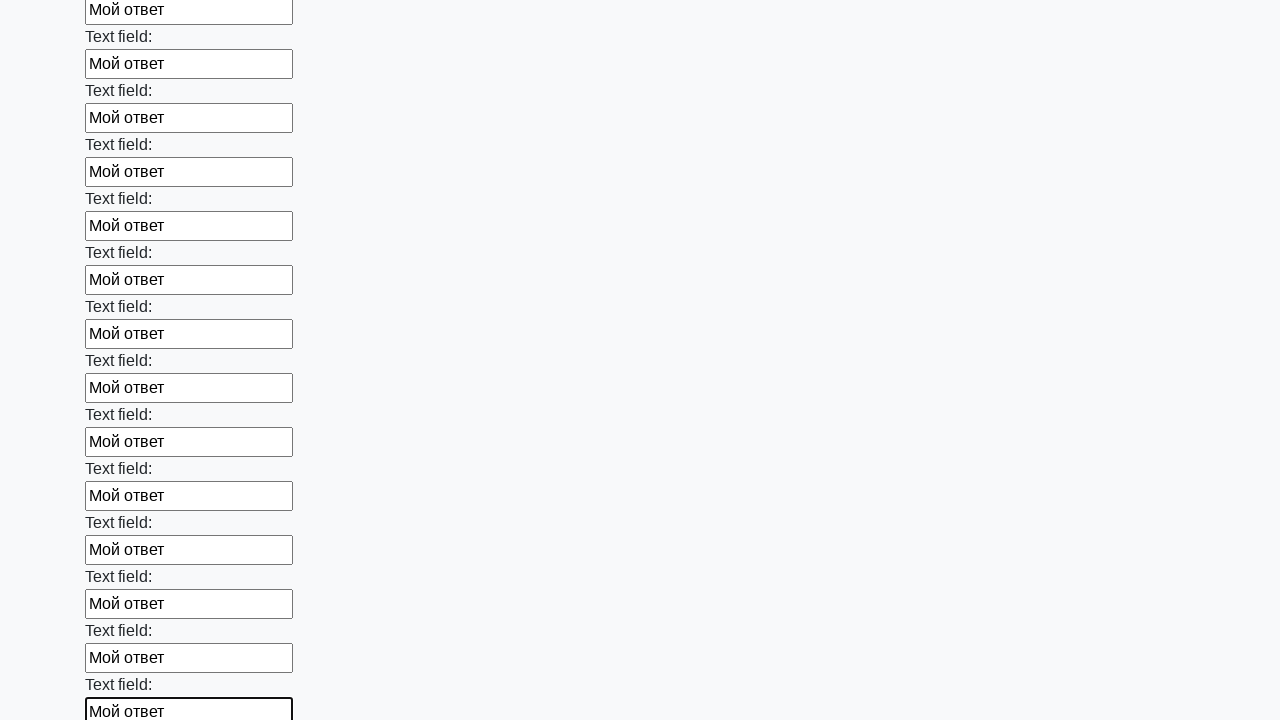

Filled a text input field with 'Мой ответ' on input[type='text'] >> nth=39
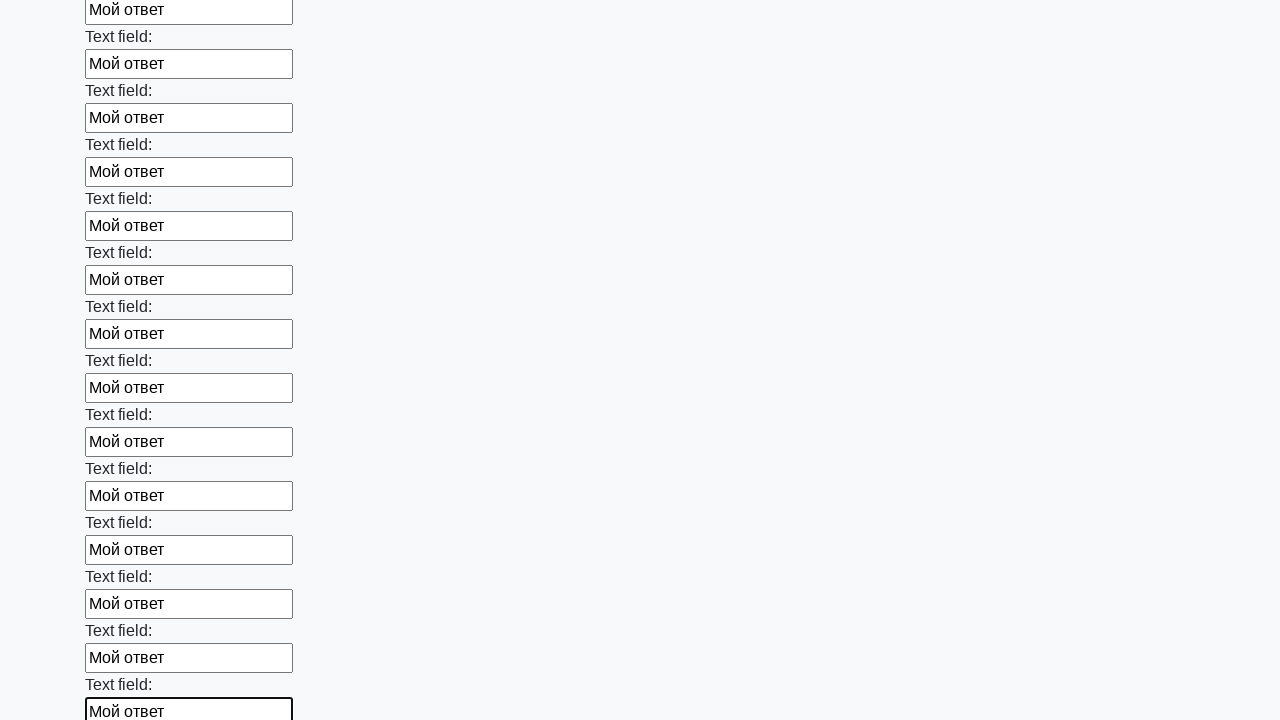

Filled a text input field with 'Мой ответ' on input[type='text'] >> nth=40
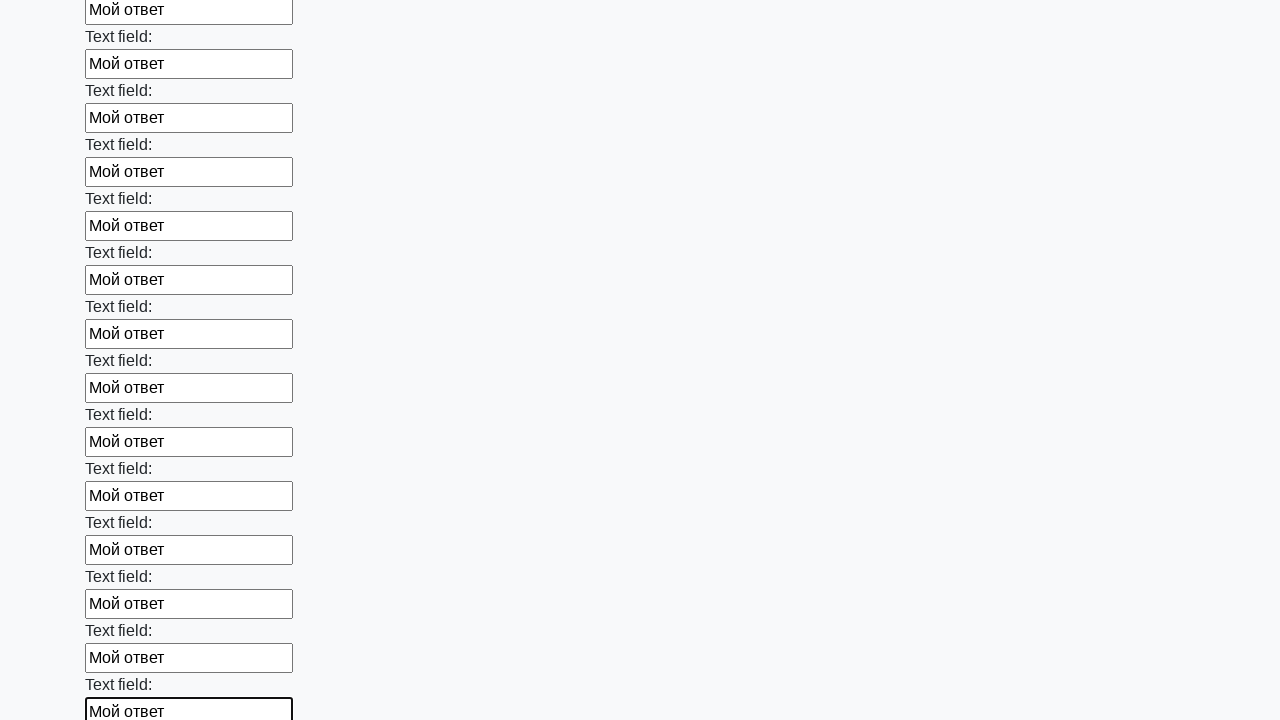

Filled a text input field with 'Мой ответ' on input[type='text'] >> nth=41
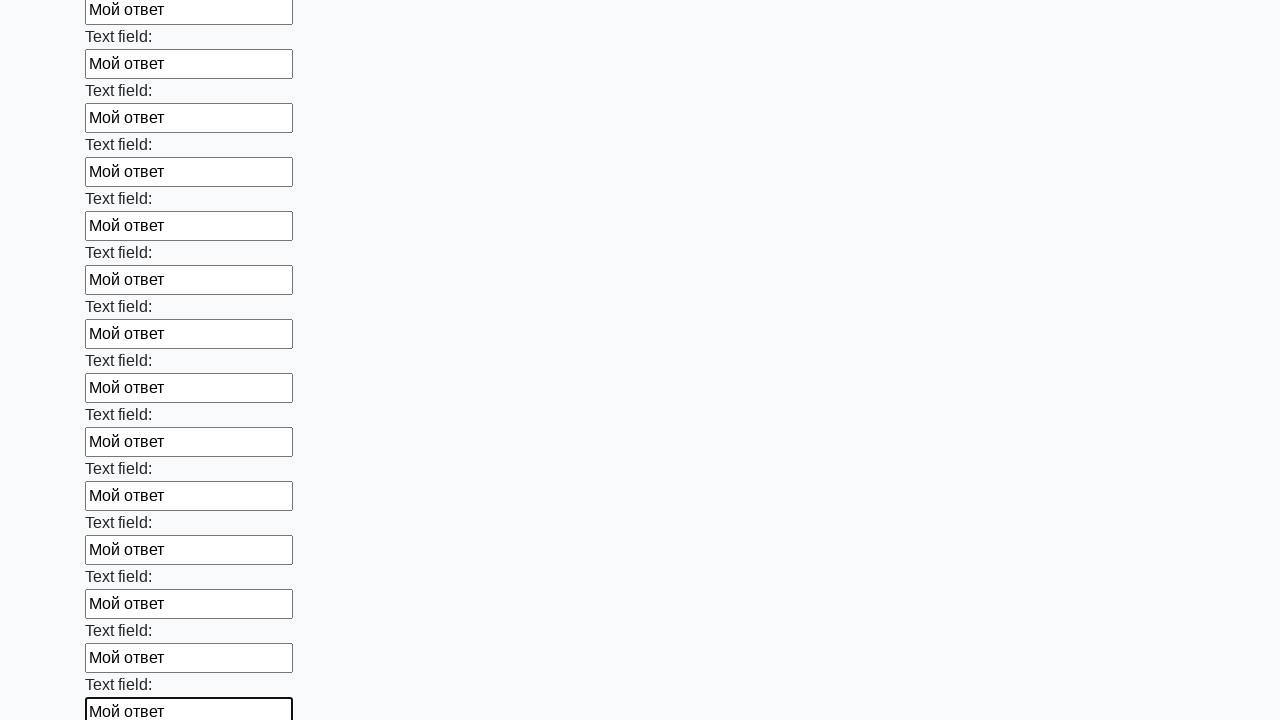

Filled a text input field with 'Мой ответ' on input[type='text'] >> nth=42
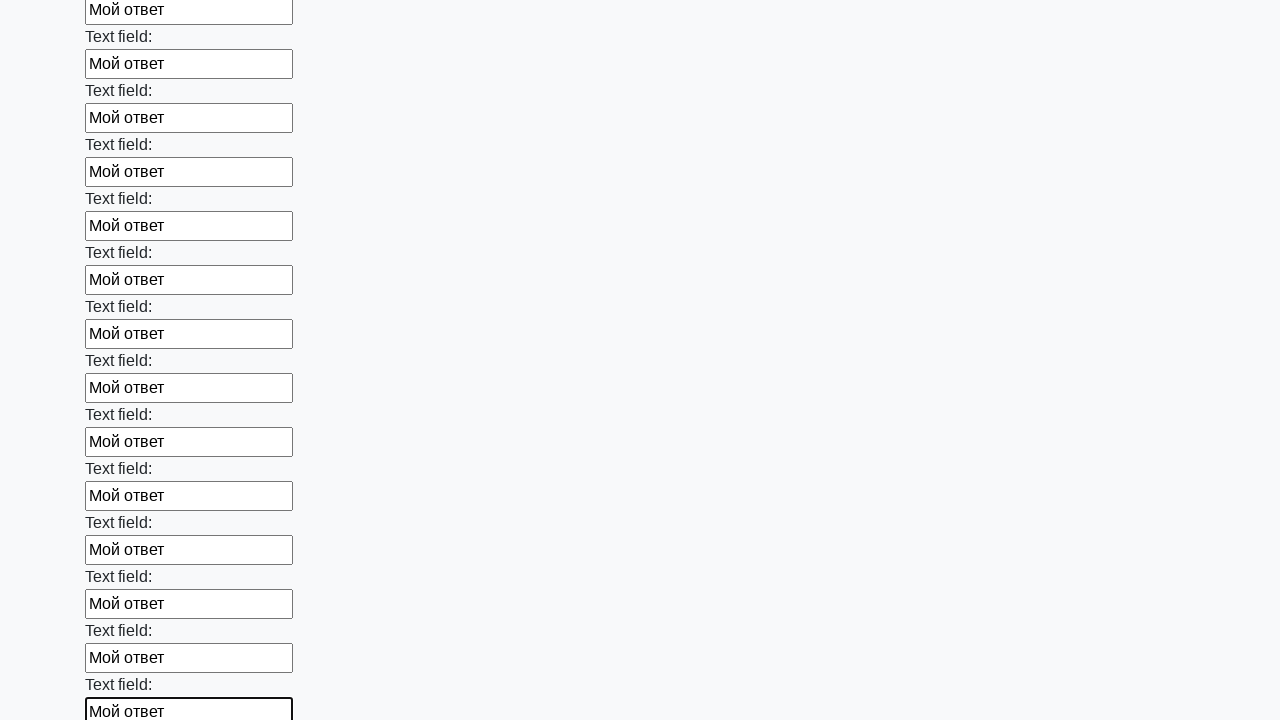

Filled a text input field with 'Мой ответ' on input[type='text'] >> nth=43
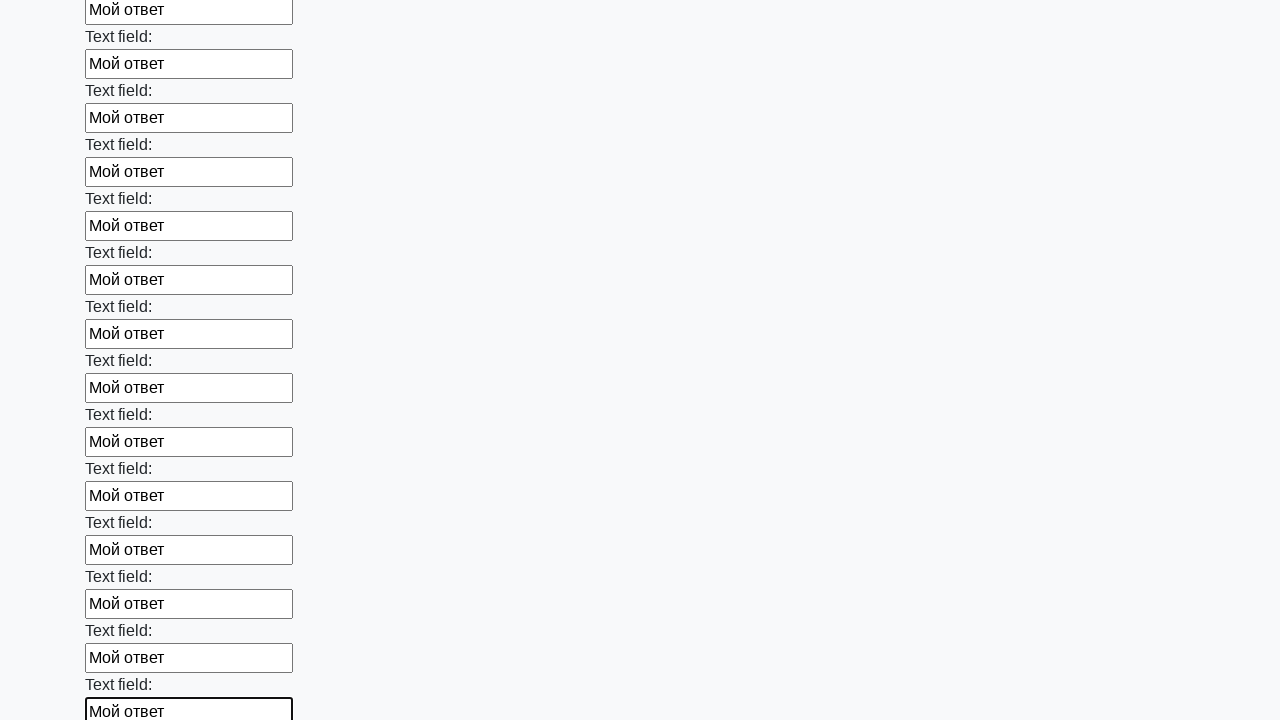

Filled a text input field with 'Мой ответ' on input[type='text'] >> nth=44
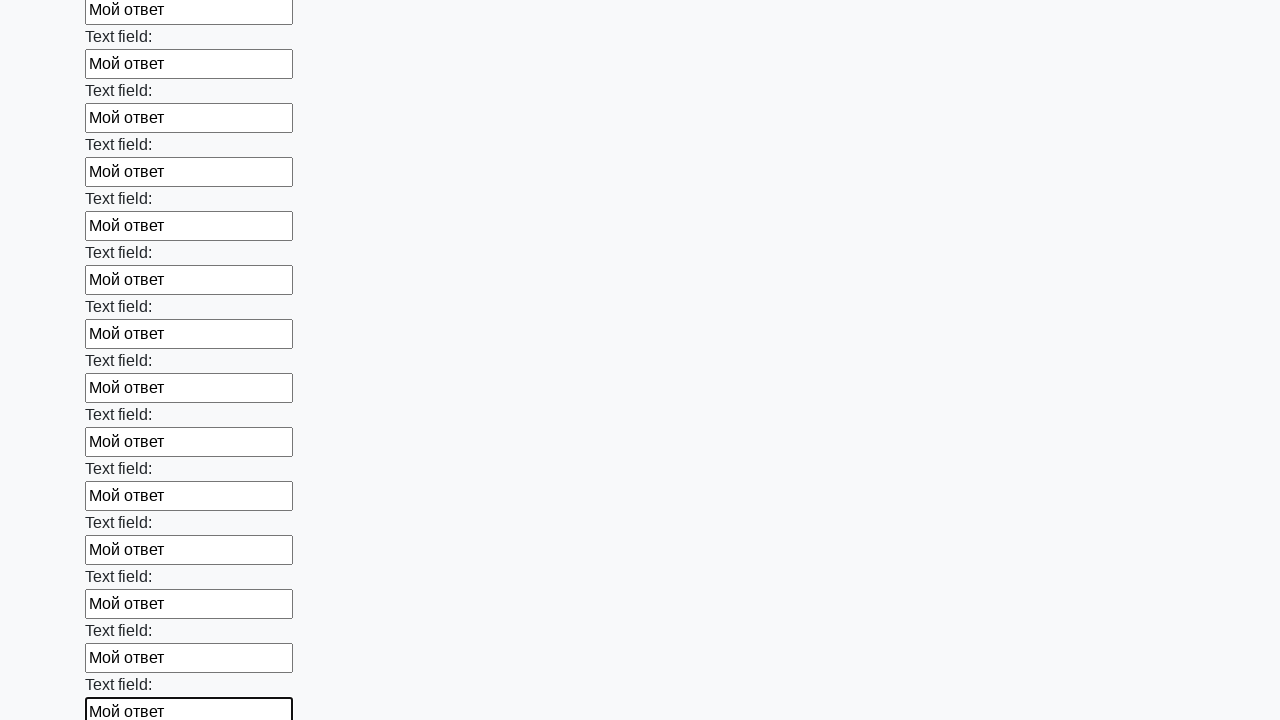

Filled a text input field with 'Мой ответ' on input[type='text'] >> nth=45
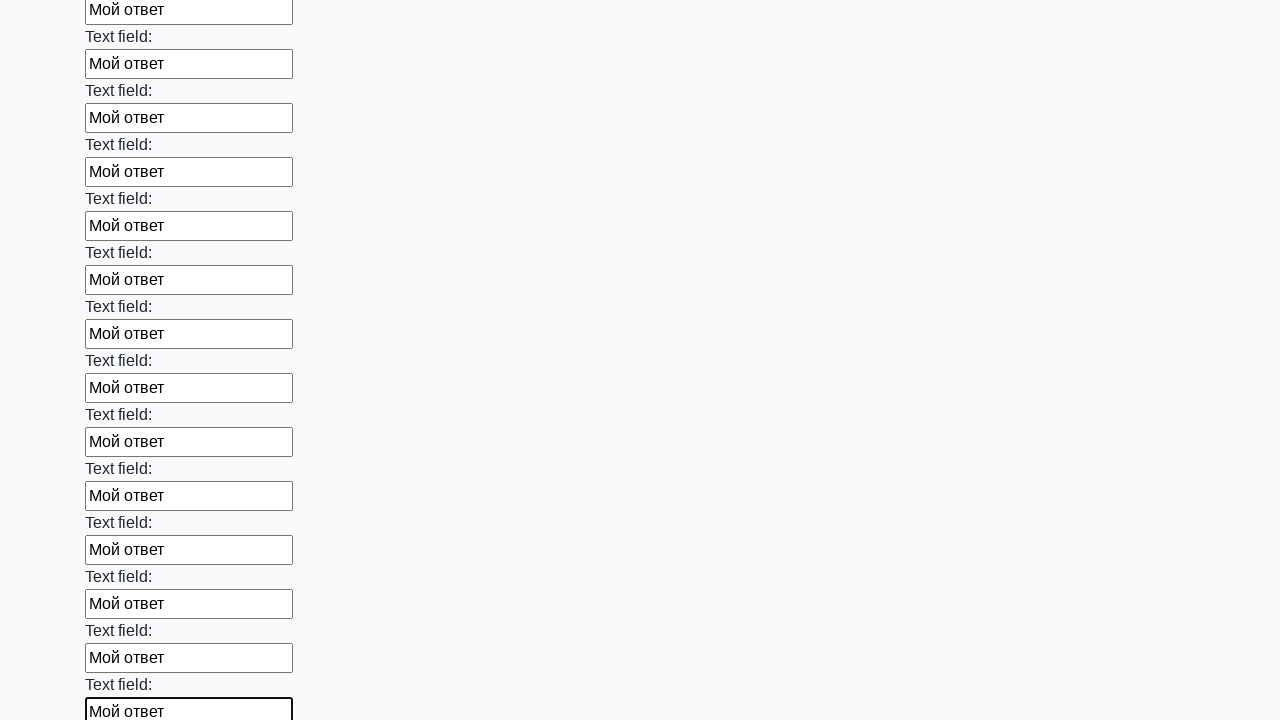

Filled a text input field with 'Мой ответ' on input[type='text'] >> nth=46
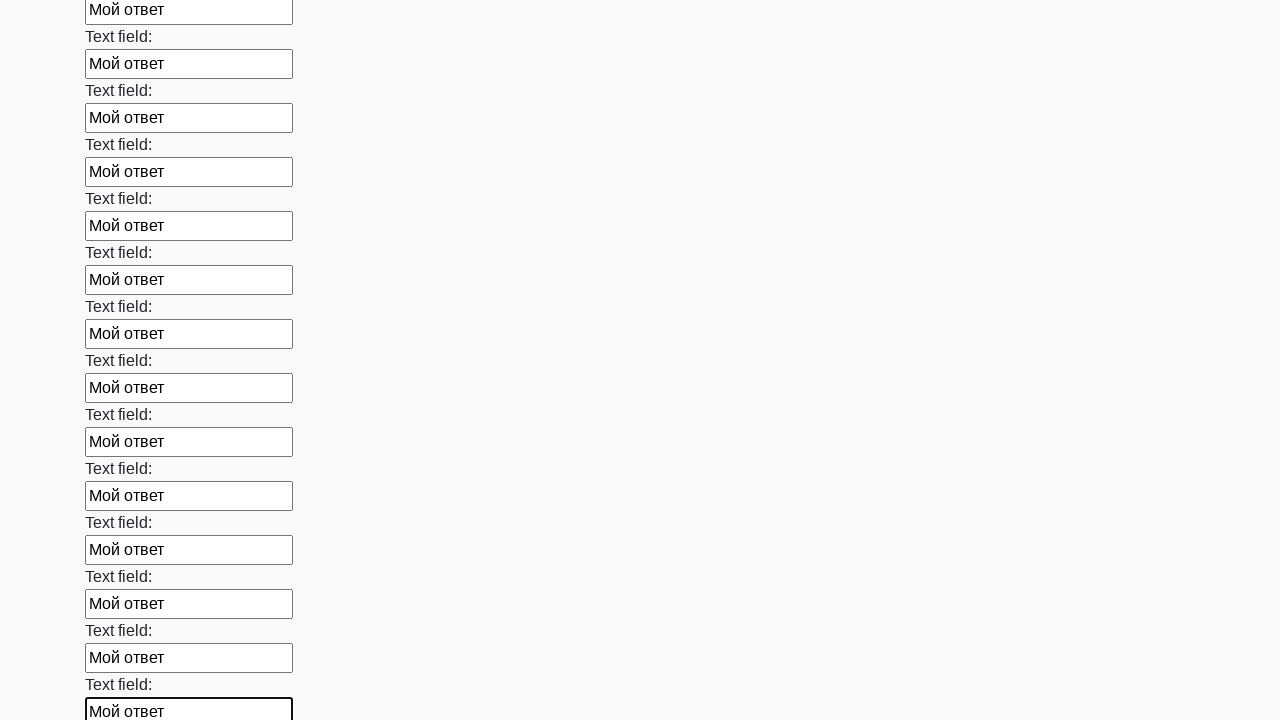

Filled a text input field with 'Мой ответ' on input[type='text'] >> nth=47
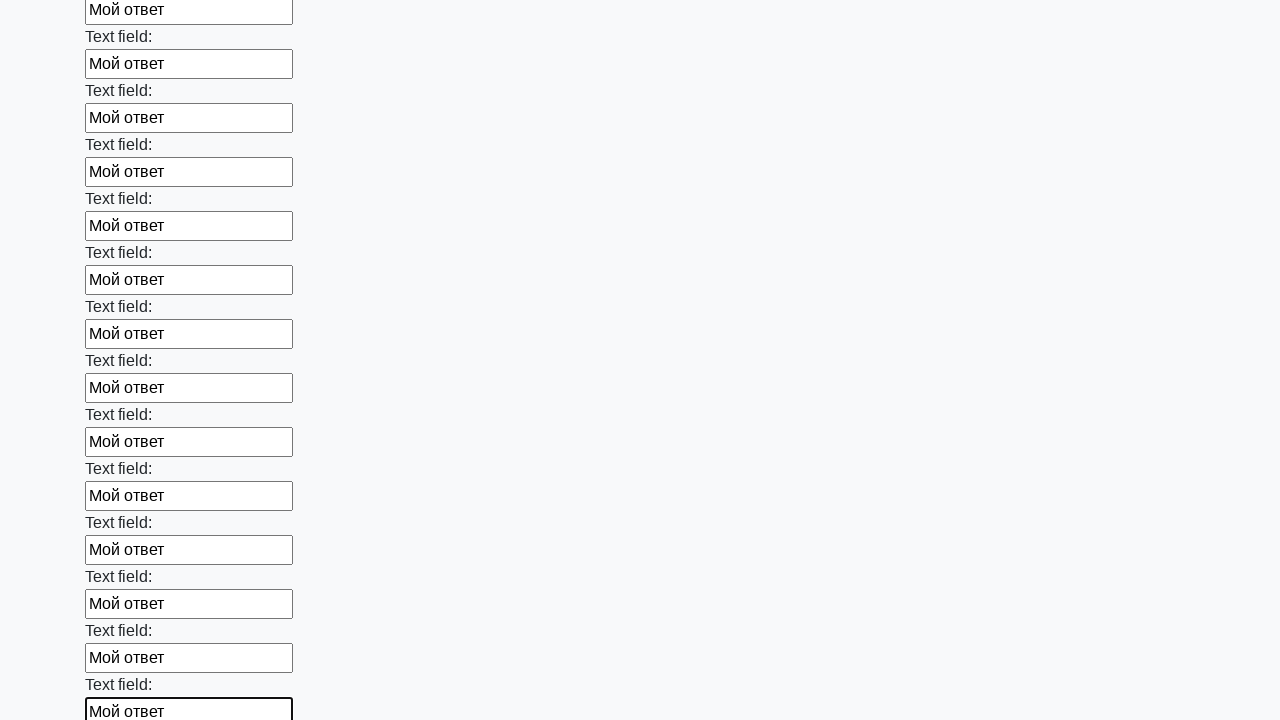

Filled a text input field with 'Мой ответ' on input[type='text'] >> nth=48
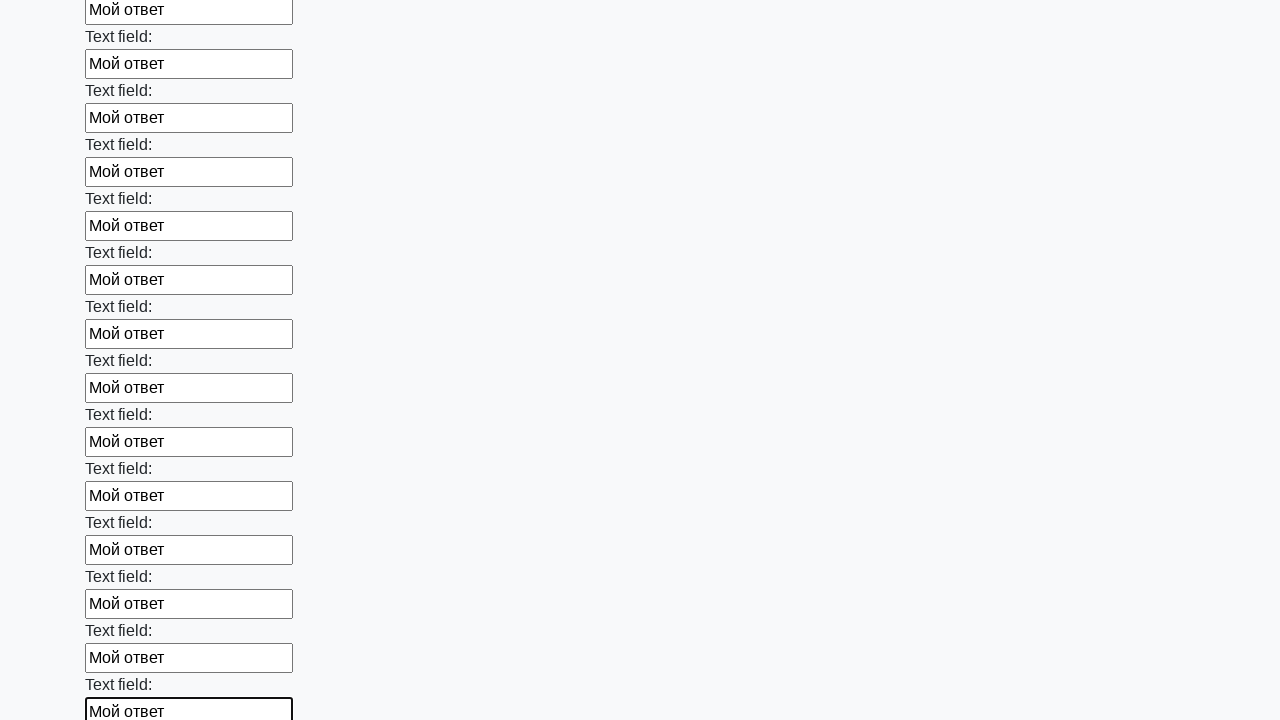

Filled a text input field with 'Мой ответ' on input[type='text'] >> nth=49
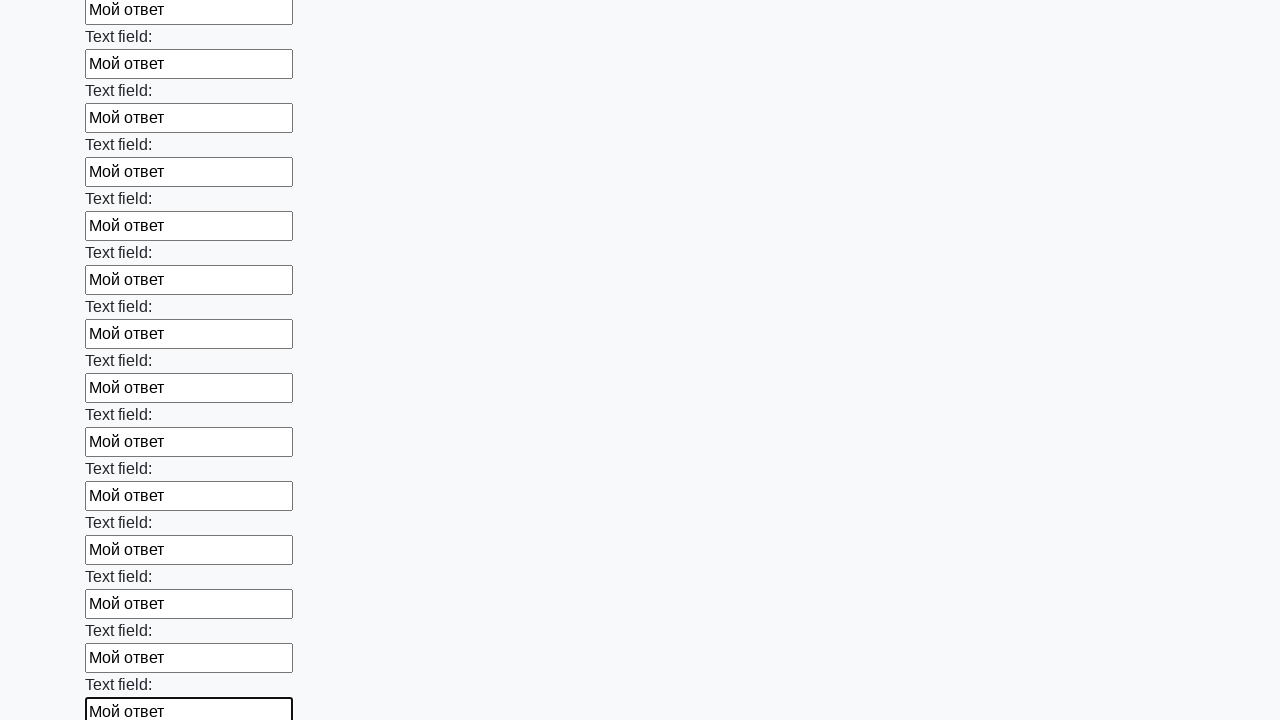

Filled a text input field with 'Мой ответ' on input[type='text'] >> nth=50
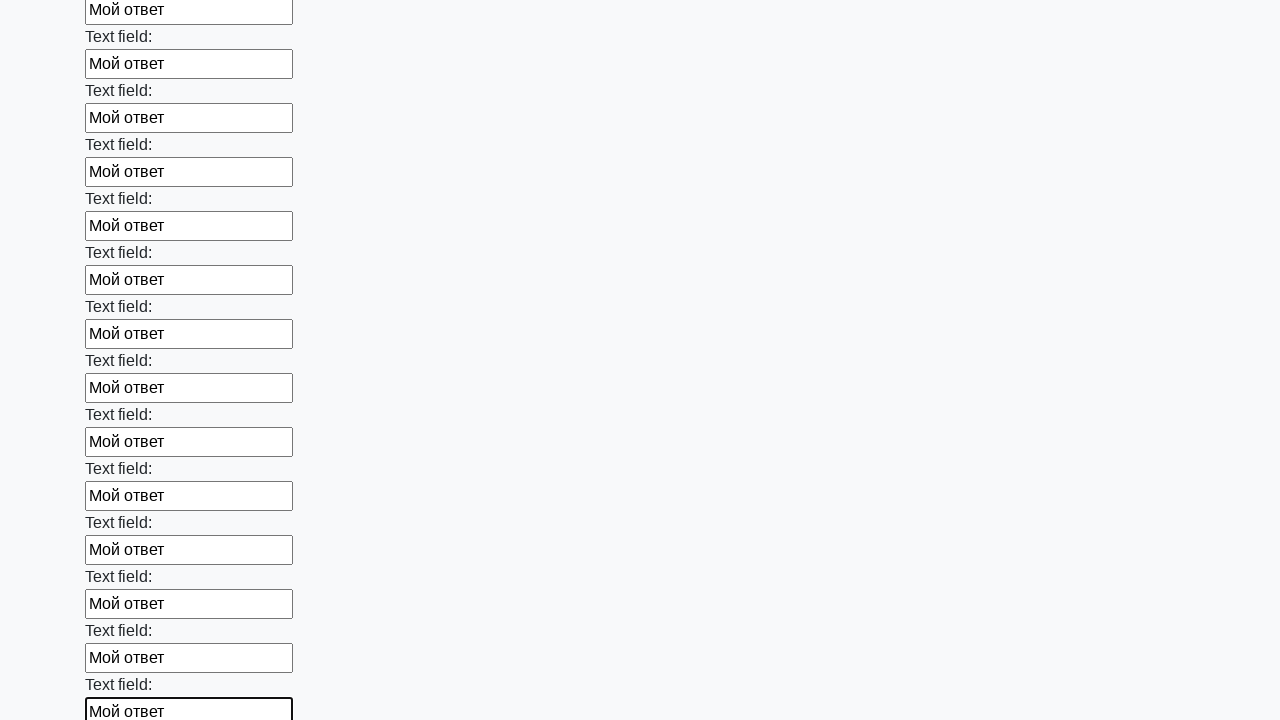

Filled a text input field with 'Мой ответ' on input[type='text'] >> nth=51
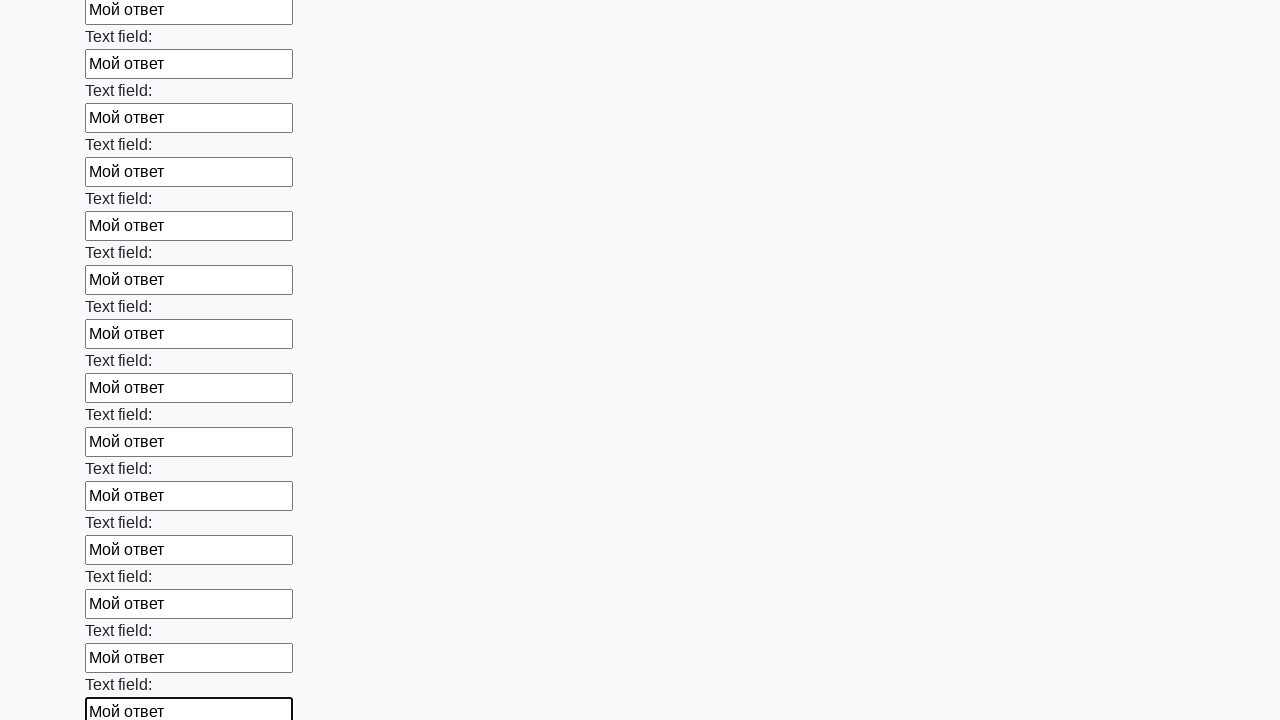

Filled a text input field with 'Мой ответ' on input[type='text'] >> nth=52
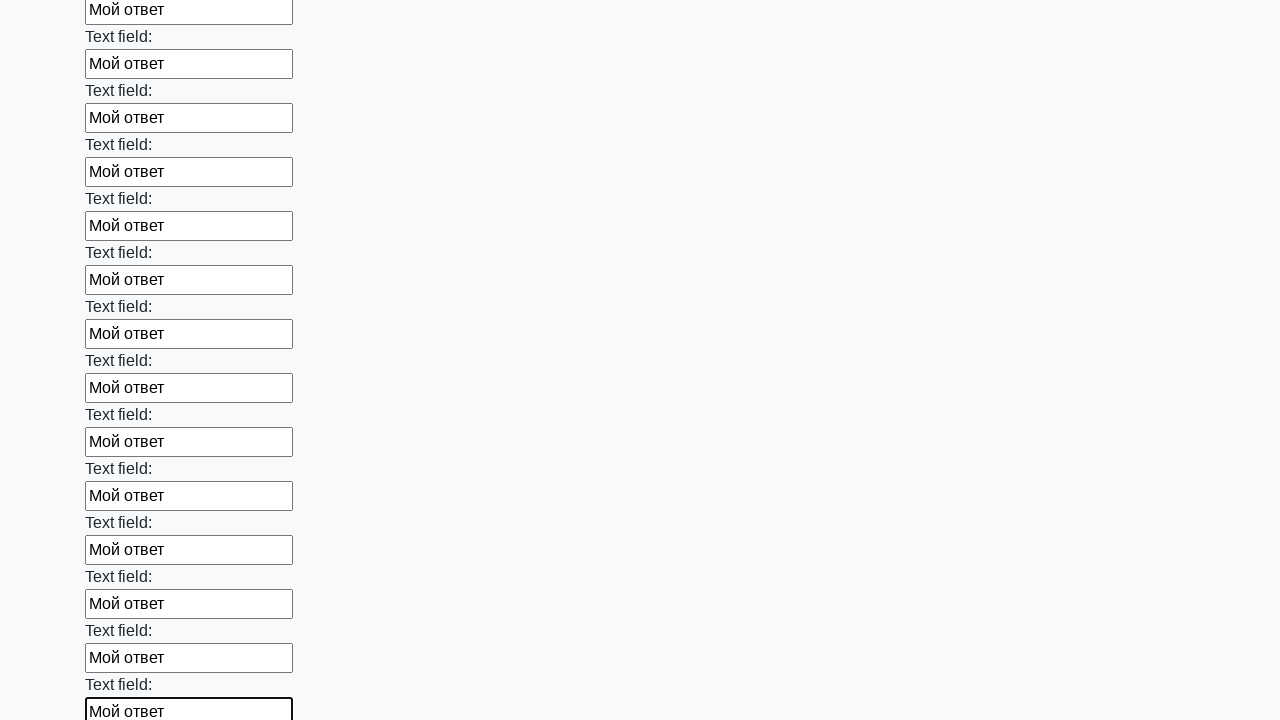

Filled a text input field with 'Мой ответ' on input[type='text'] >> nth=53
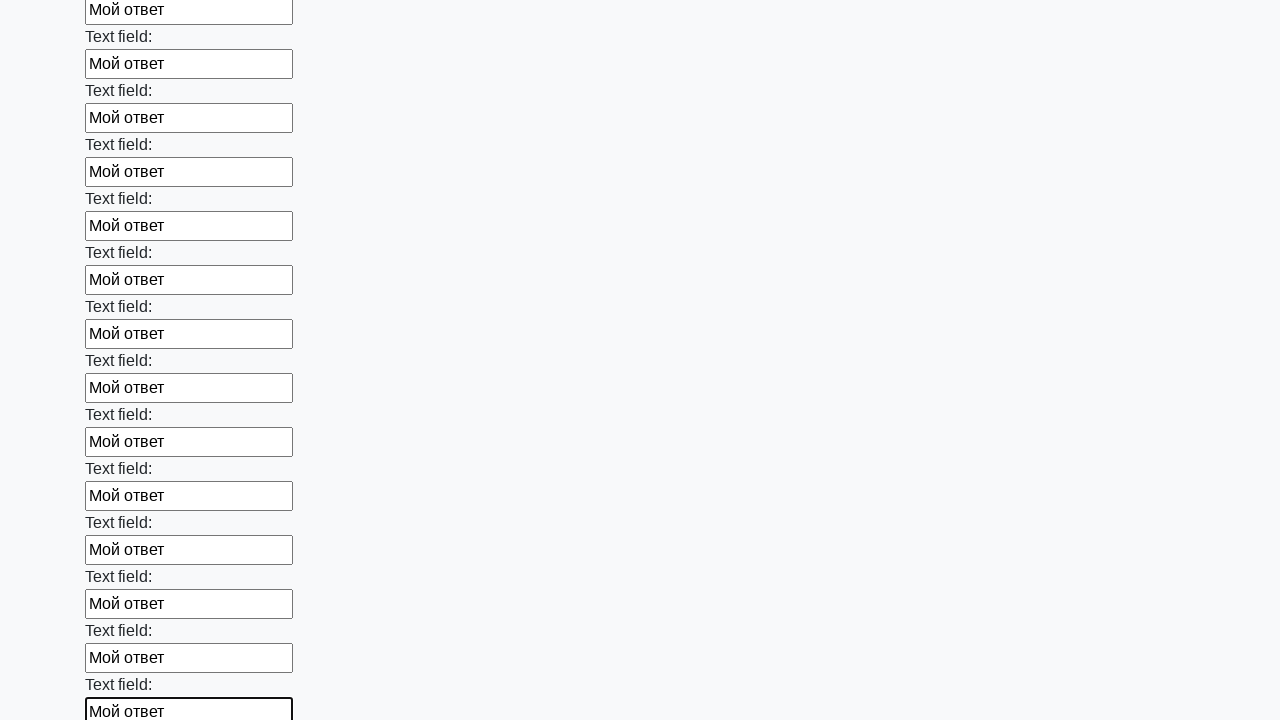

Filled a text input field with 'Мой ответ' on input[type='text'] >> nth=54
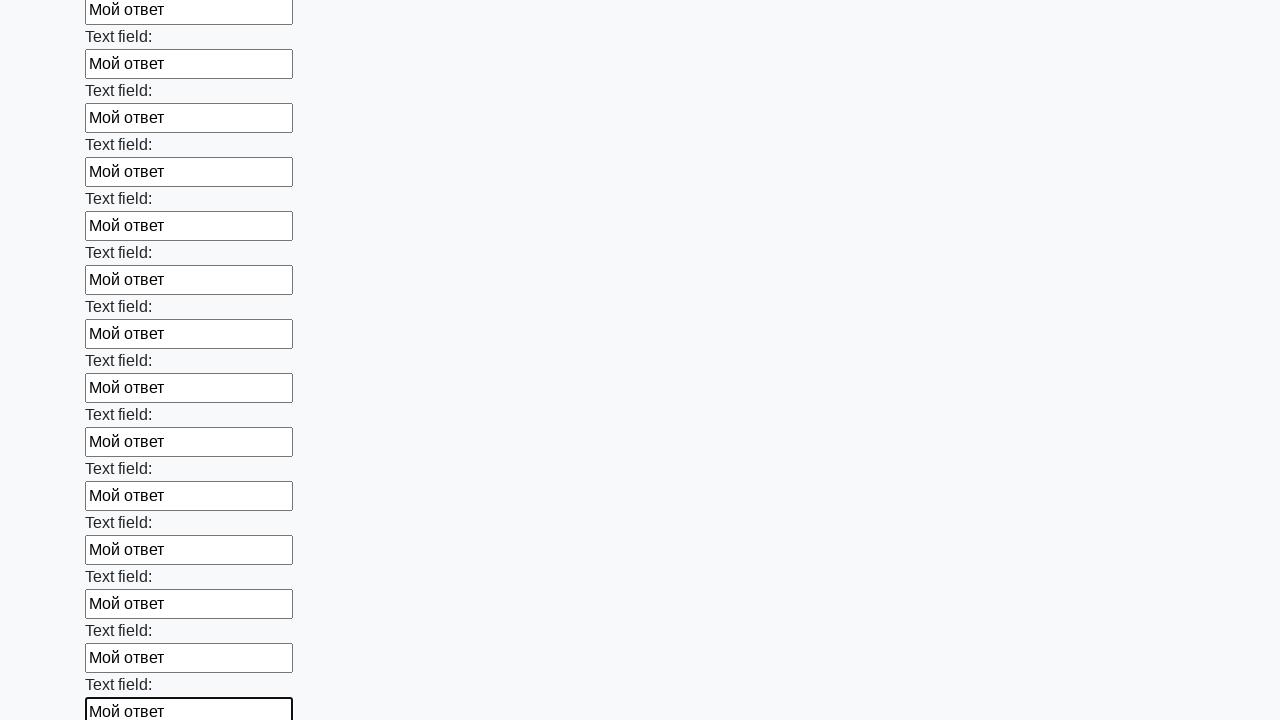

Filled a text input field with 'Мой ответ' on input[type='text'] >> nth=55
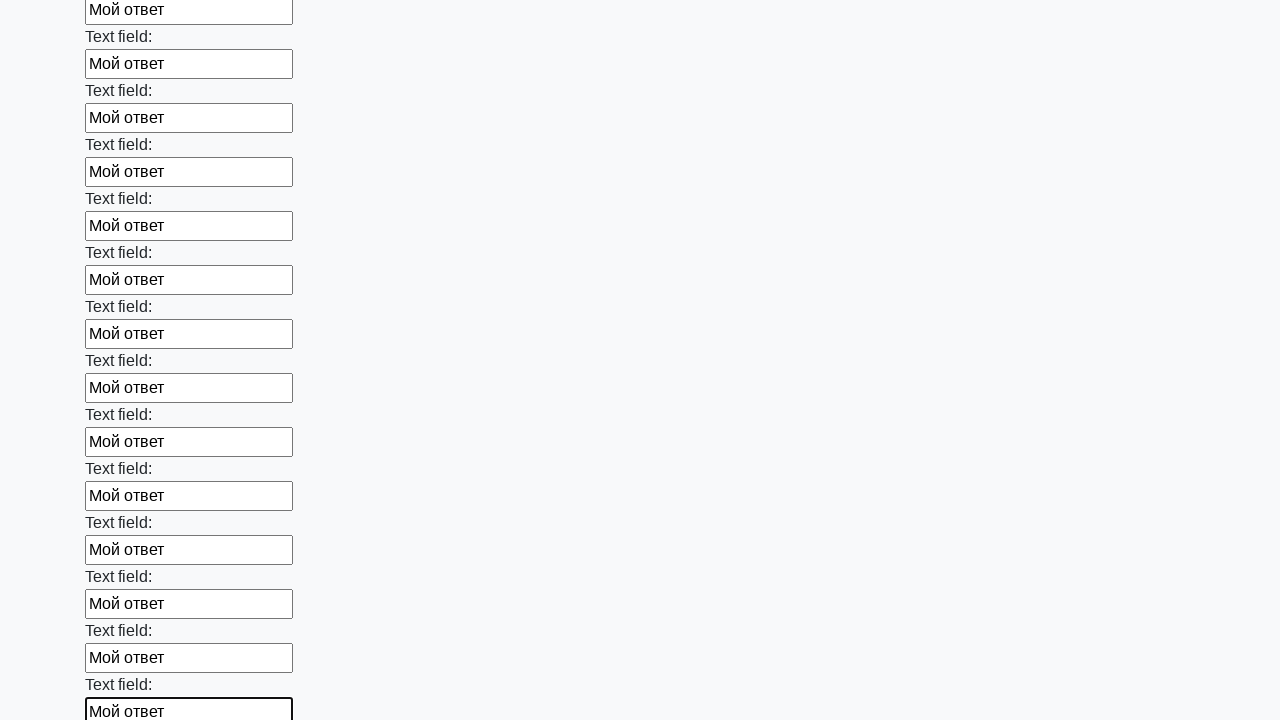

Filled a text input field with 'Мой ответ' on input[type='text'] >> nth=56
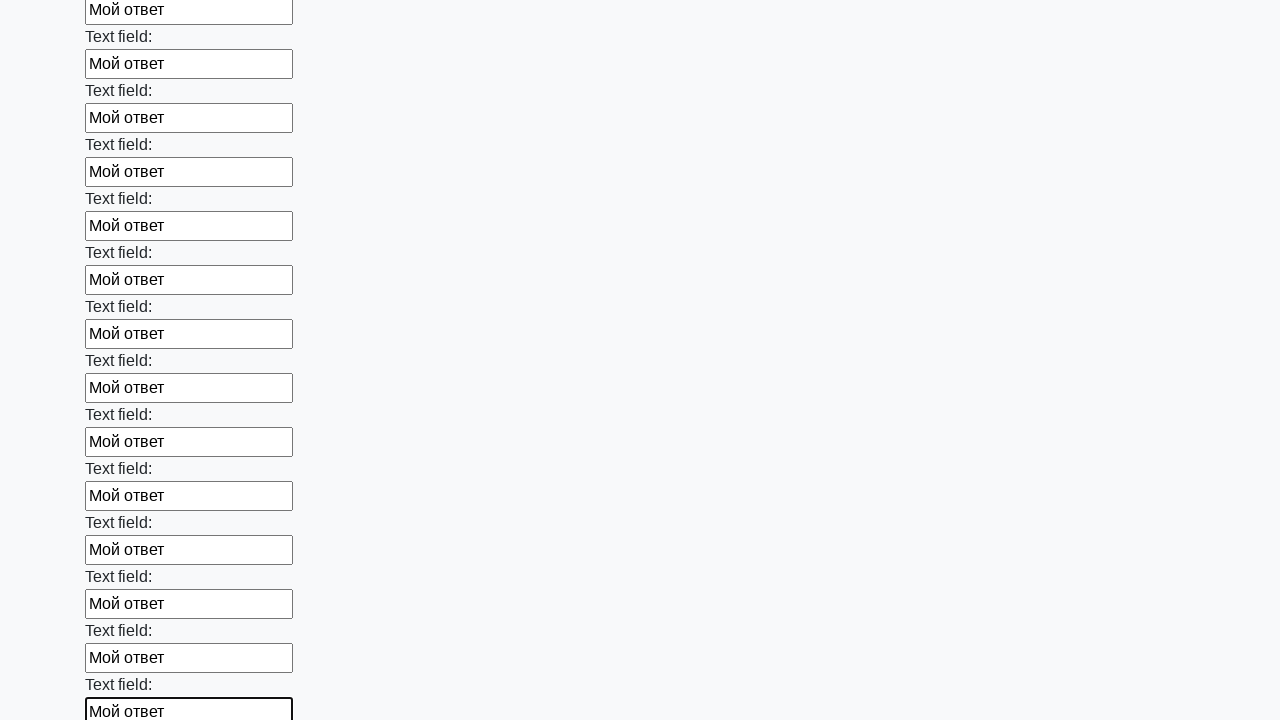

Filled a text input field with 'Мой ответ' on input[type='text'] >> nth=57
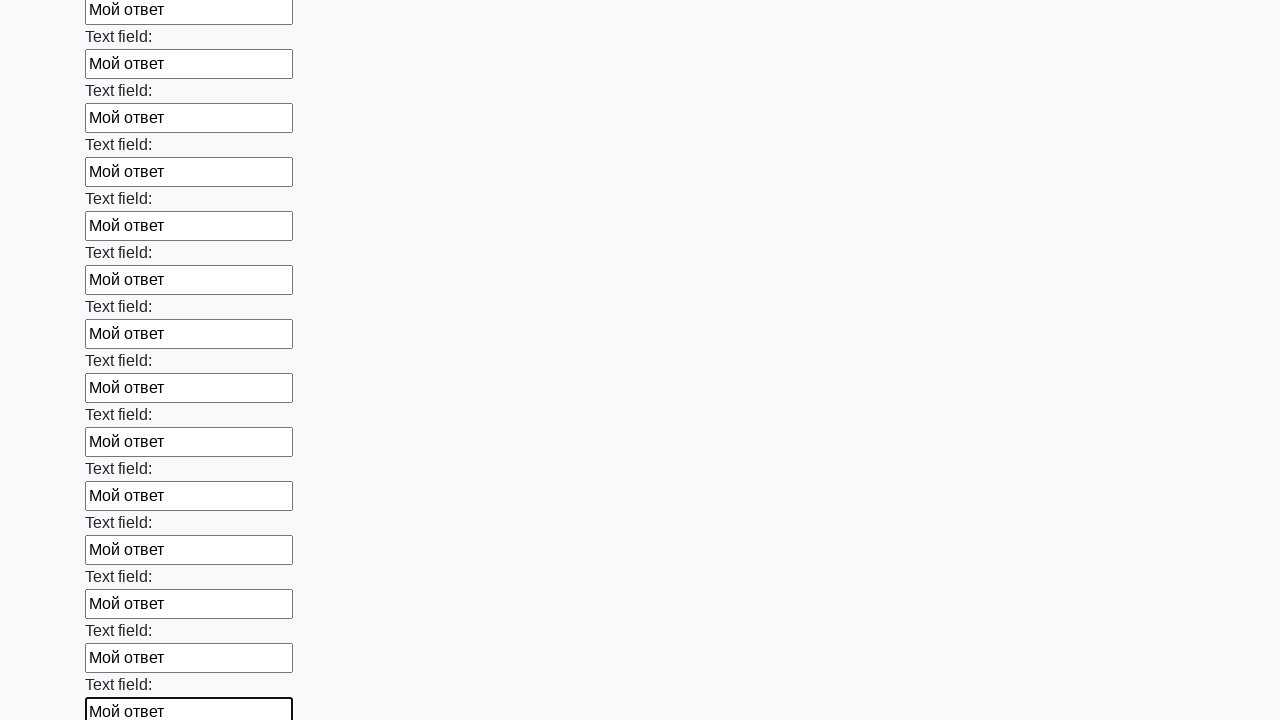

Filled a text input field with 'Мой ответ' on input[type='text'] >> nth=58
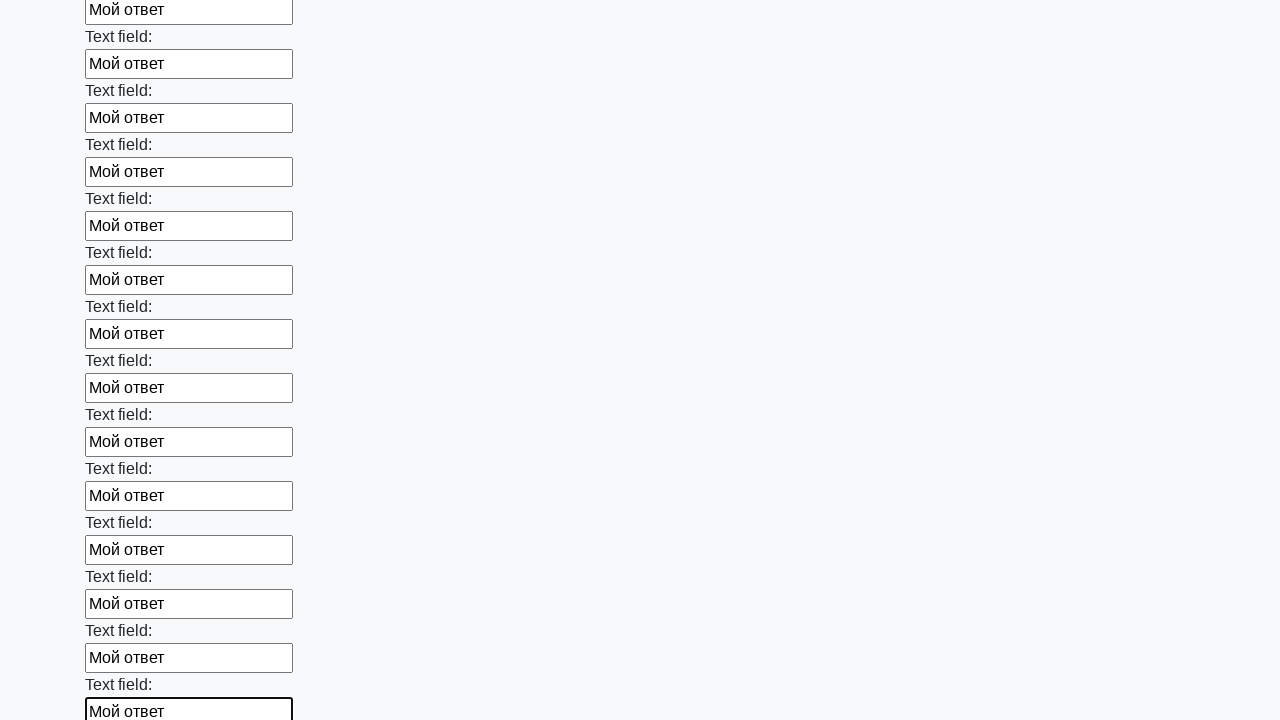

Filled a text input field with 'Мой ответ' on input[type='text'] >> nth=59
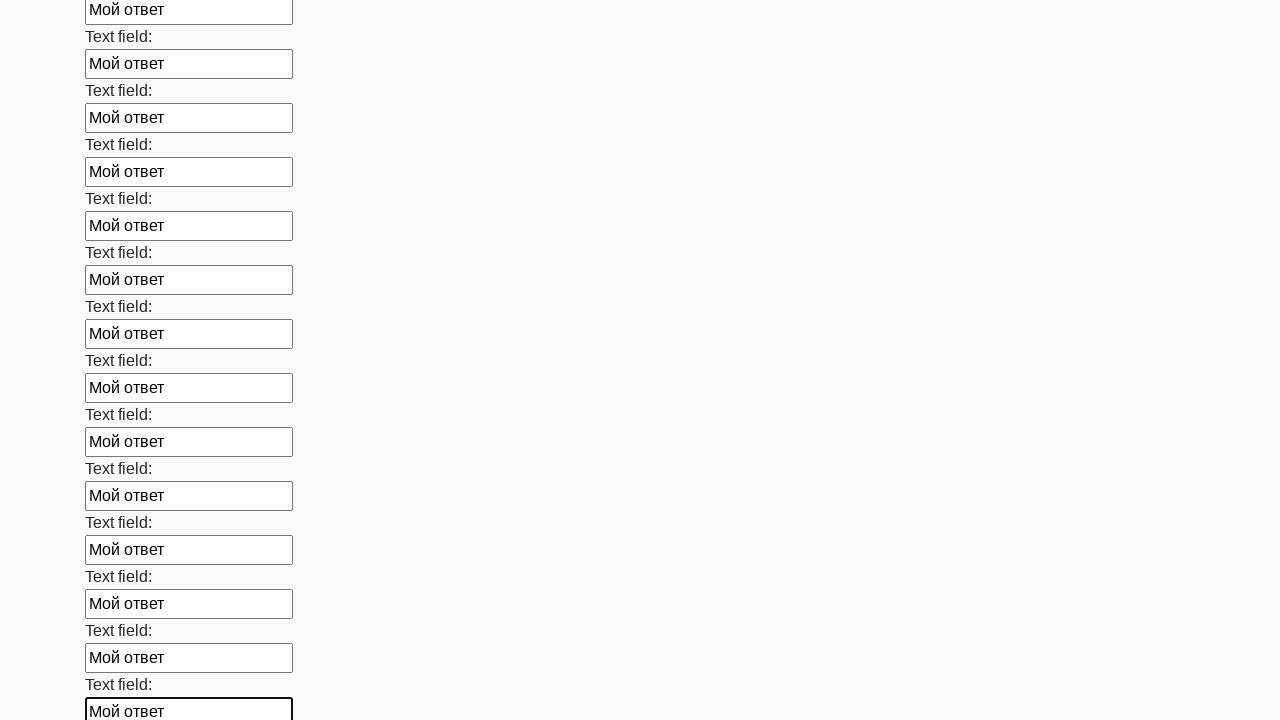

Filled a text input field with 'Мой ответ' on input[type='text'] >> nth=60
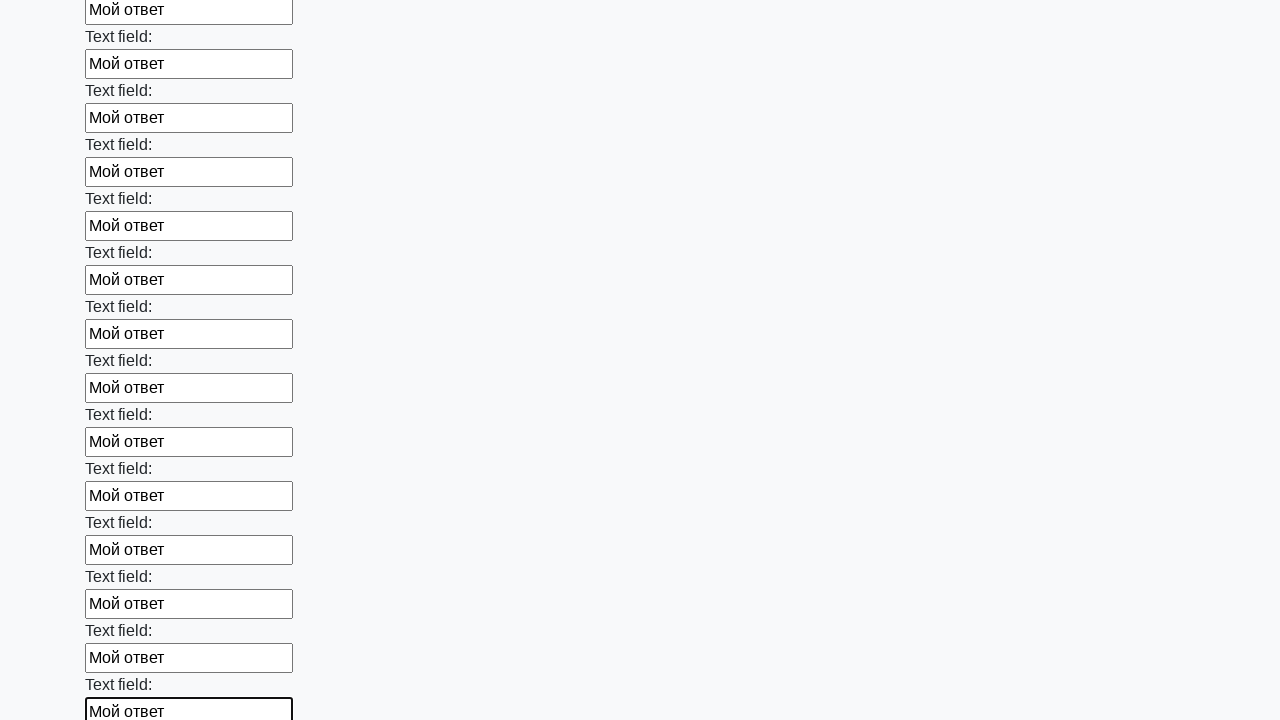

Filled a text input field with 'Мой ответ' on input[type='text'] >> nth=61
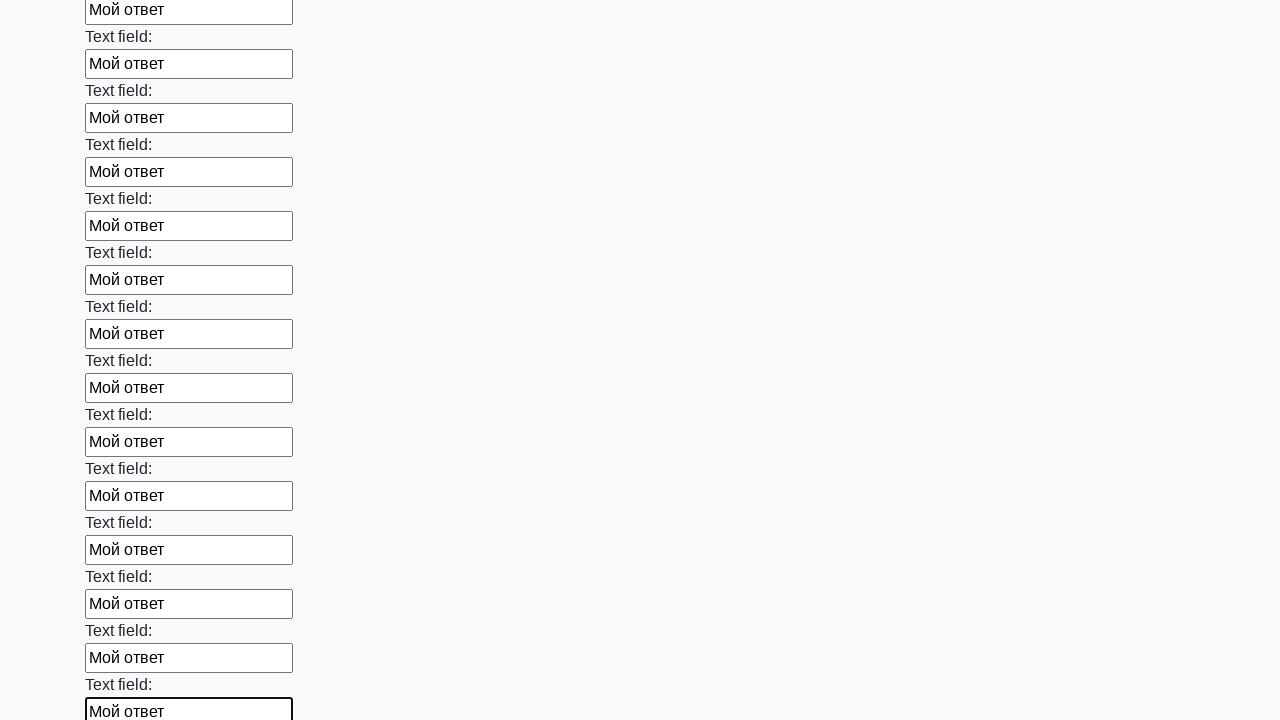

Filled a text input field with 'Мой ответ' on input[type='text'] >> nth=62
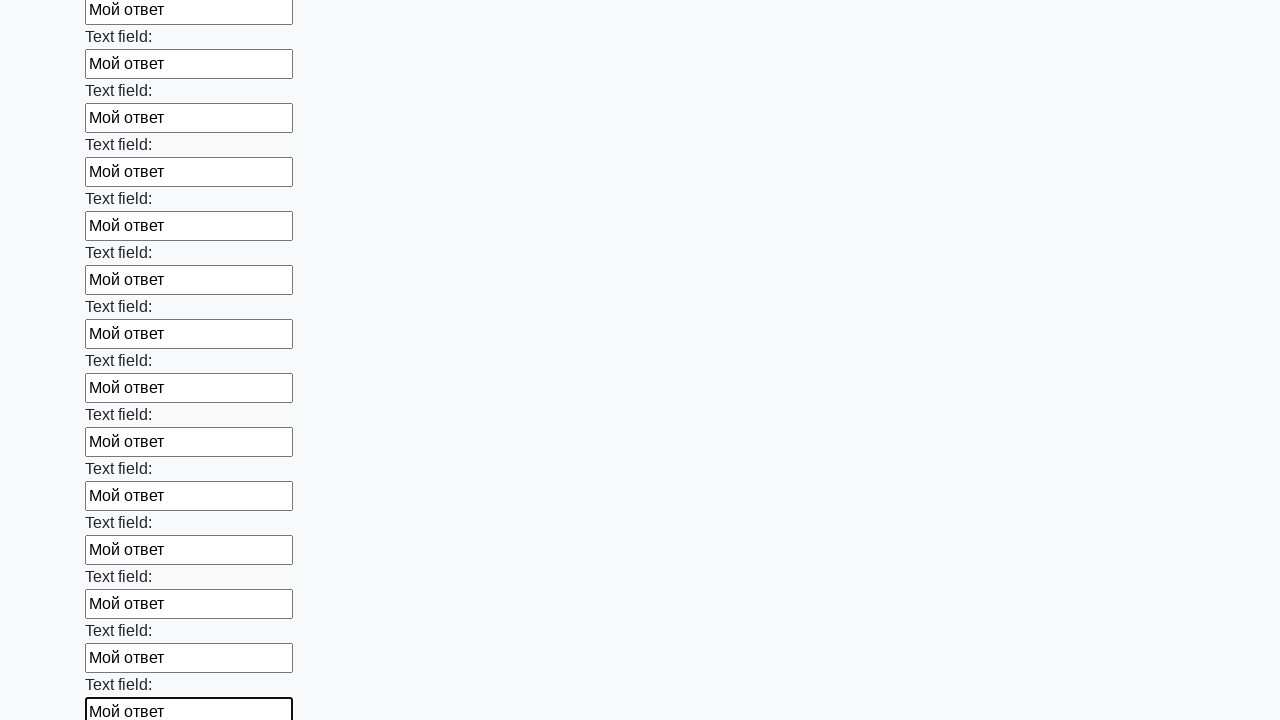

Filled a text input field with 'Мой ответ' on input[type='text'] >> nth=63
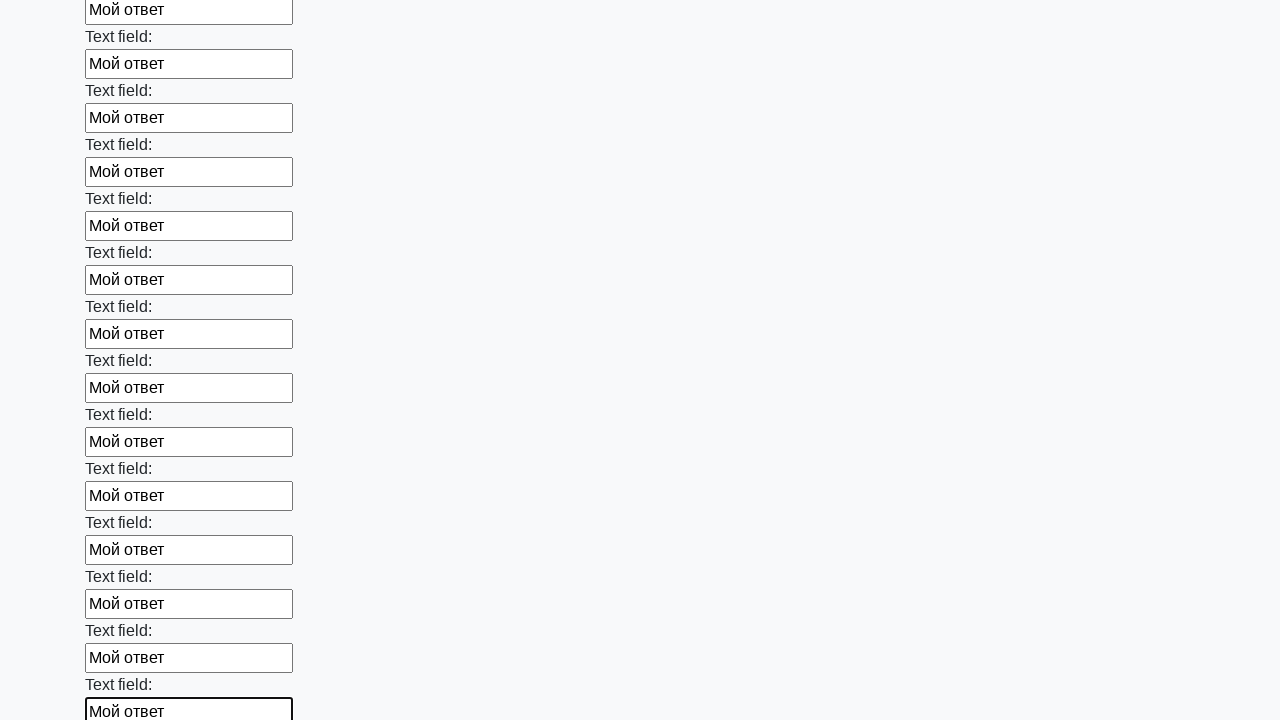

Filled a text input field with 'Мой ответ' on input[type='text'] >> nth=64
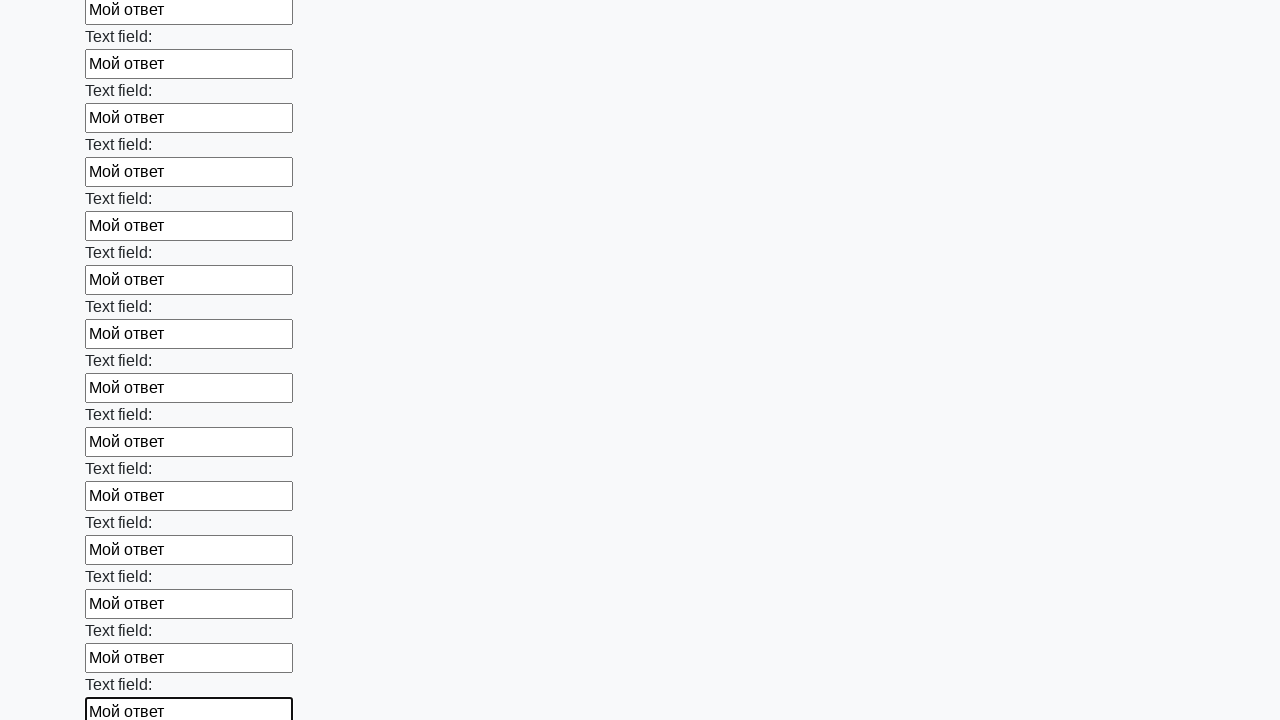

Filled a text input field with 'Мой ответ' on input[type='text'] >> nth=65
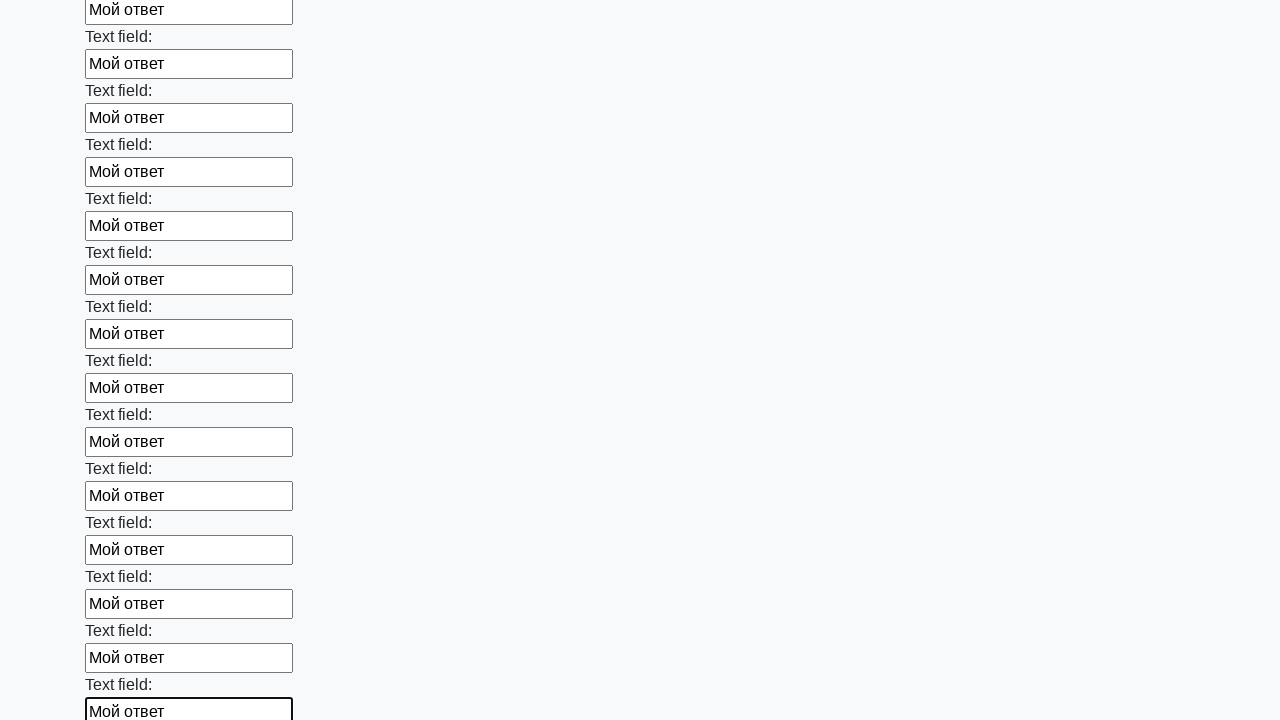

Filled a text input field with 'Мой ответ' on input[type='text'] >> nth=66
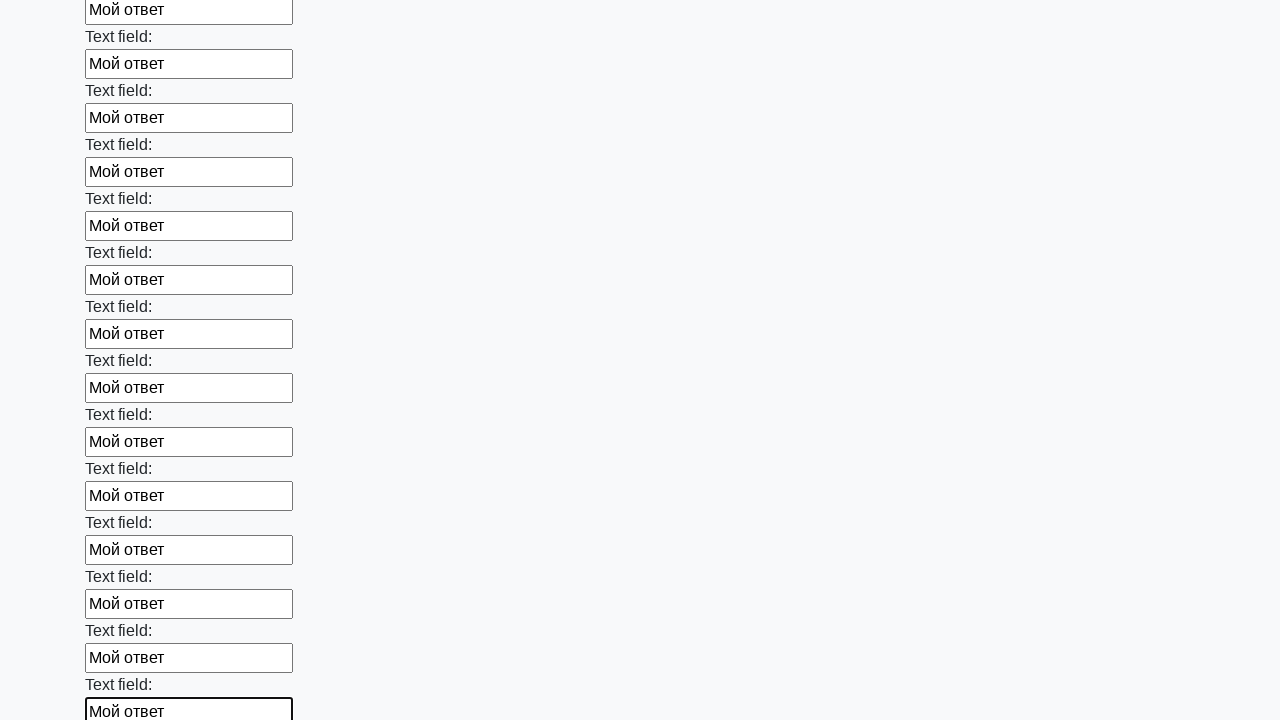

Filled a text input field with 'Мой ответ' on input[type='text'] >> nth=67
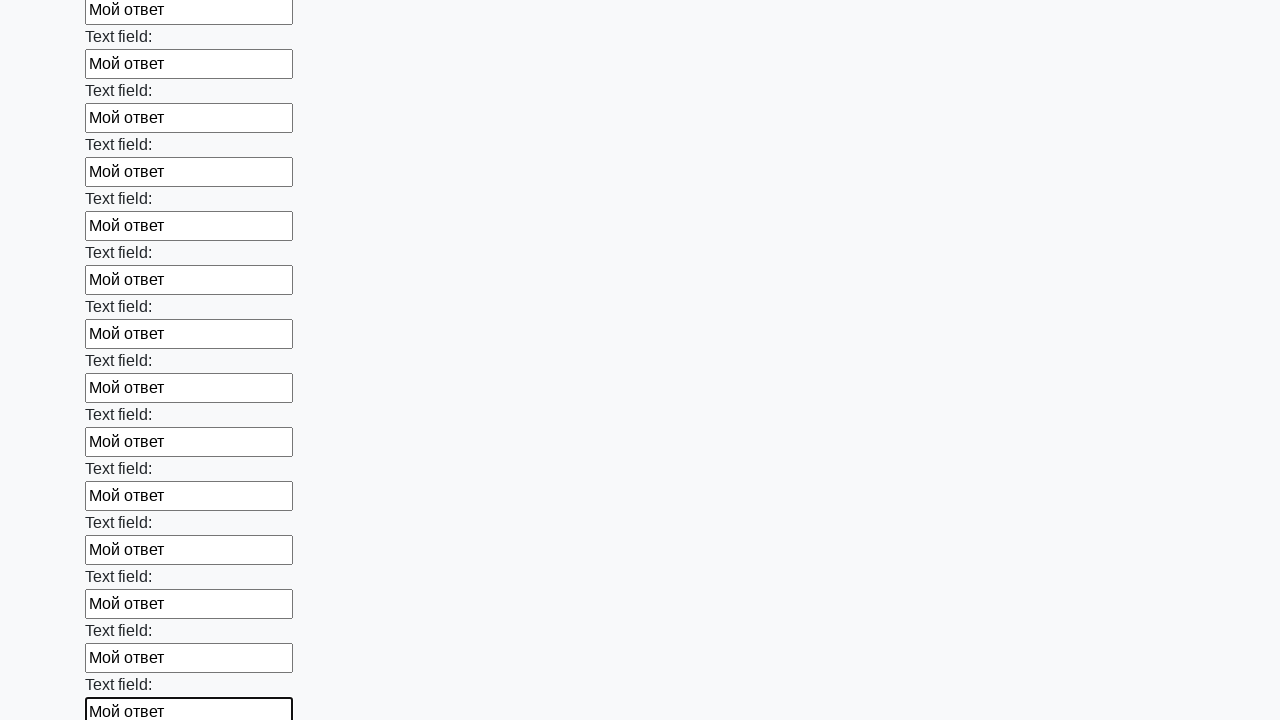

Filled a text input field with 'Мой ответ' on input[type='text'] >> nth=68
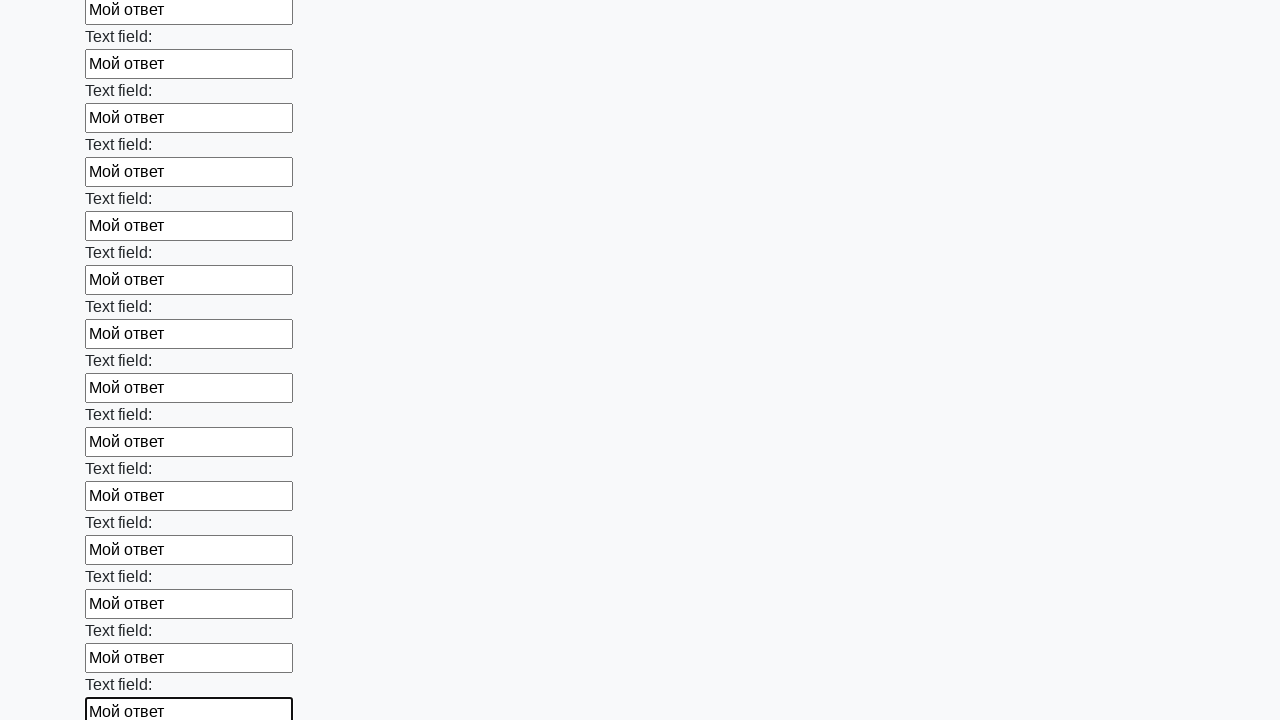

Filled a text input field with 'Мой ответ' on input[type='text'] >> nth=69
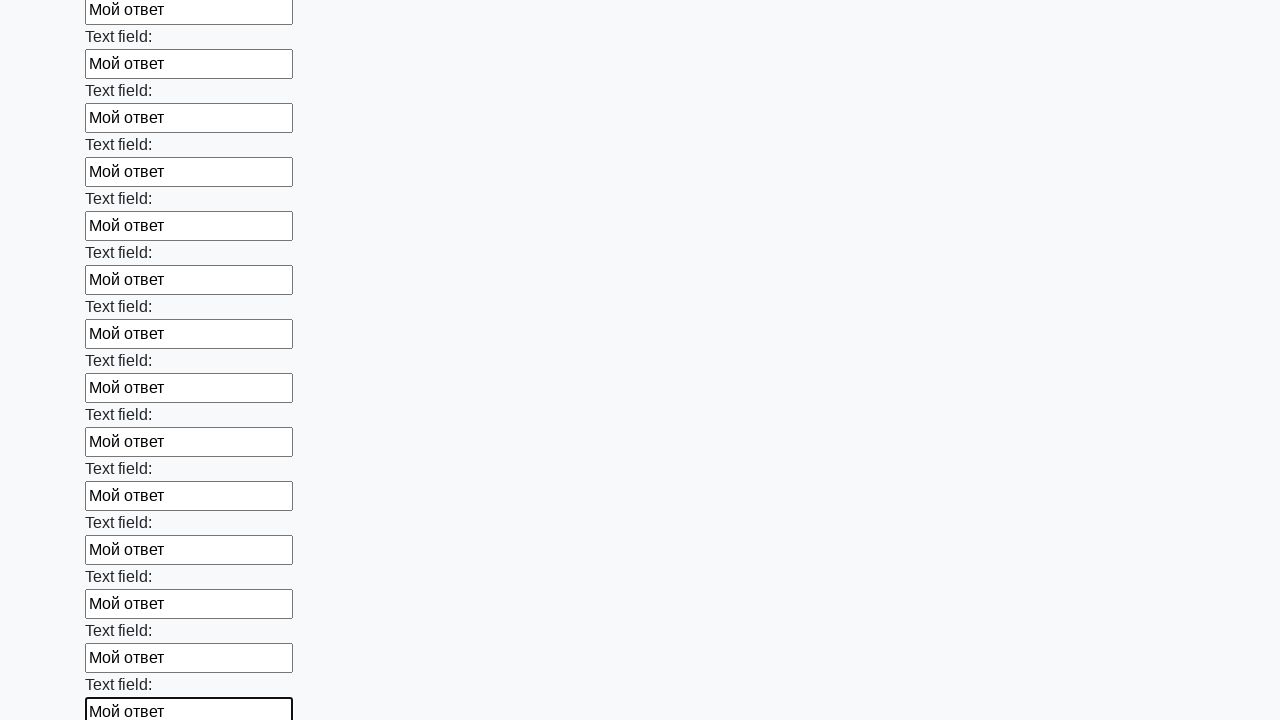

Filled a text input field with 'Мой ответ' on input[type='text'] >> nth=70
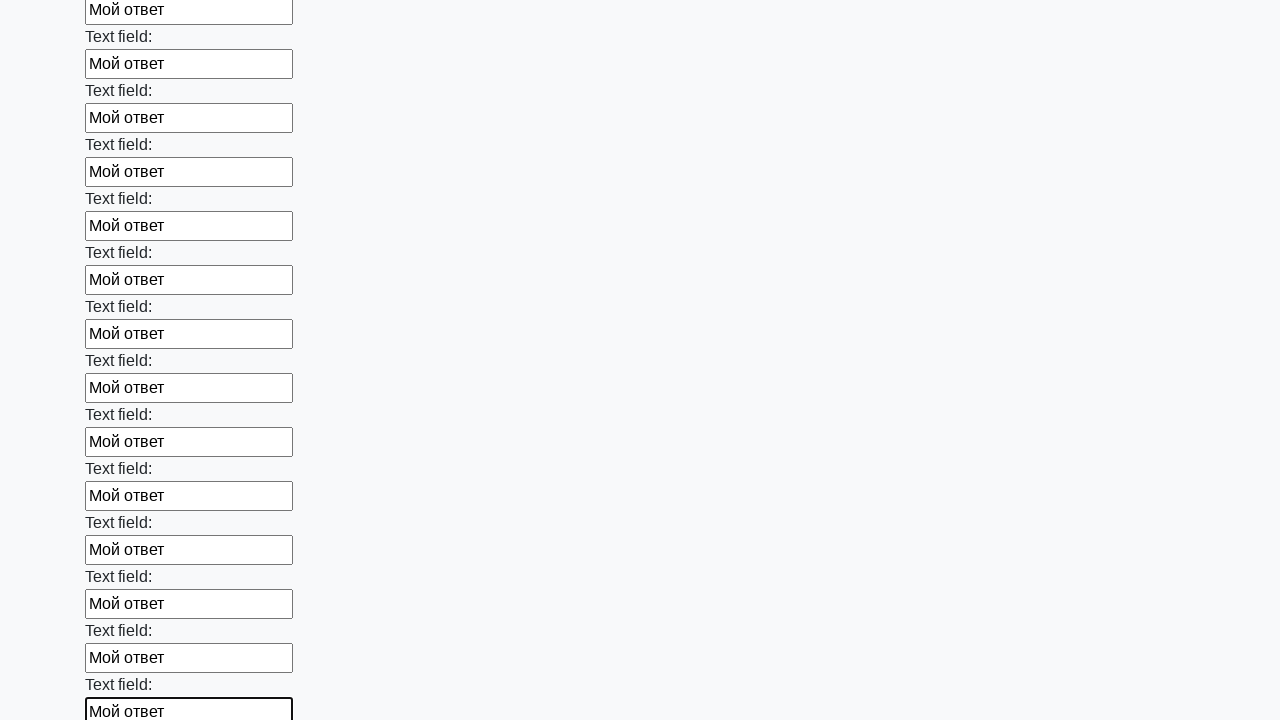

Filled a text input field with 'Мой ответ' on input[type='text'] >> nth=71
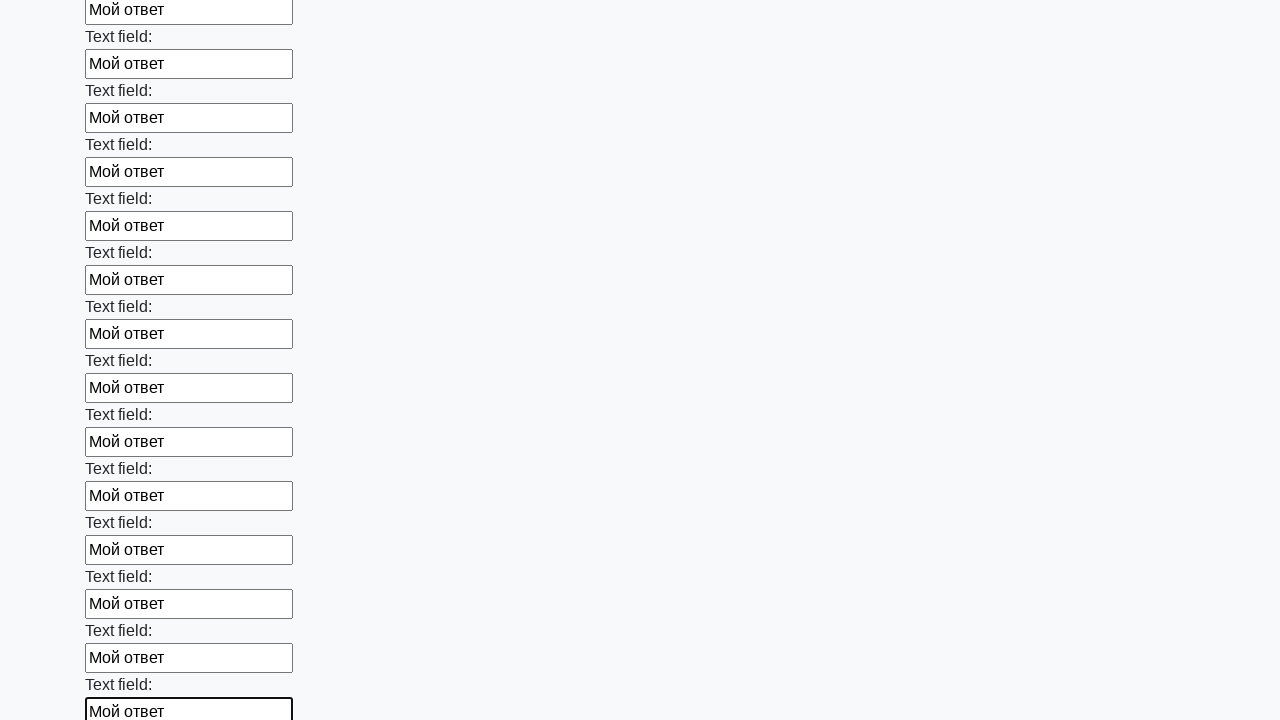

Filled a text input field with 'Мой ответ' on input[type='text'] >> nth=72
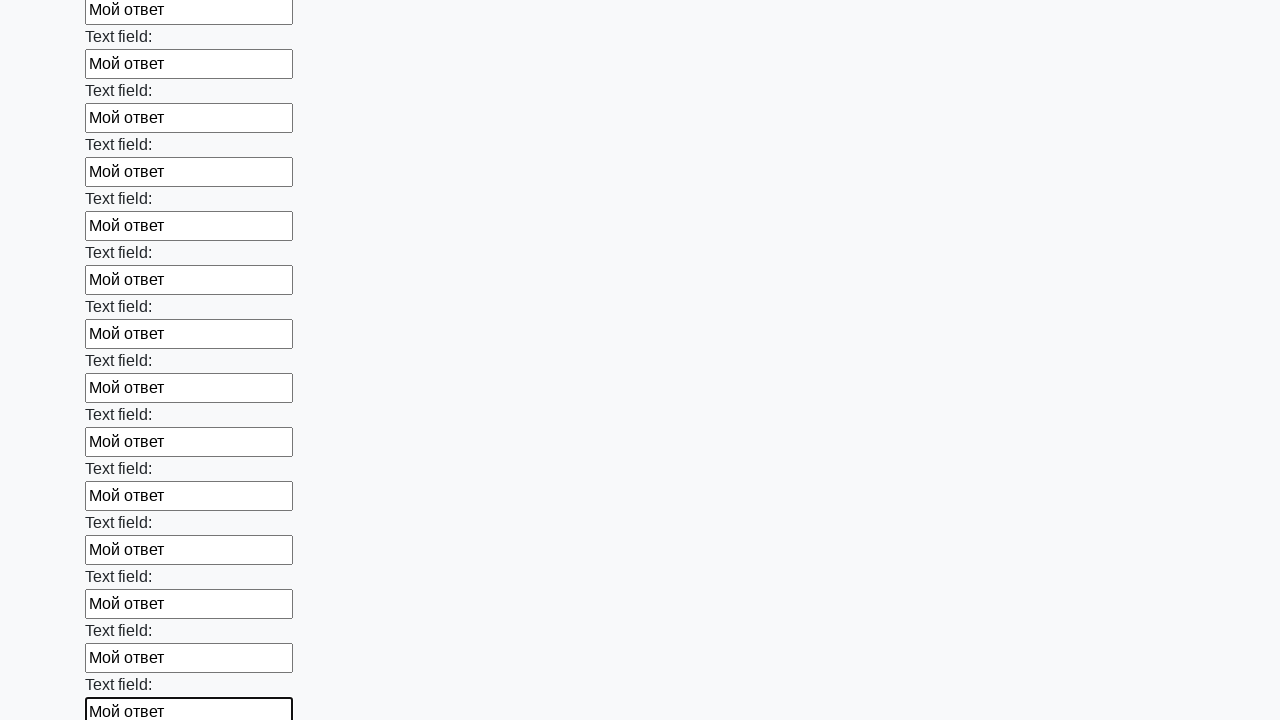

Filled a text input field with 'Мой ответ' on input[type='text'] >> nth=73
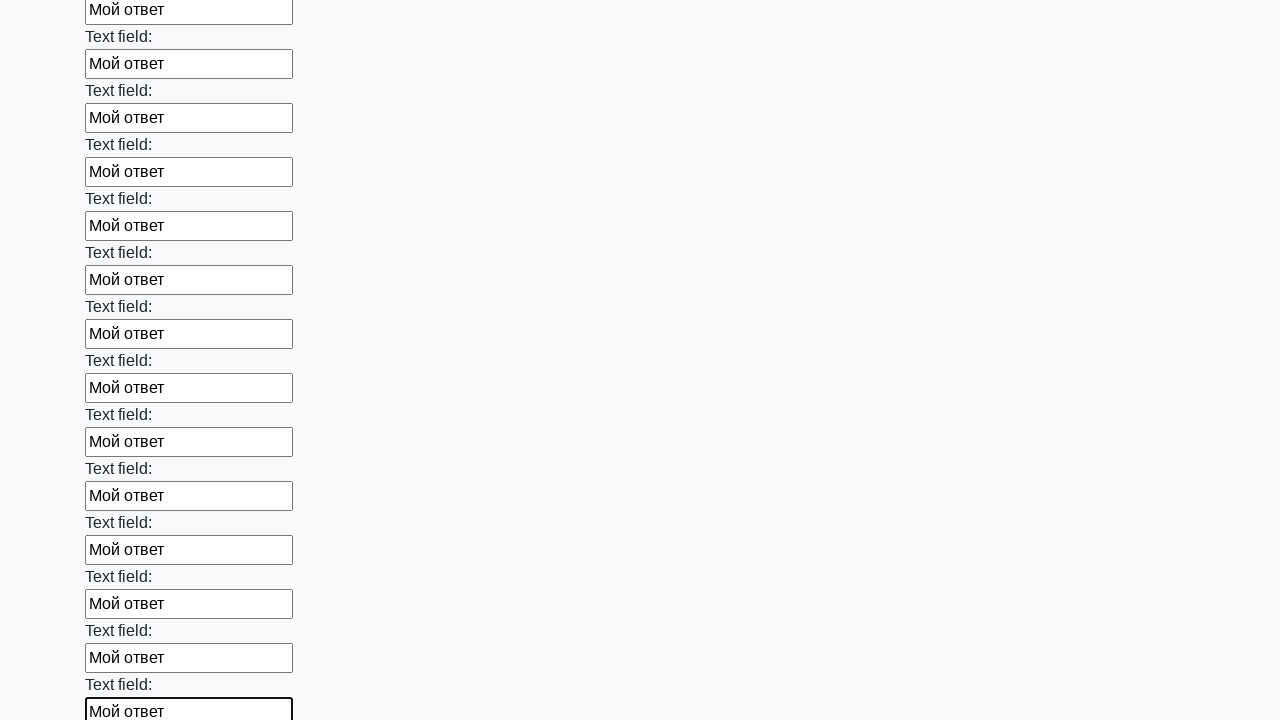

Filled a text input field with 'Мой ответ' on input[type='text'] >> nth=74
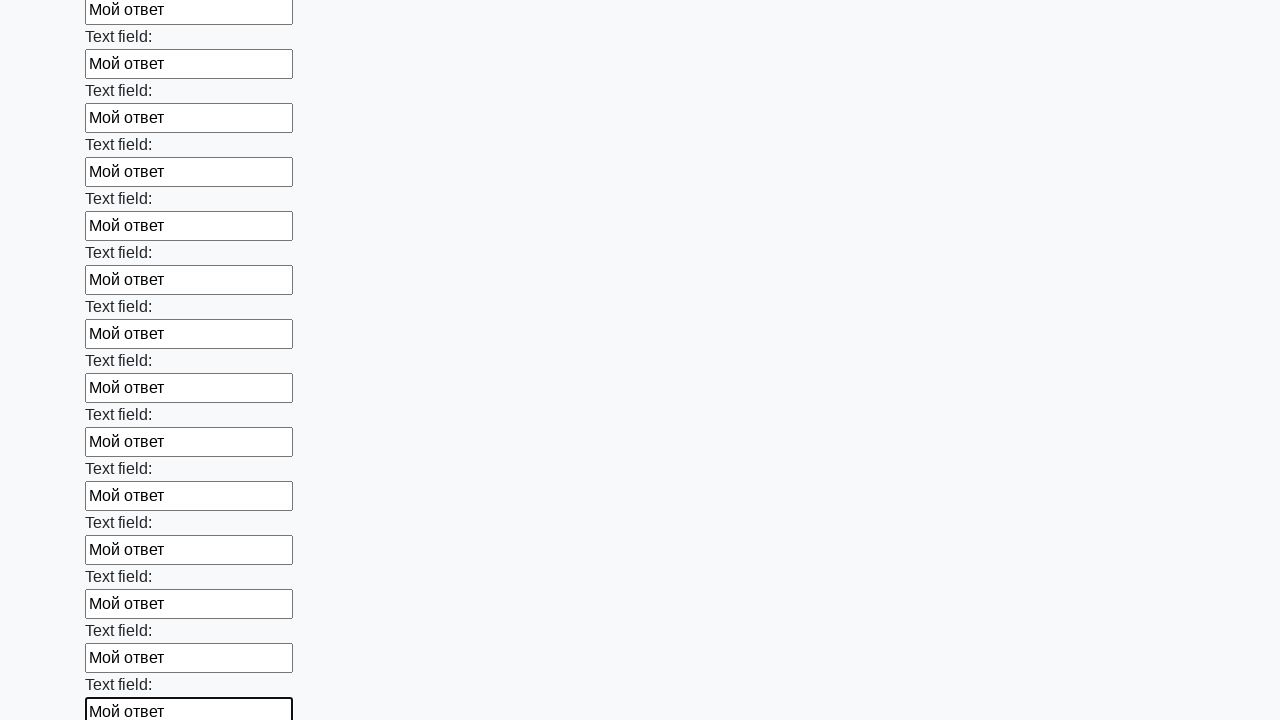

Filled a text input field with 'Мой ответ' on input[type='text'] >> nth=75
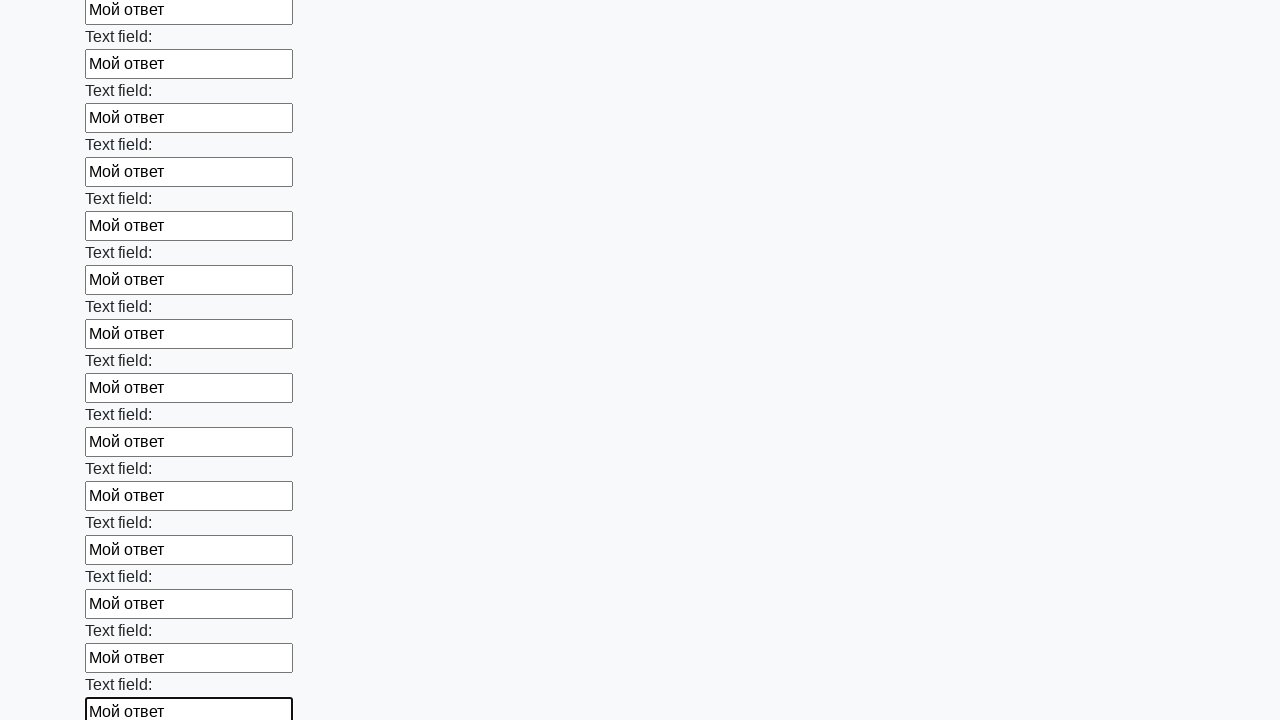

Filled a text input field with 'Мой ответ' on input[type='text'] >> nth=76
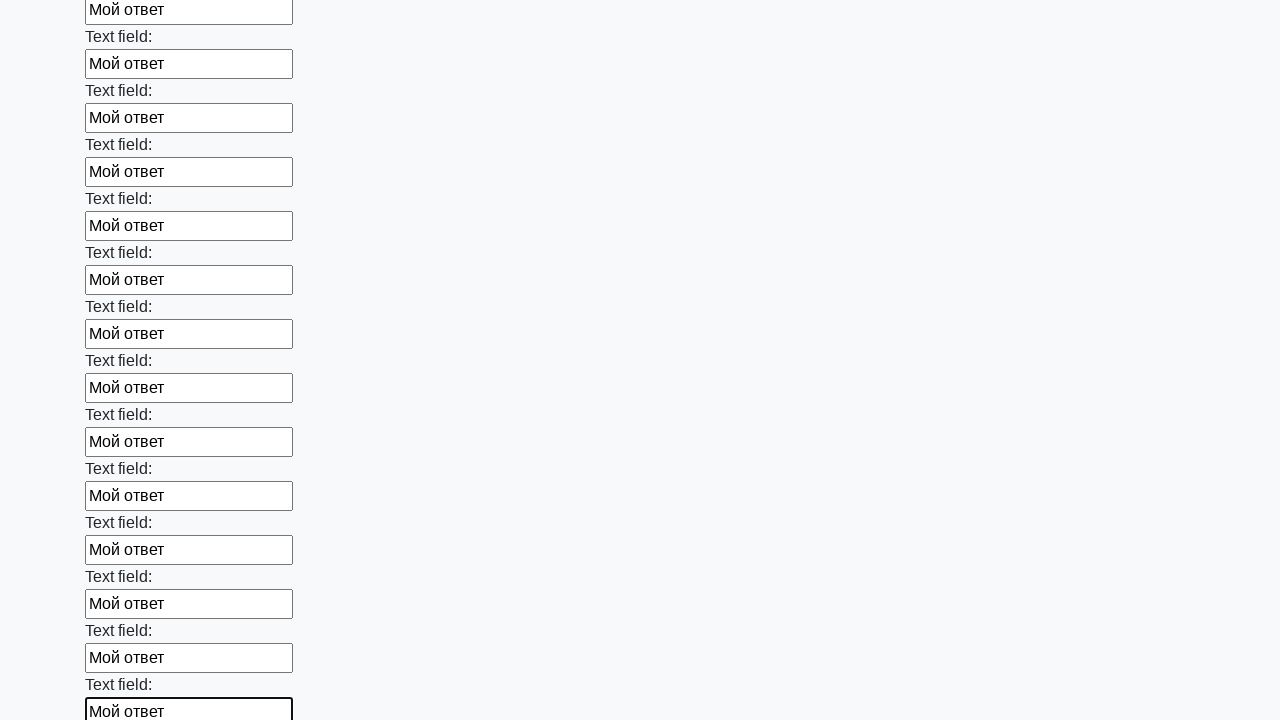

Filled a text input field with 'Мой ответ' on input[type='text'] >> nth=77
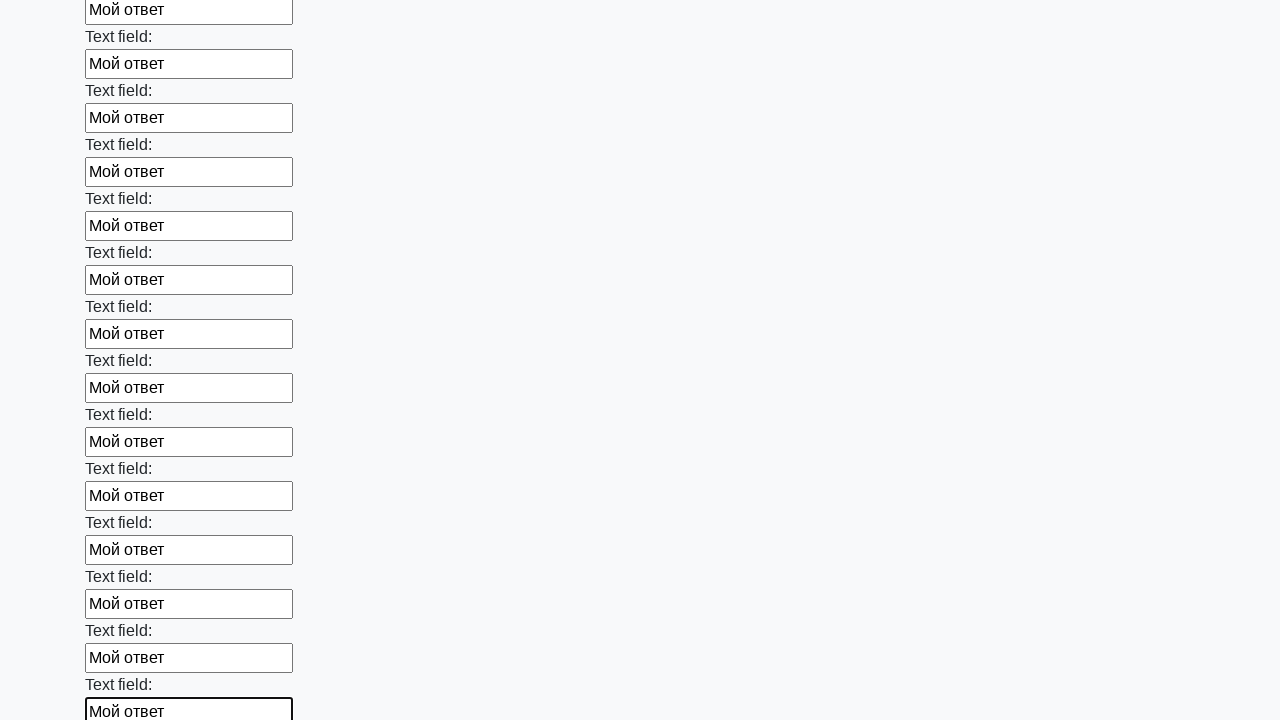

Filled a text input field with 'Мой ответ' on input[type='text'] >> nth=78
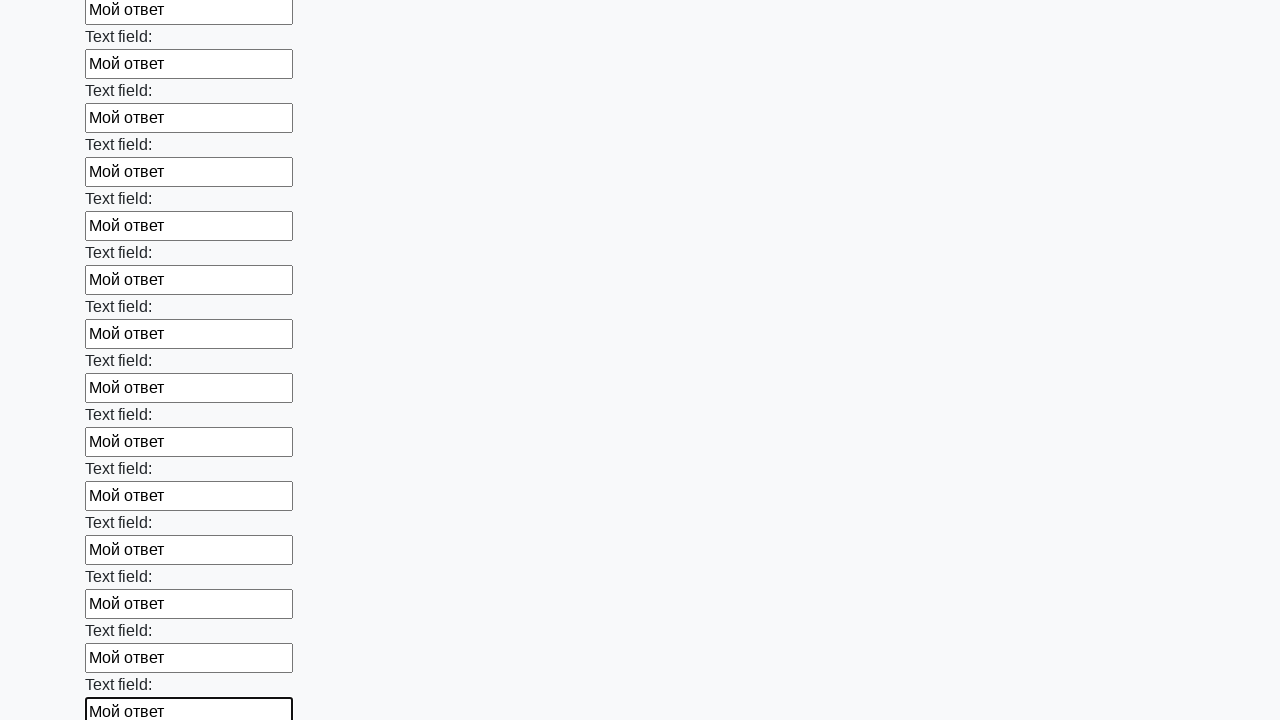

Filled a text input field with 'Мой ответ' on input[type='text'] >> nth=79
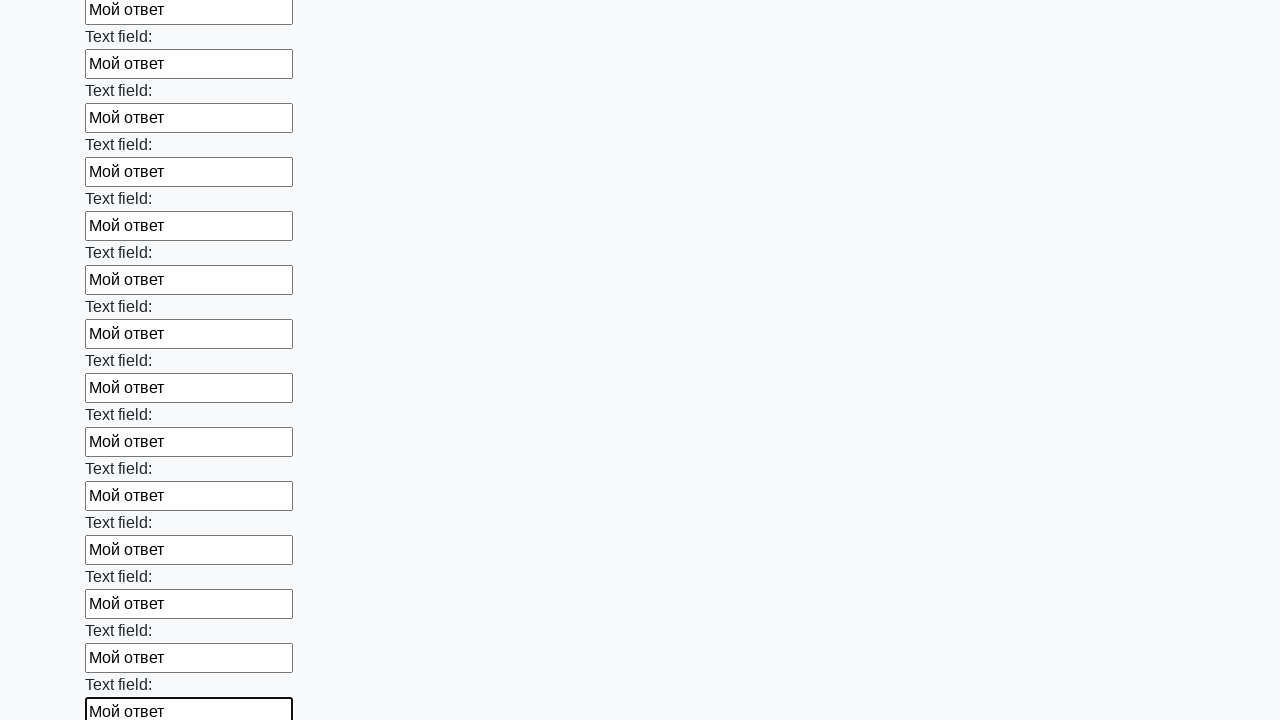

Filled a text input field with 'Мой ответ' on input[type='text'] >> nth=80
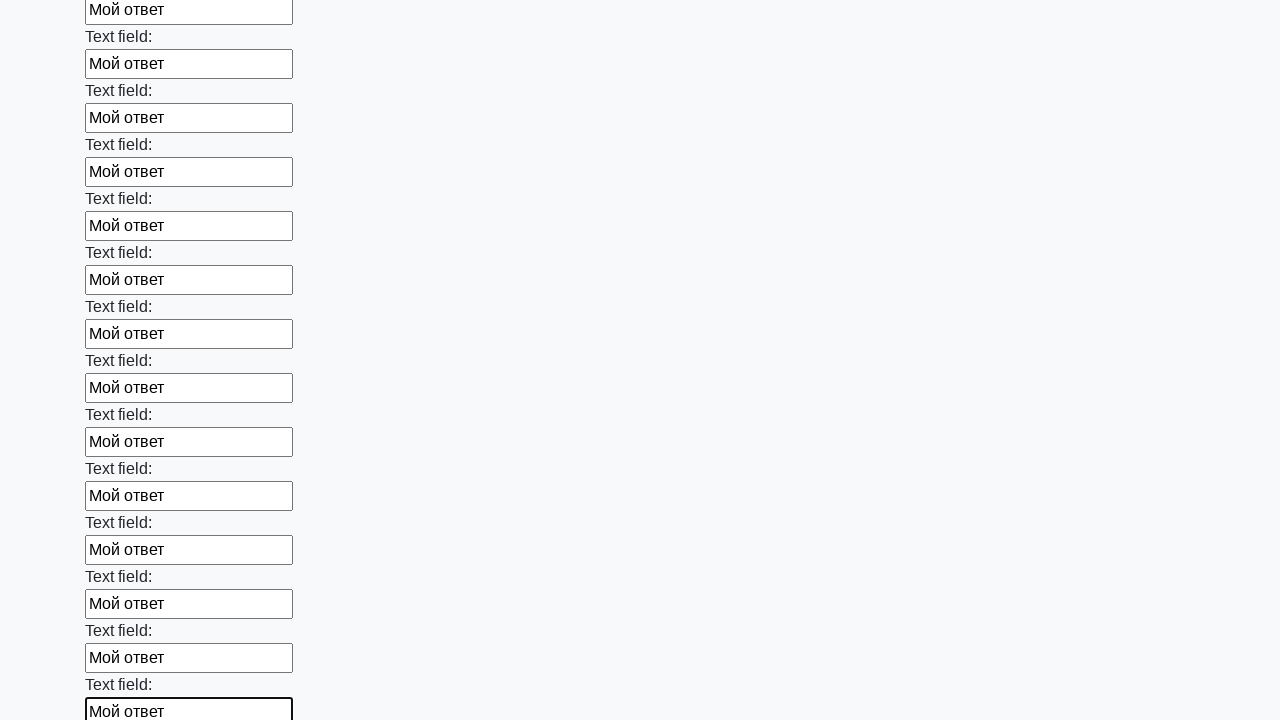

Filled a text input field with 'Мой ответ' on input[type='text'] >> nth=81
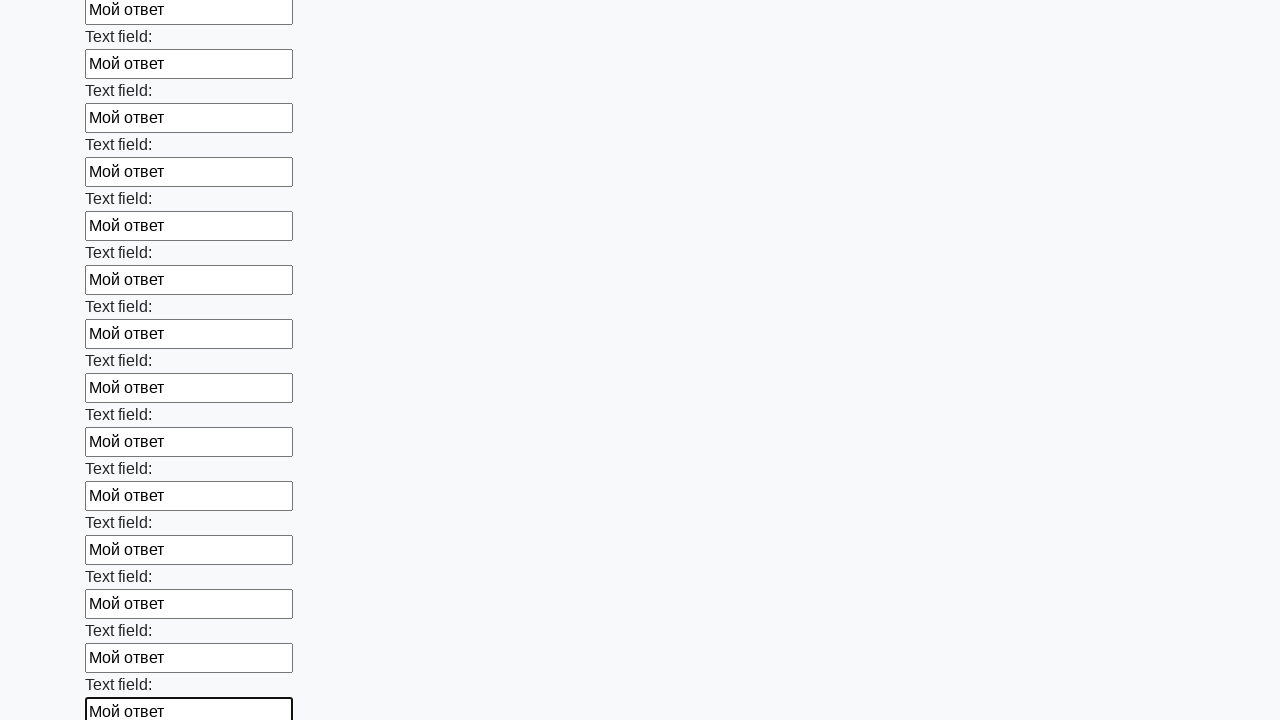

Filled a text input field with 'Мой ответ' on input[type='text'] >> nth=82
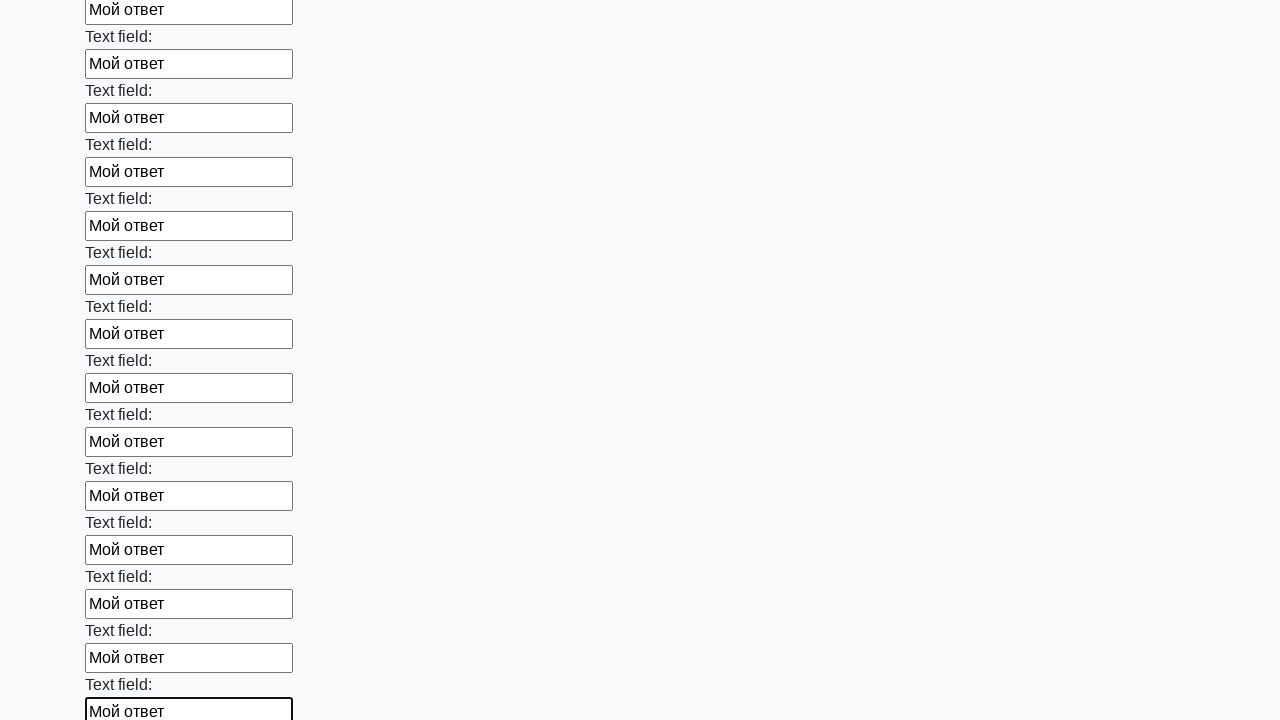

Filled a text input field with 'Мой ответ' on input[type='text'] >> nth=83
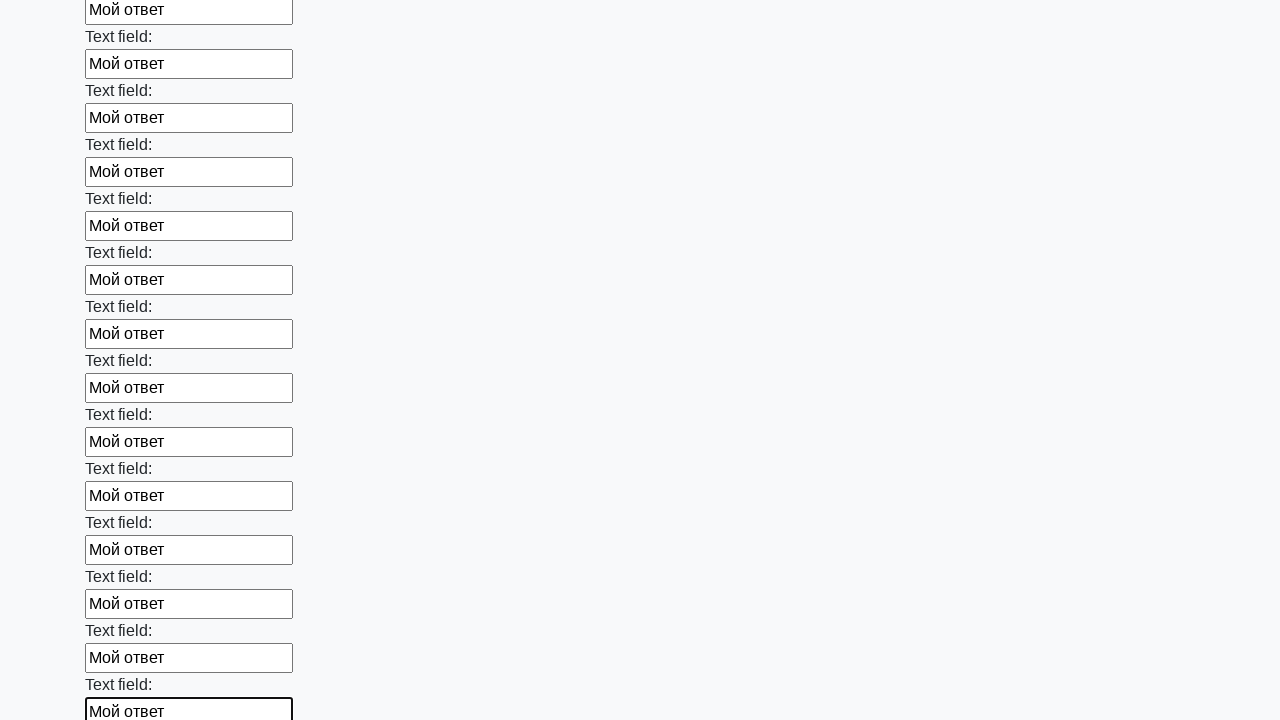

Filled a text input field with 'Мой ответ' on input[type='text'] >> nth=84
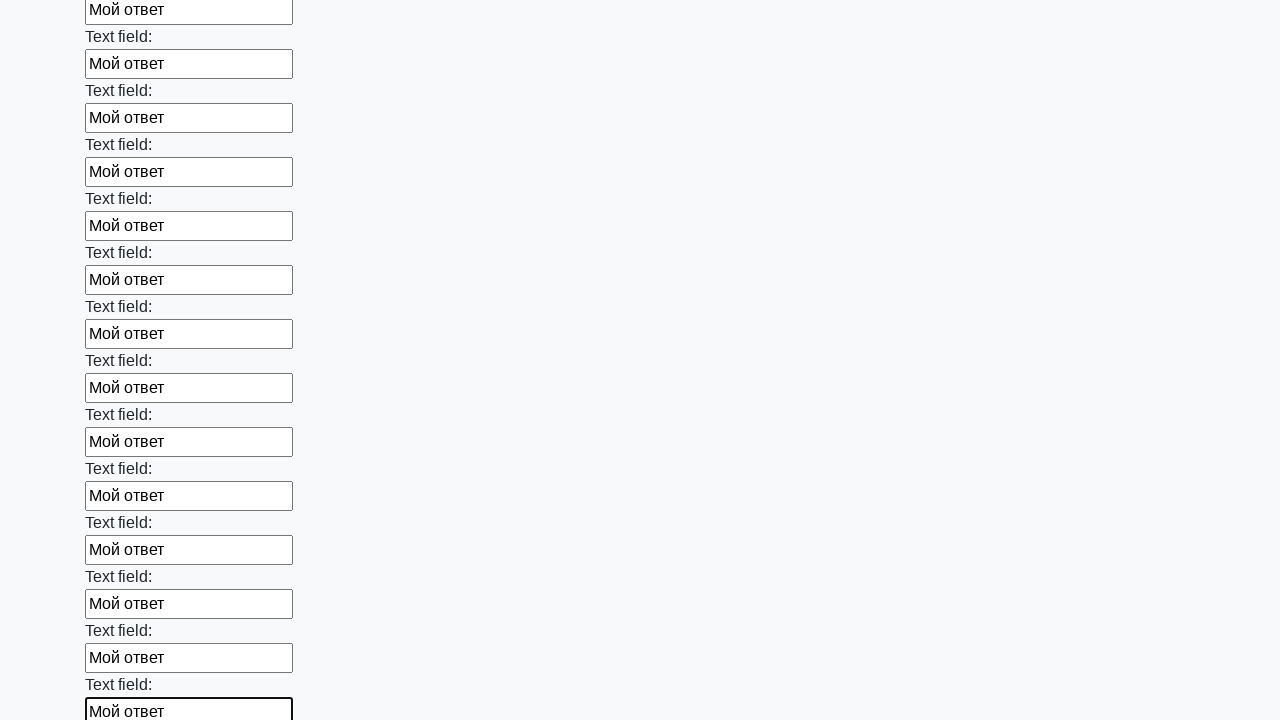

Filled a text input field with 'Мой ответ' on input[type='text'] >> nth=85
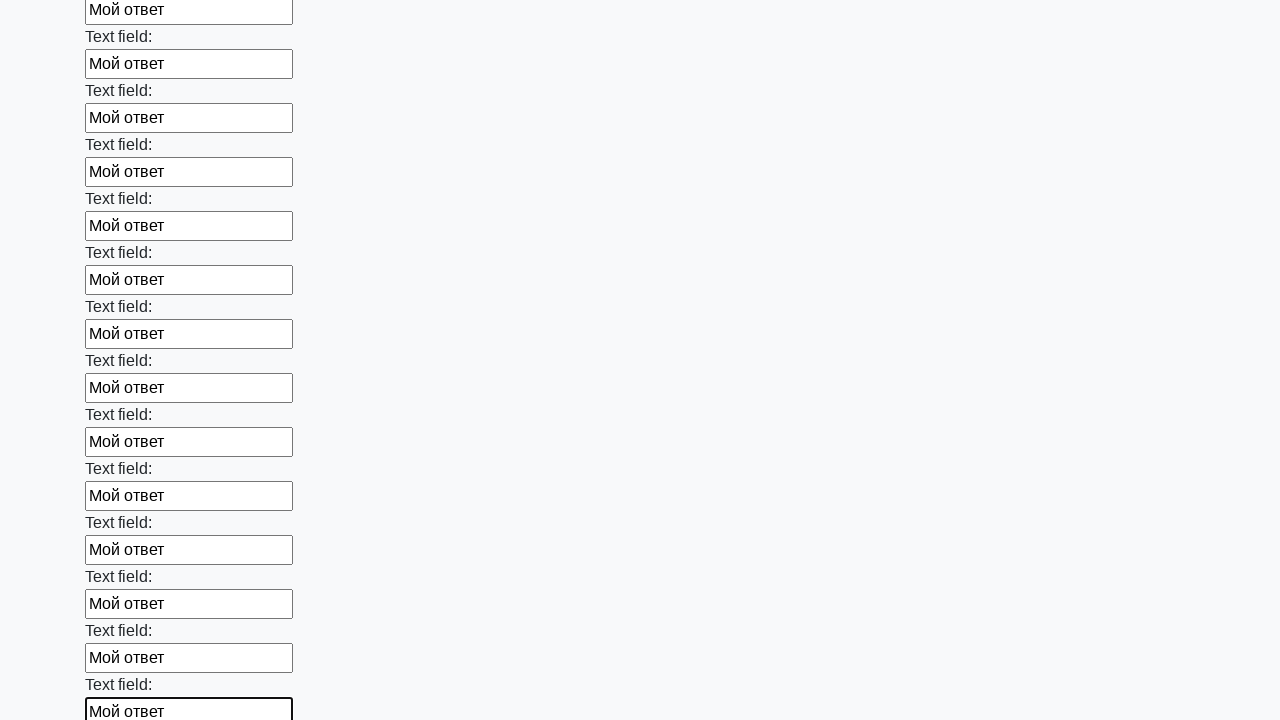

Filled a text input field with 'Мой ответ' on input[type='text'] >> nth=86
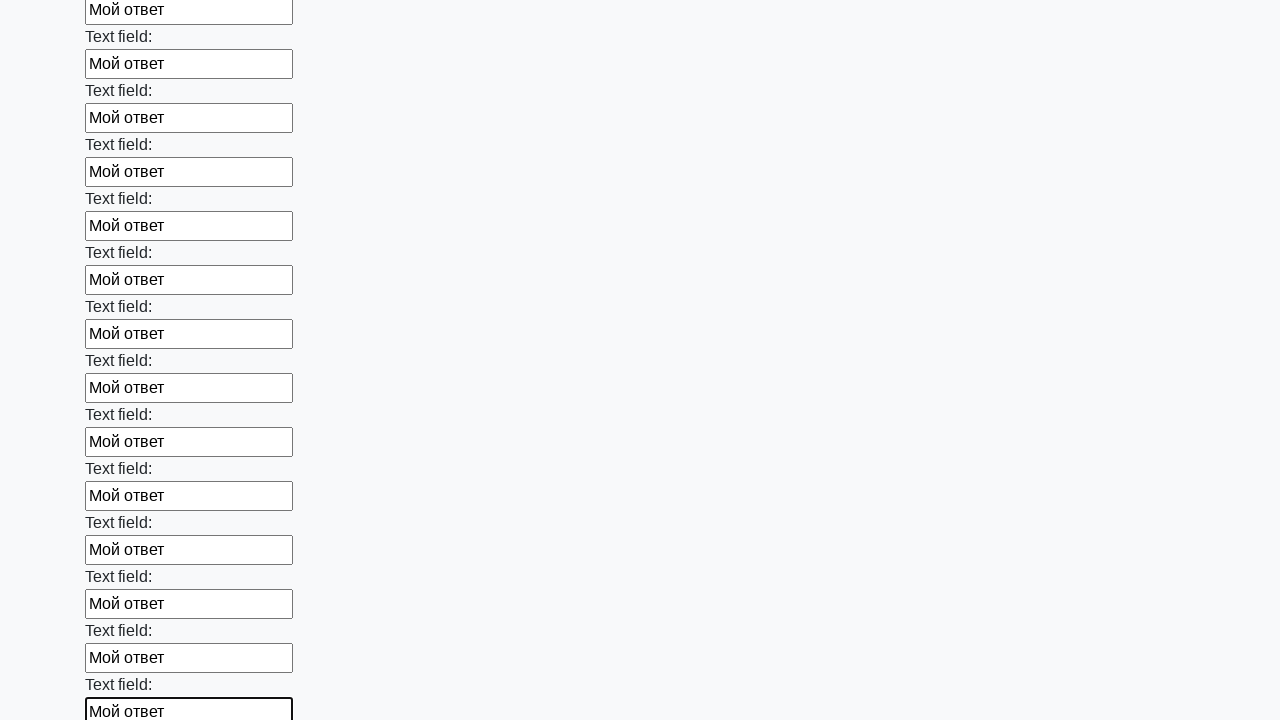

Filled a text input field with 'Мой ответ' on input[type='text'] >> nth=87
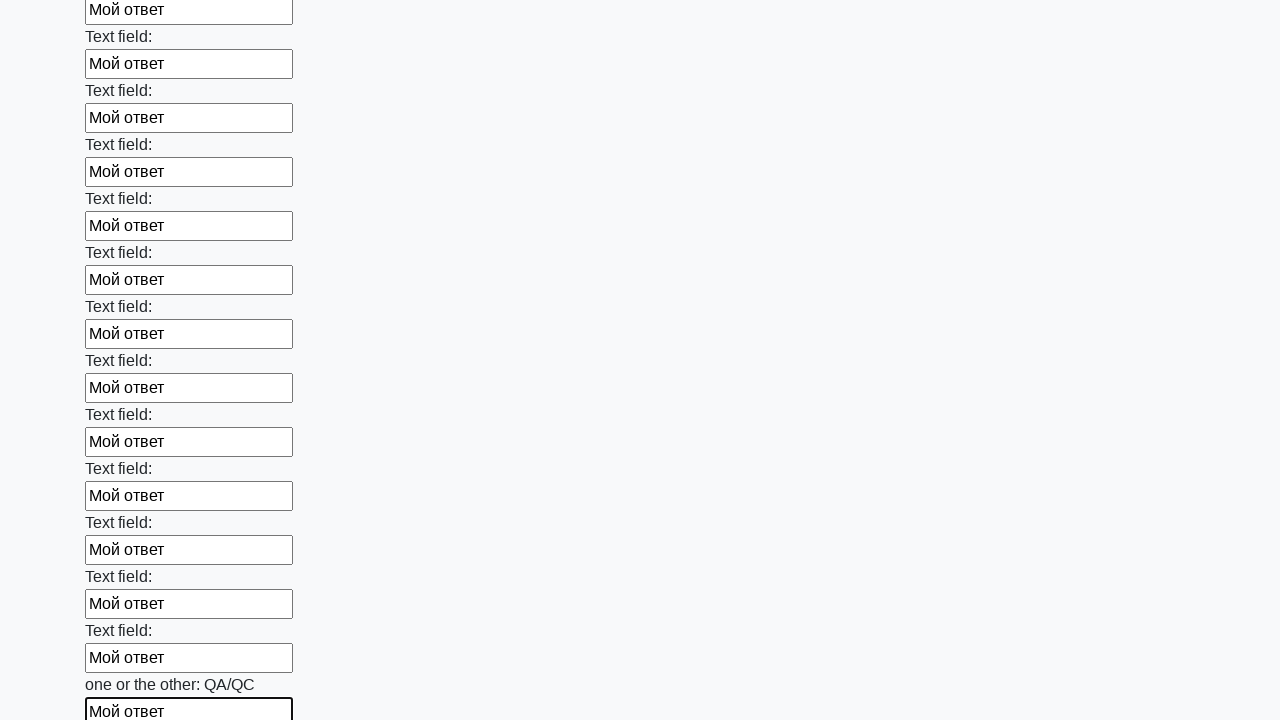

Filled a text input field with 'Мой ответ' on input[type='text'] >> nth=88
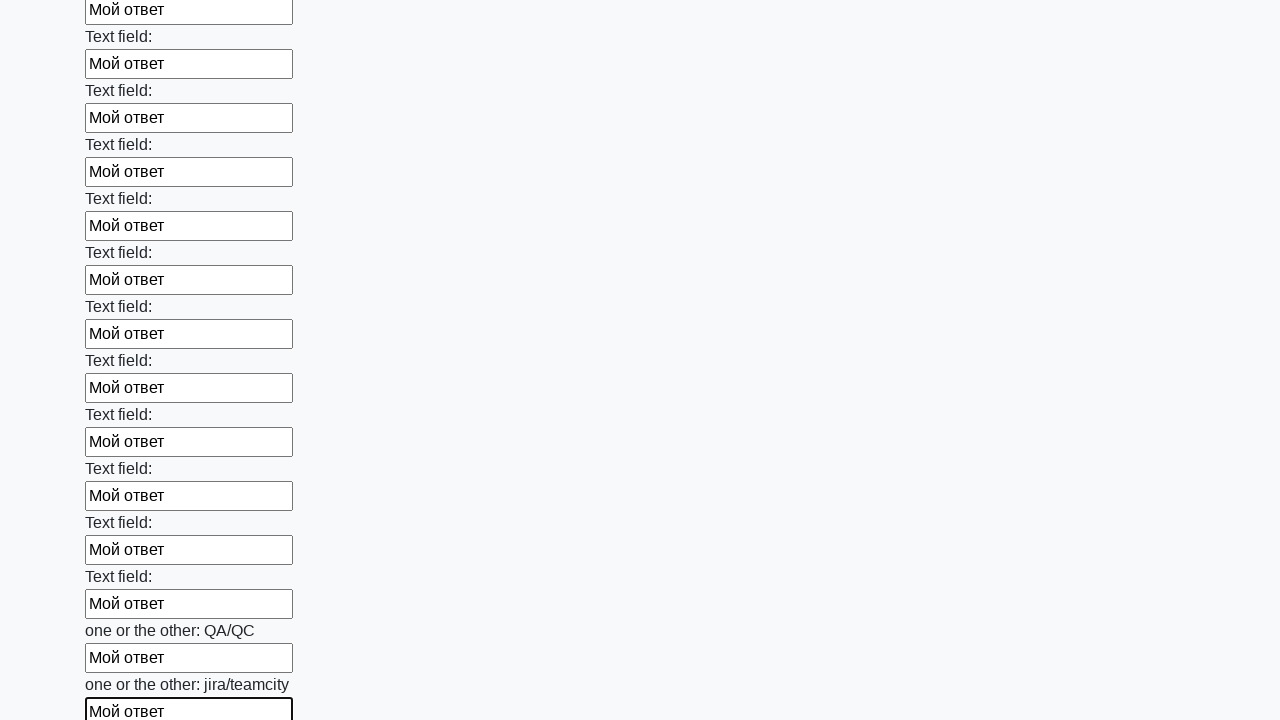

Filled a text input field with 'Мой ответ' on input[type='text'] >> nth=89
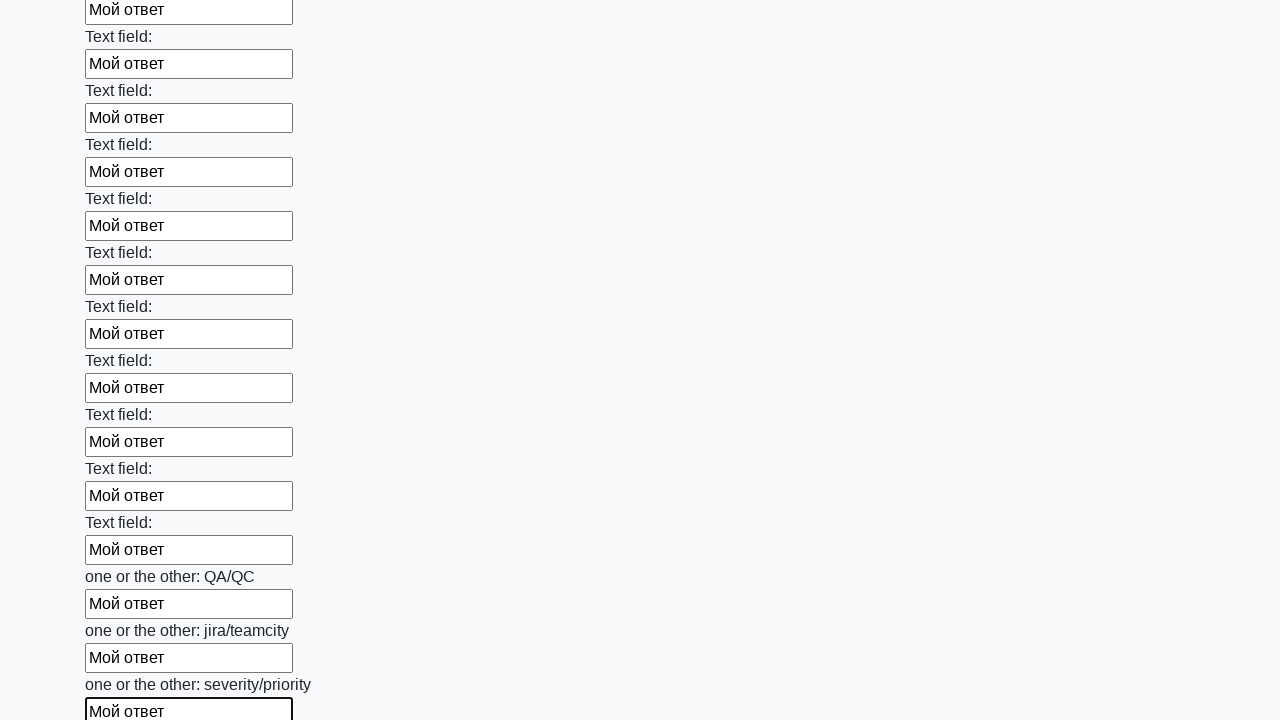

Filled a text input field with 'Мой ответ' on input[type='text'] >> nth=90
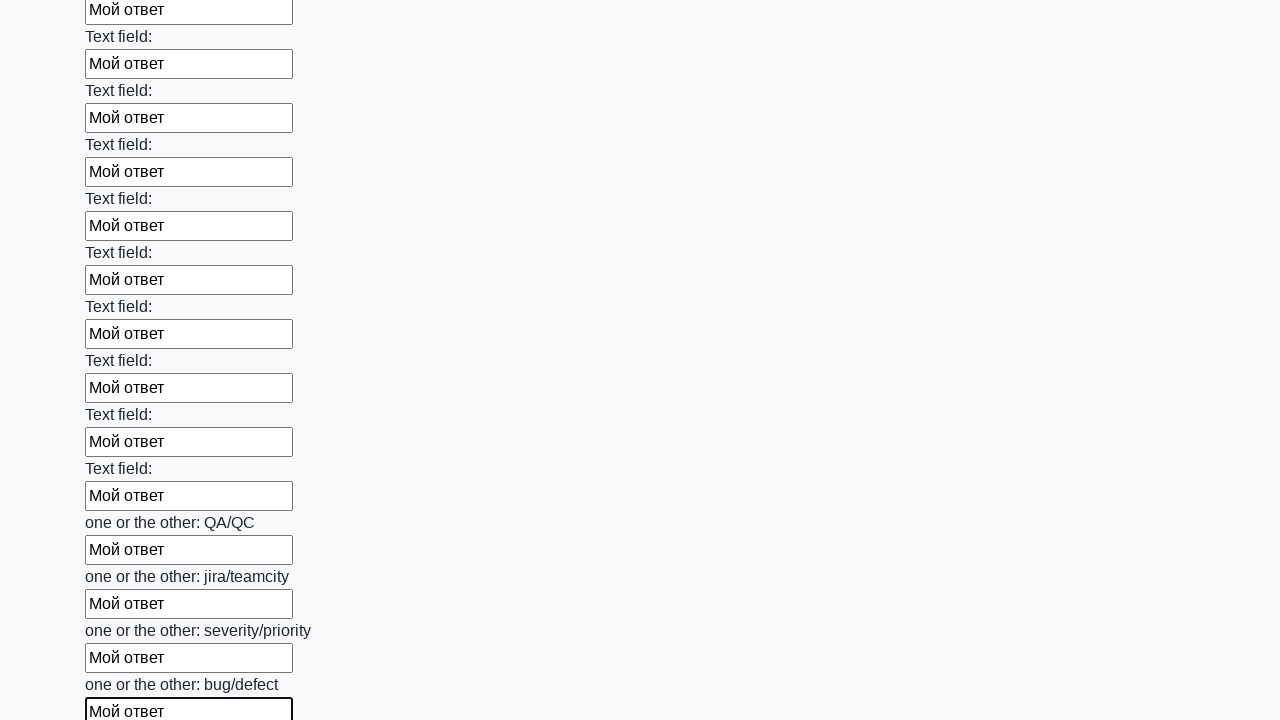

Filled a text input field with 'Мой ответ' on input[type='text'] >> nth=91
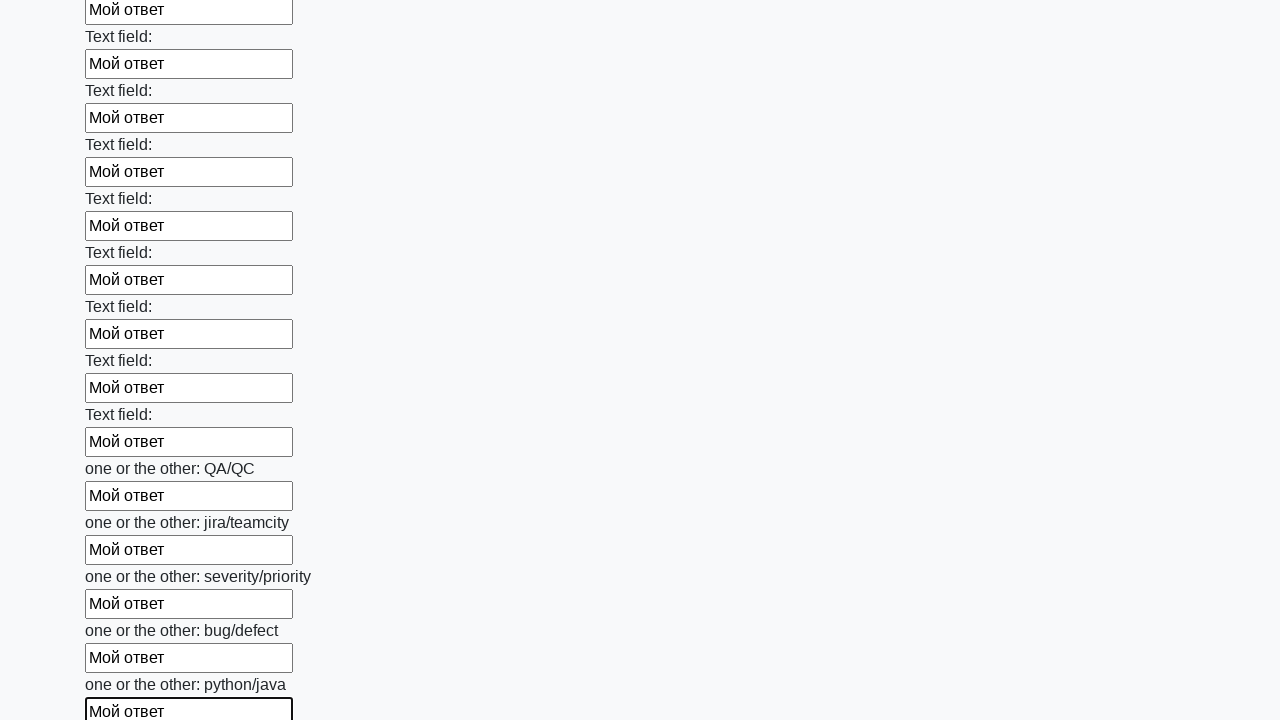

Filled a text input field with 'Мой ответ' on input[type='text'] >> nth=92
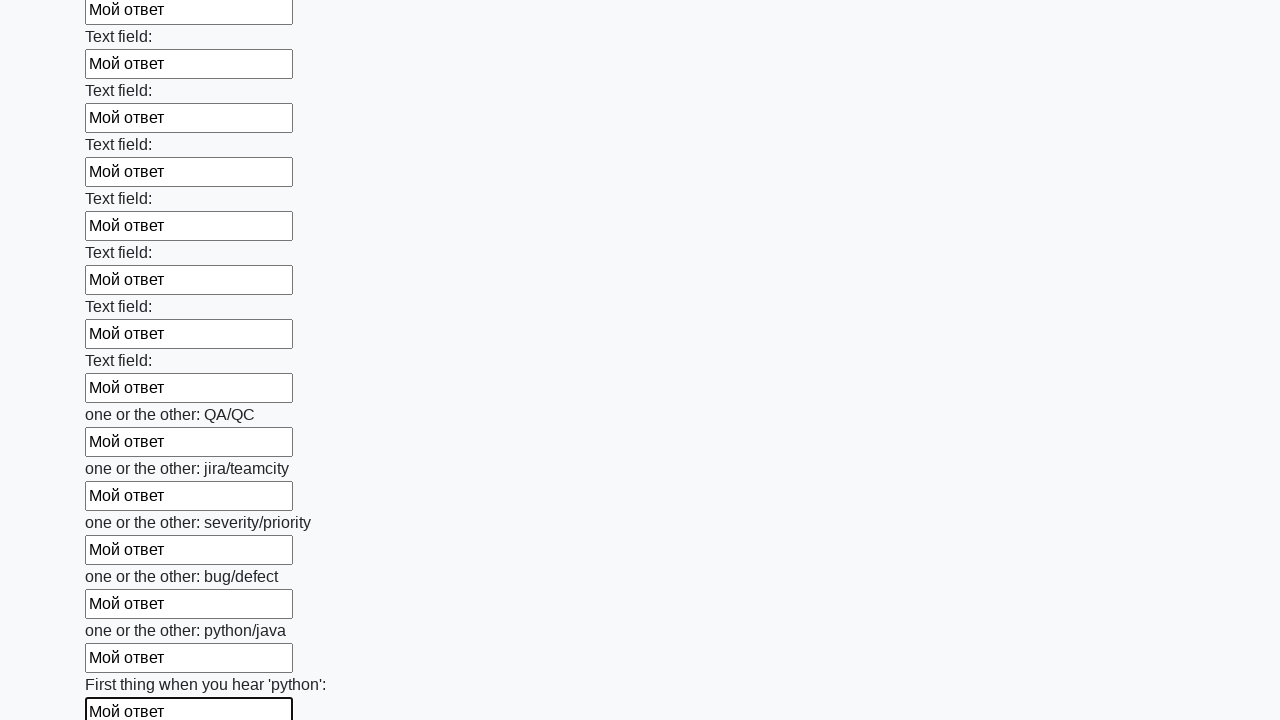

Filled a text input field with 'Мой ответ' on input[type='text'] >> nth=93
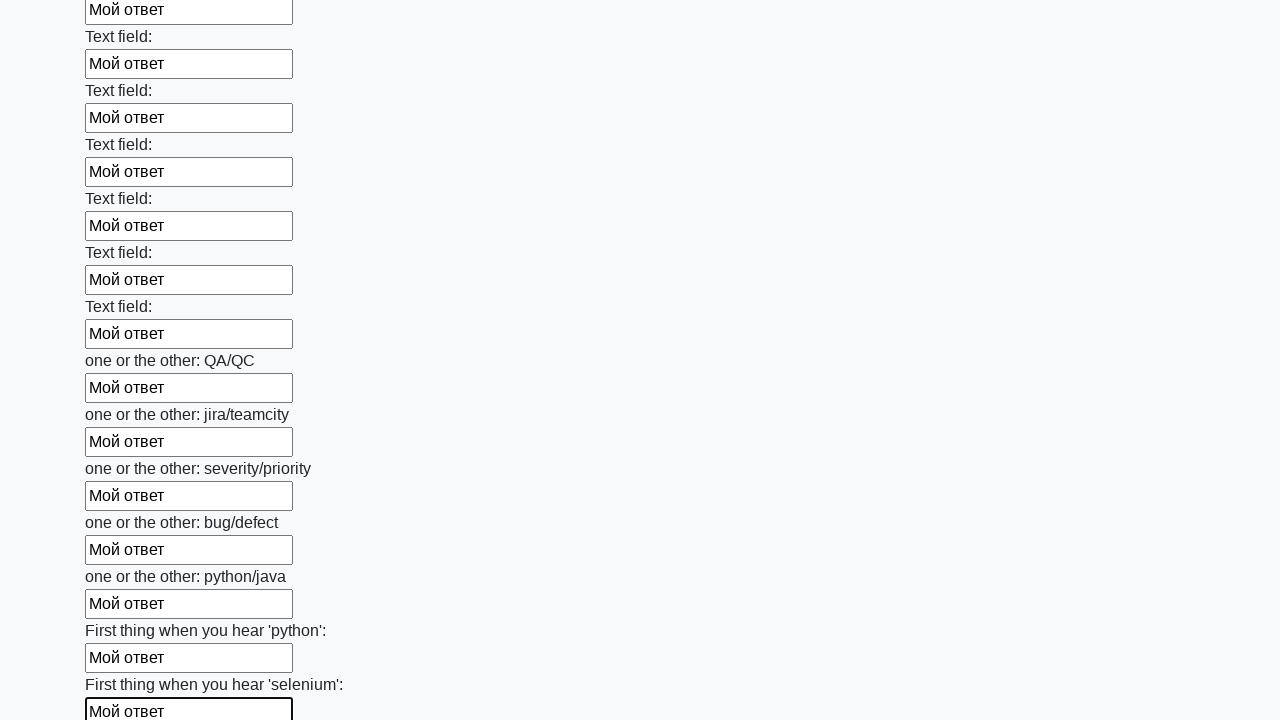

Filled a text input field with 'Мой ответ' on input[type='text'] >> nth=94
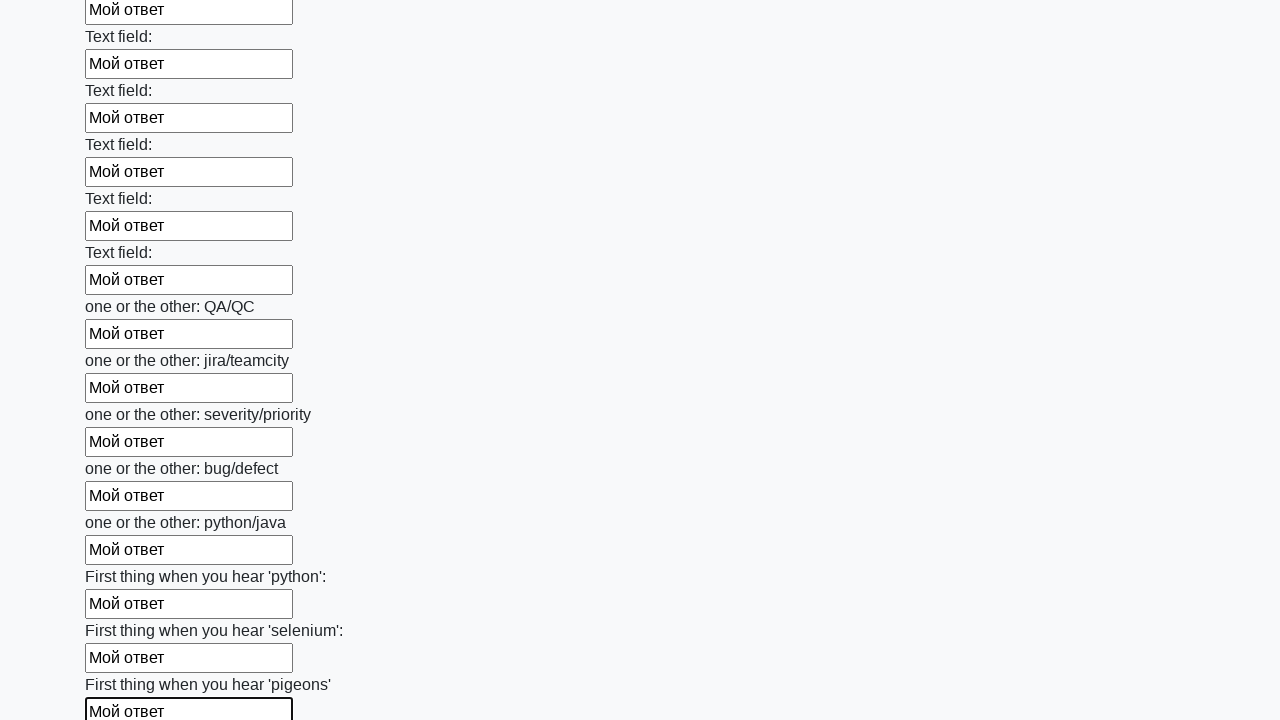

Filled a text input field with 'Мой ответ' on input[type='text'] >> nth=95
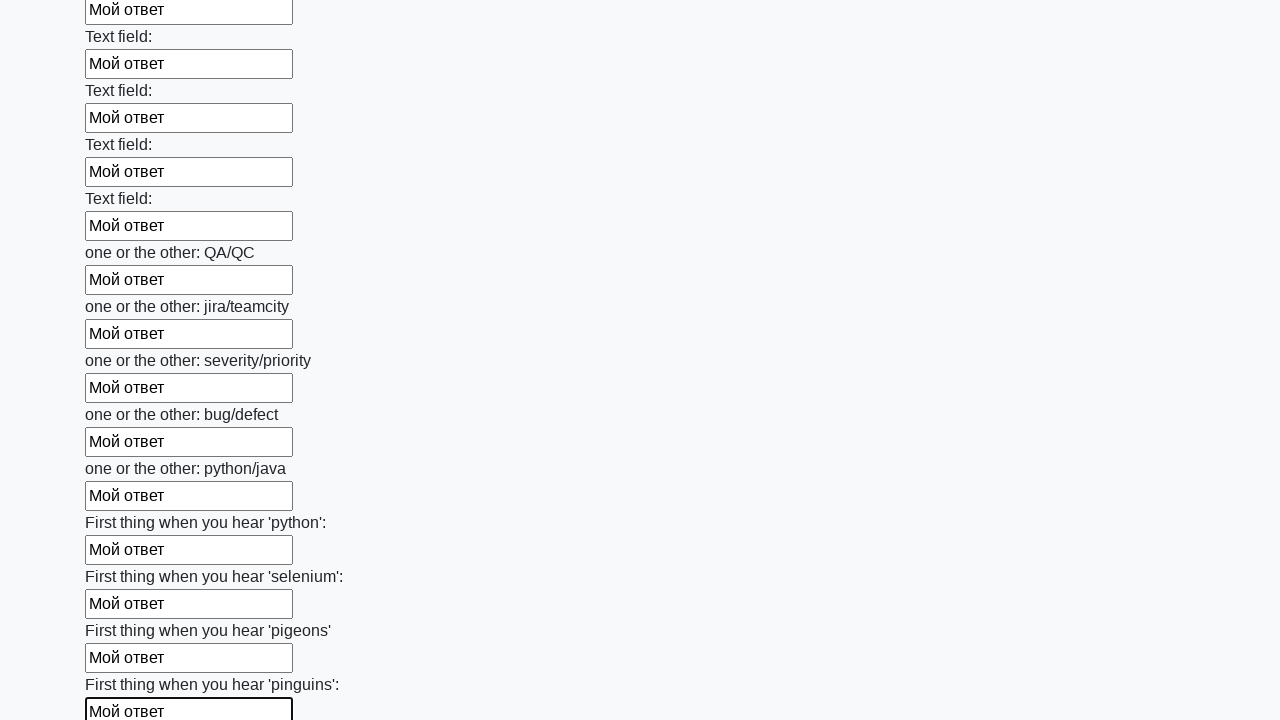

Filled a text input field with 'Мой ответ' on input[type='text'] >> nth=96
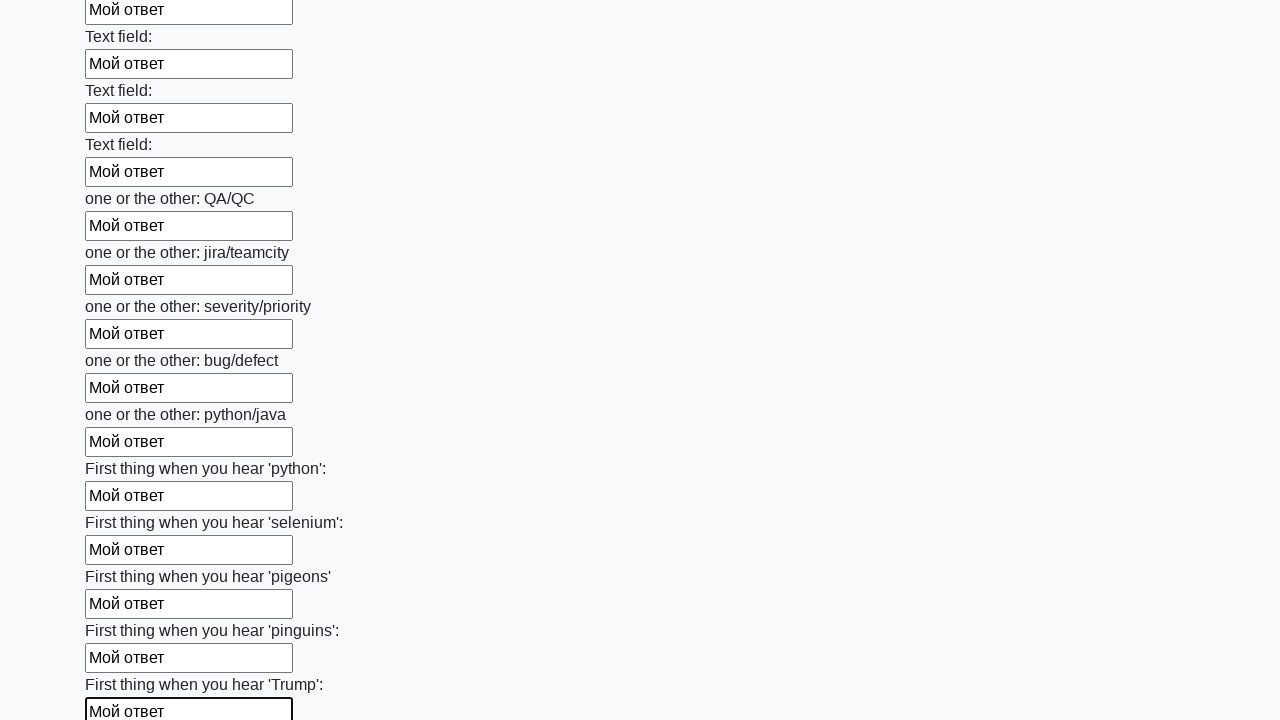

Filled a text input field with 'Мой ответ' on input[type='text'] >> nth=97
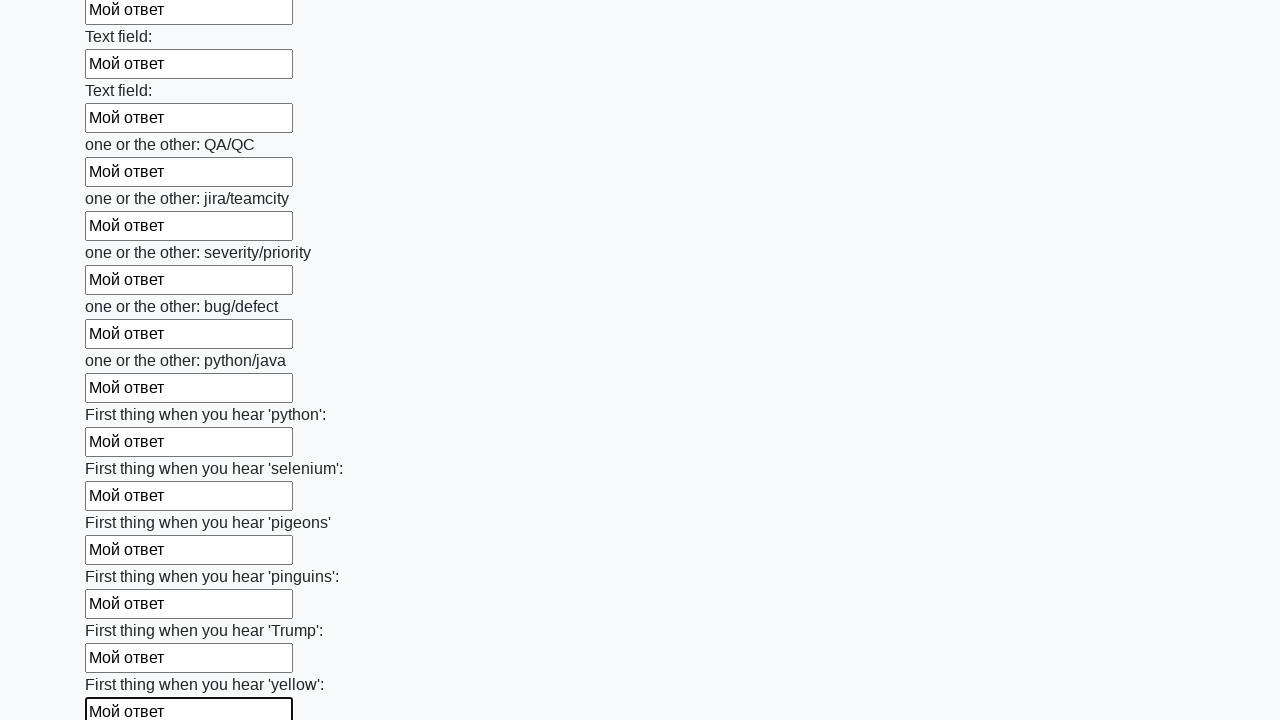

Filled a text input field with 'Мой ответ' on input[type='text'] >> nth=98
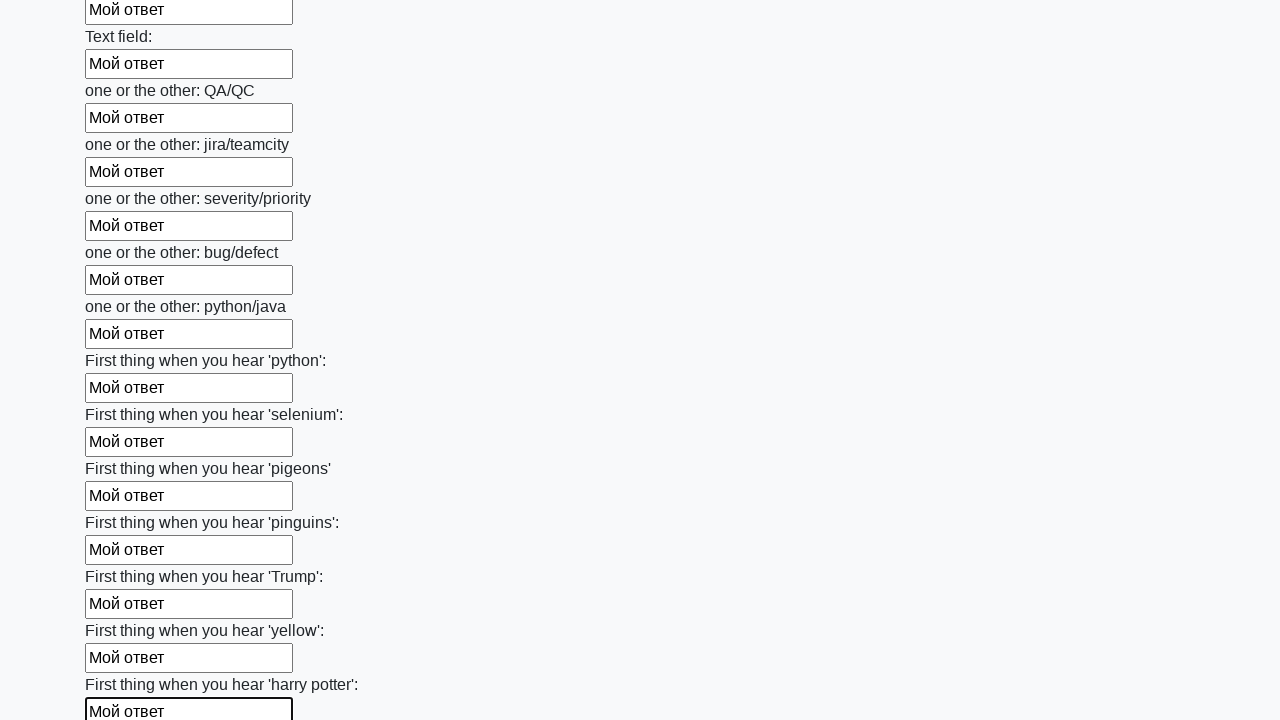

Filled a text input field with 'Мой ответ' on input[type='text'] >> nth=99
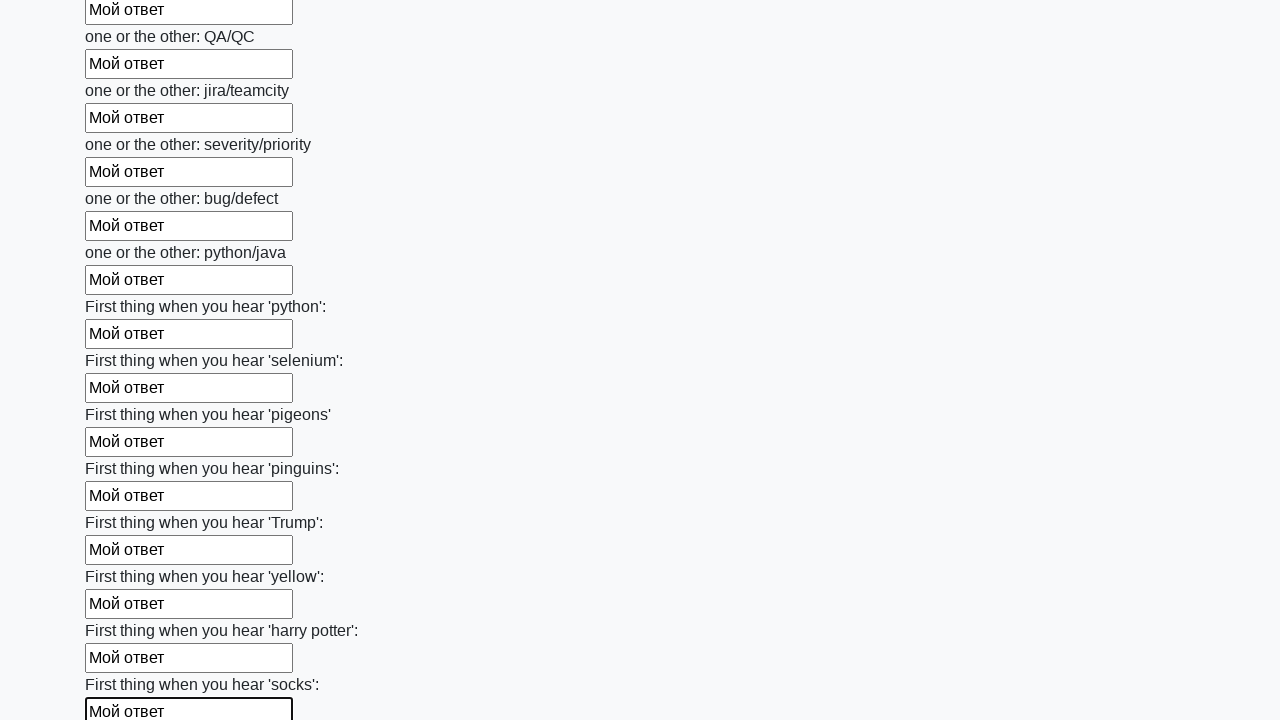

Clicked the submit button to submit the form at (123, 611) on button.btn
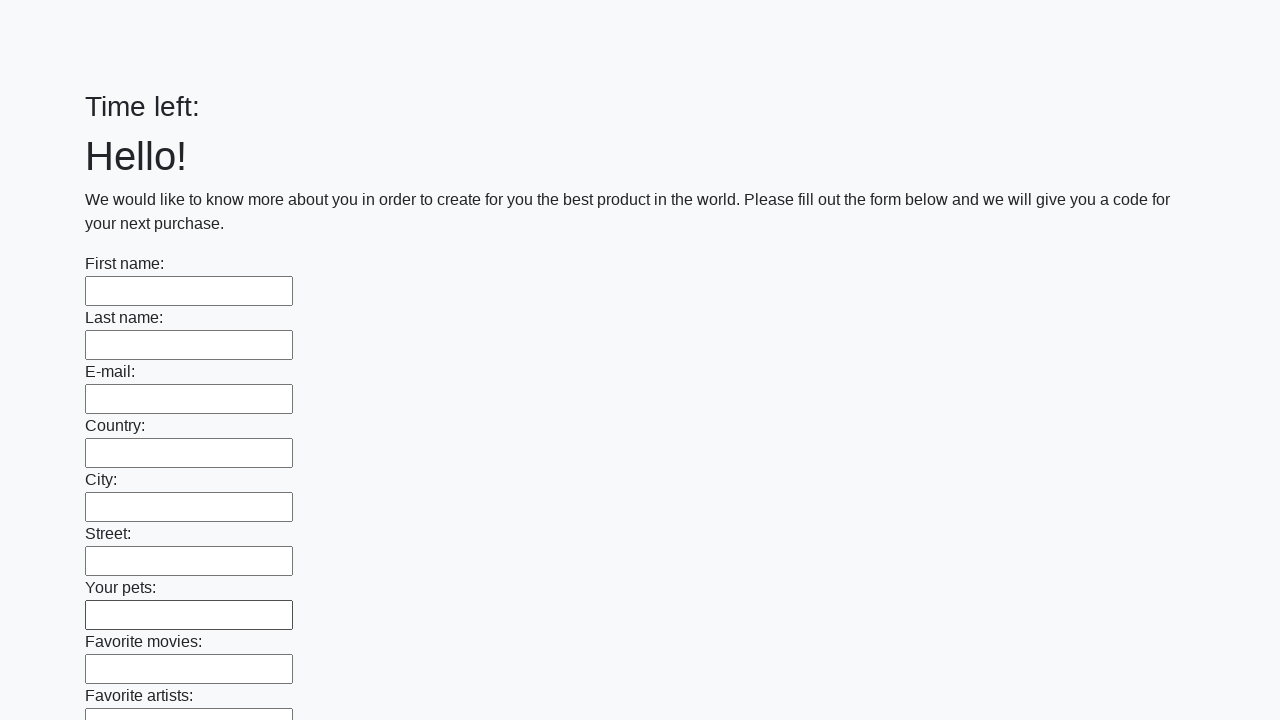

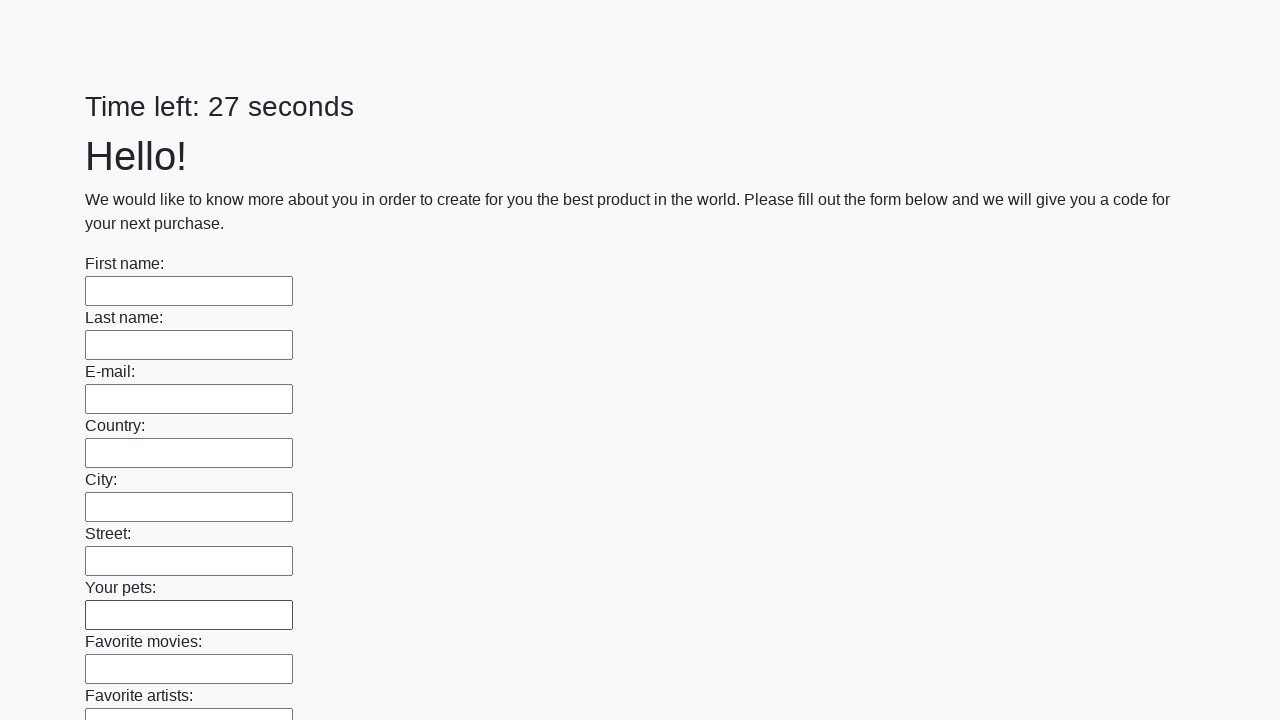